Tests the Key Presses page by pressing various keyboard keys (Enter, Escape, arrow keys, Backspace, Delete, Control, Alt) and all alphanumeric characters, verifying that each key press is correctly detected and displayed.

Starting URL: https://the-internet.herokuapp.com/key_presses

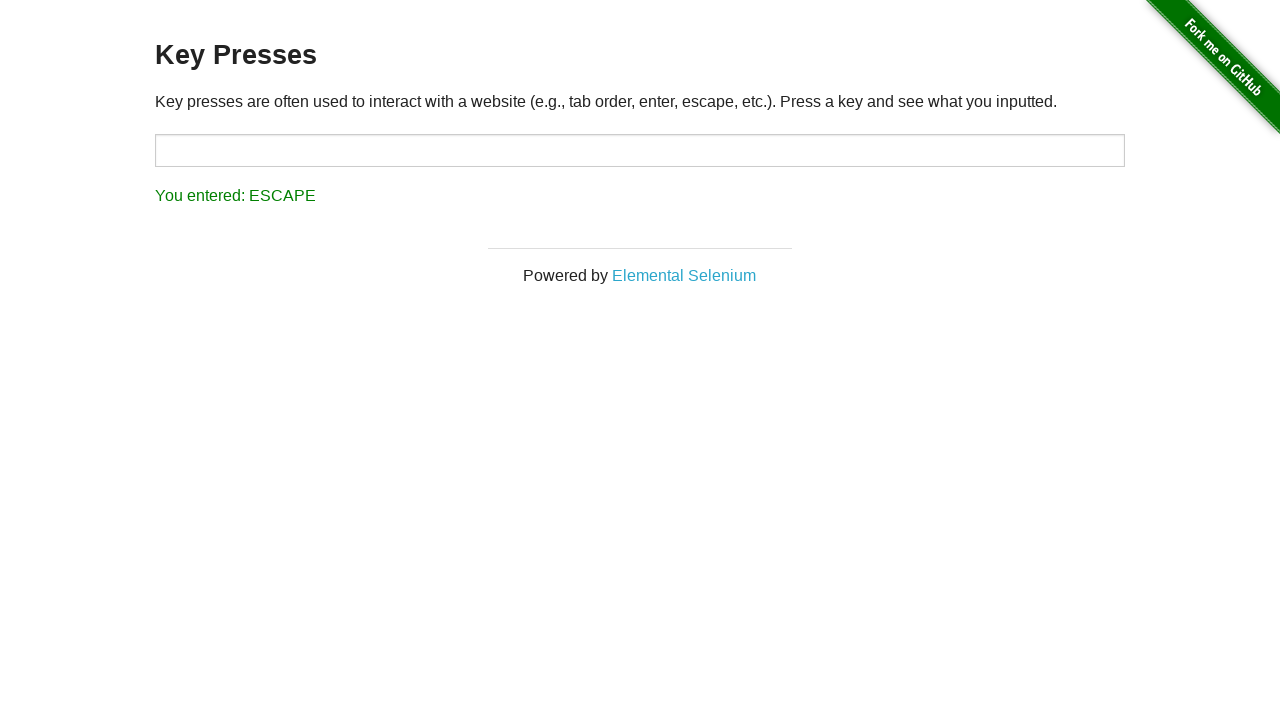

Pressed Enter key
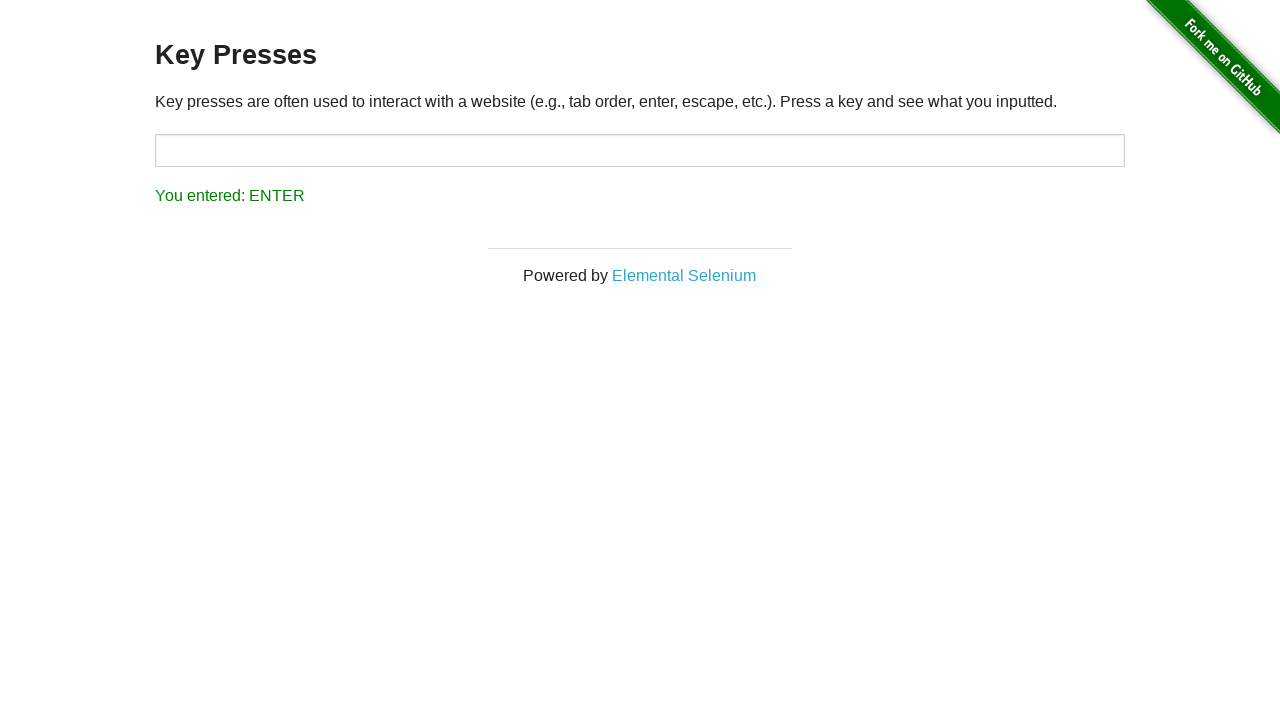

Verified Enter key press detected in result
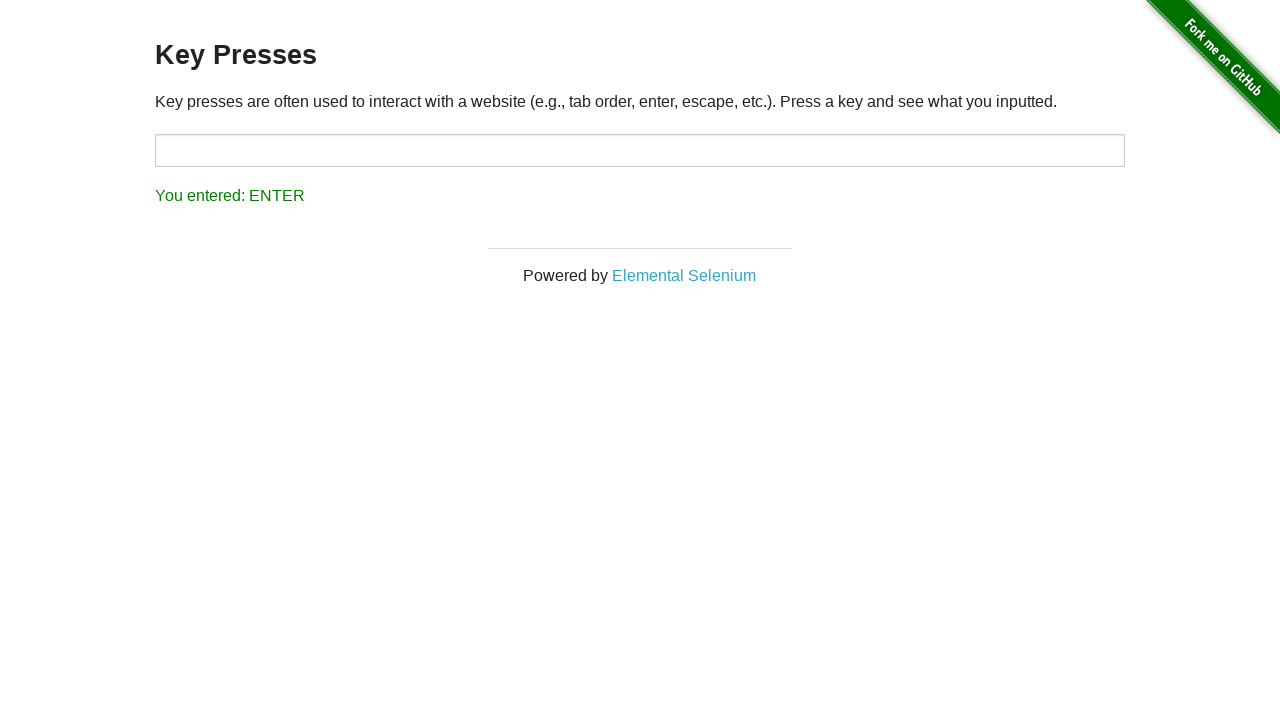

Pressed Escape key
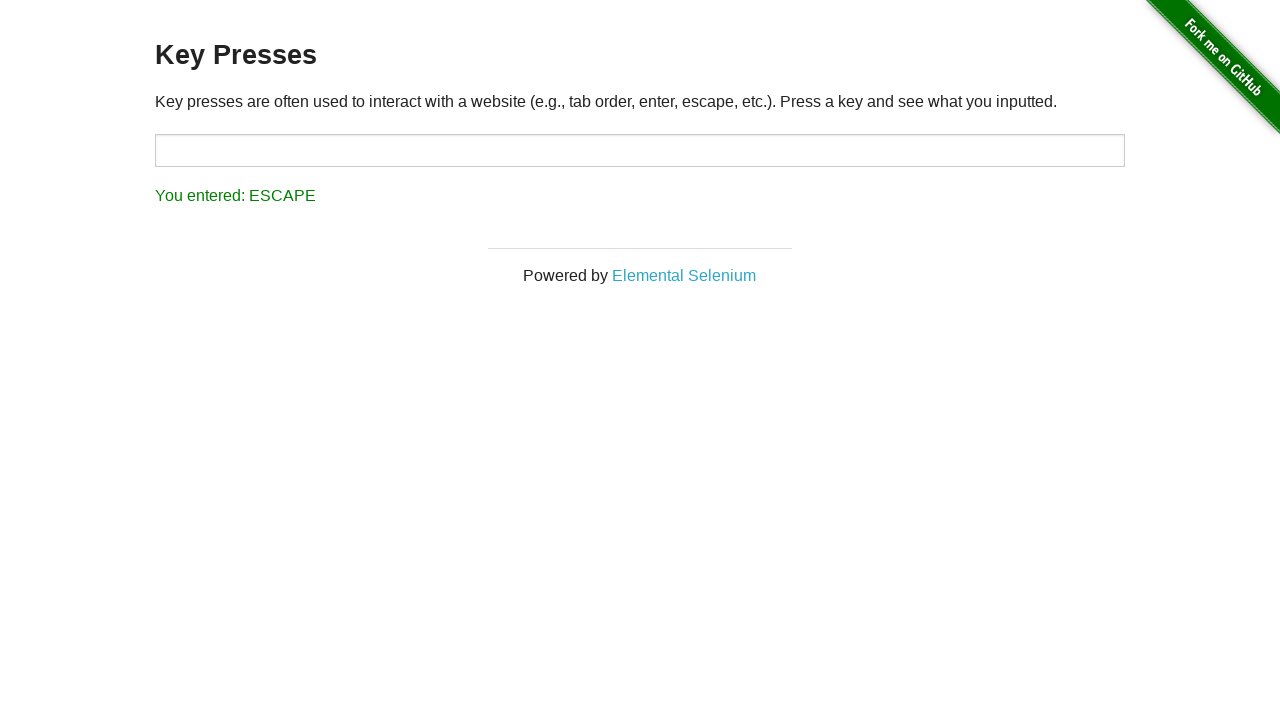

Verified Escape key press detected in result
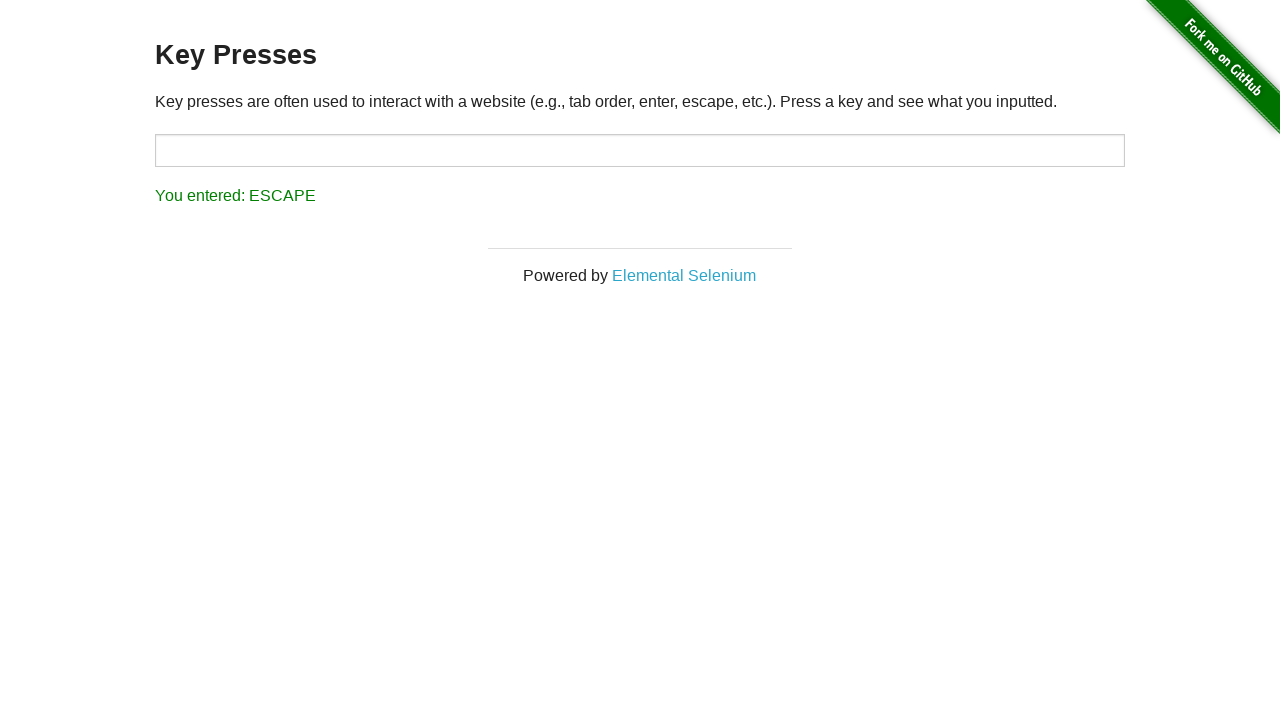

Pressed Arrow Up key
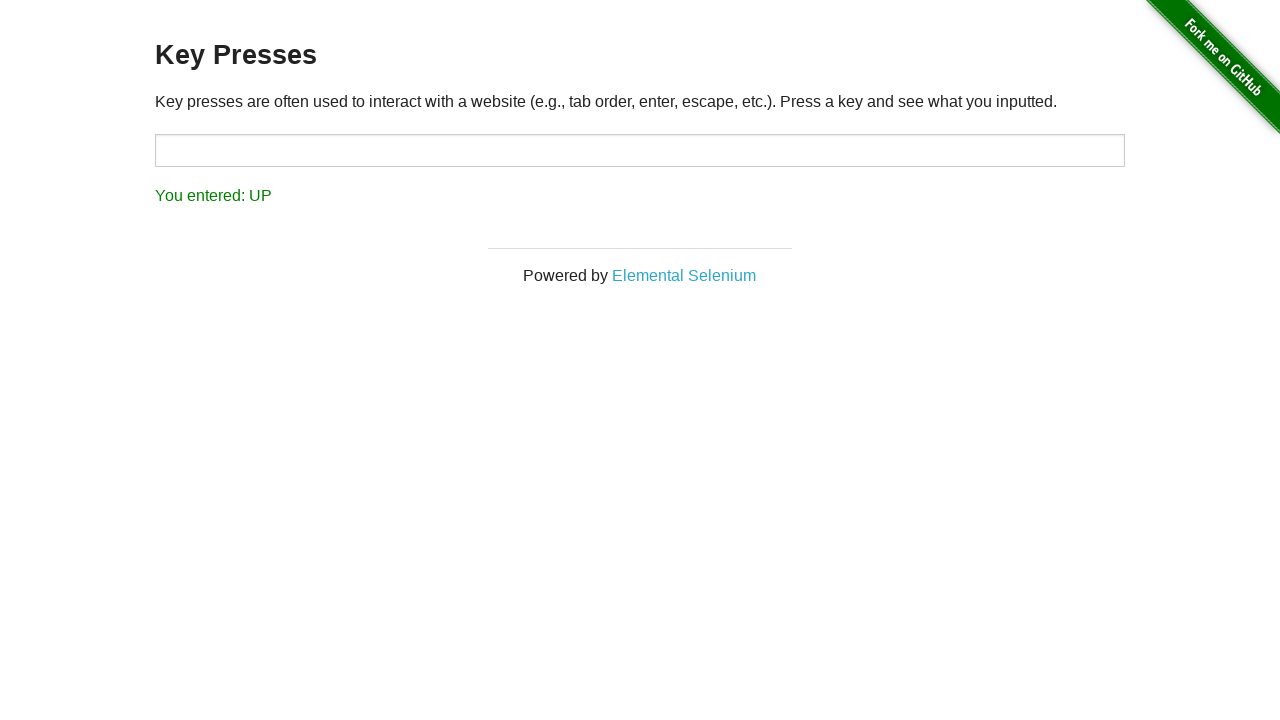

Verified Arrow Up key press detected in result
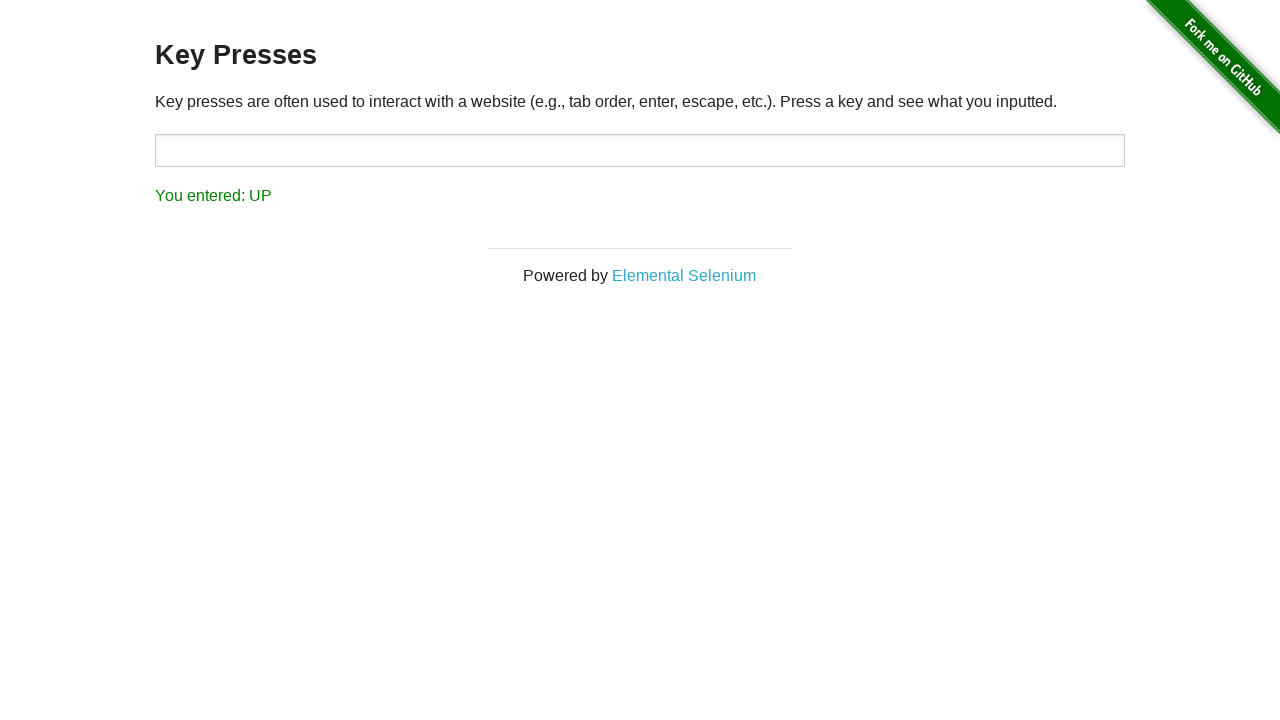

Pressed Arrow Down key
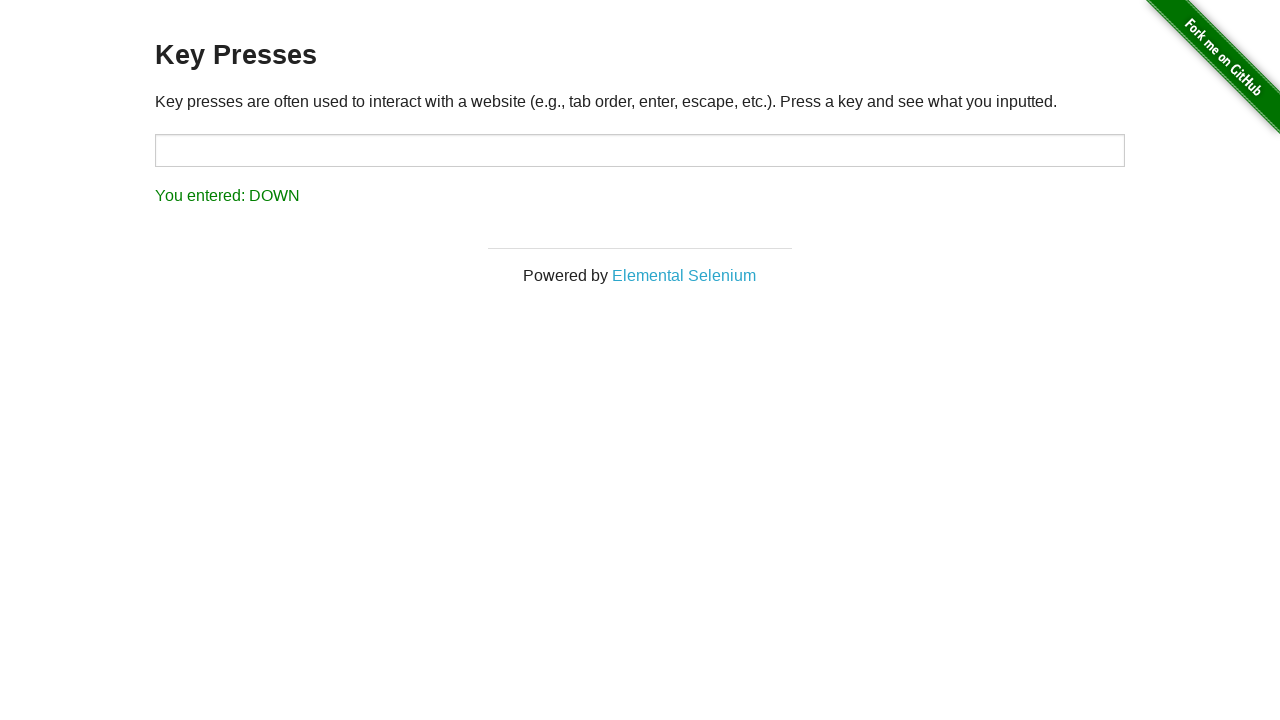

Verified Arrow Down key press detected in result
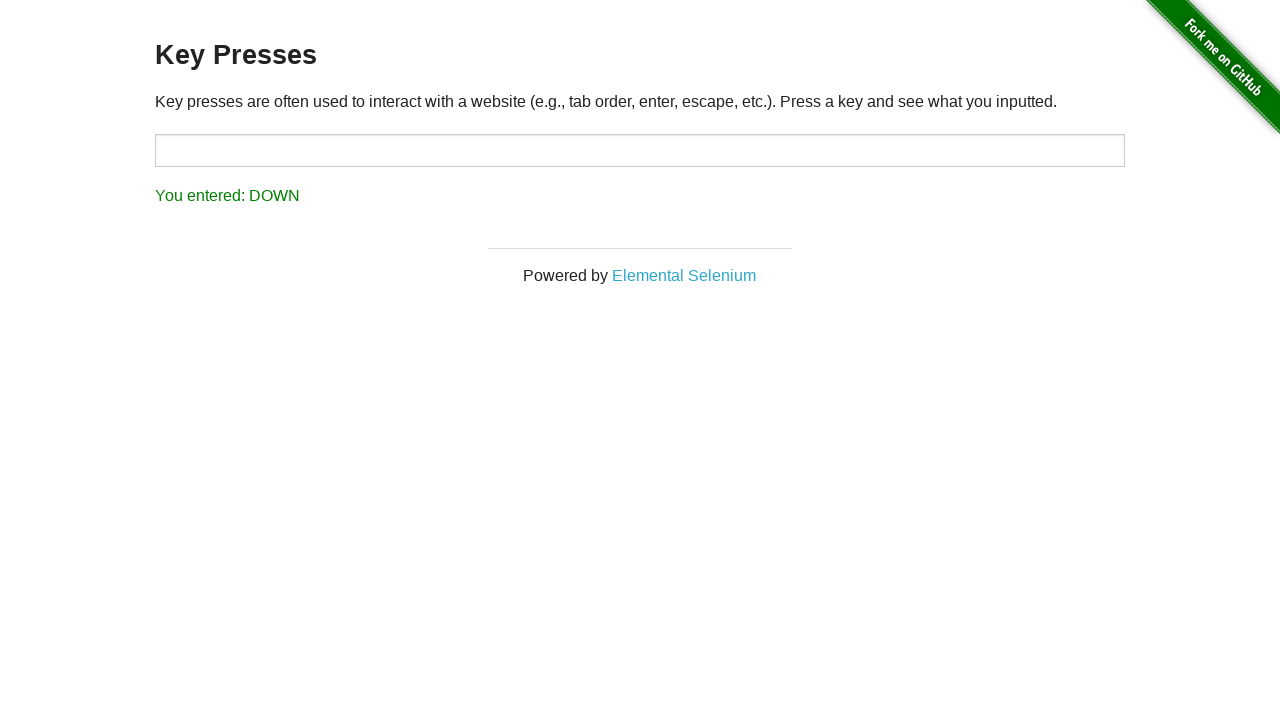

Pressed Arrow Left key
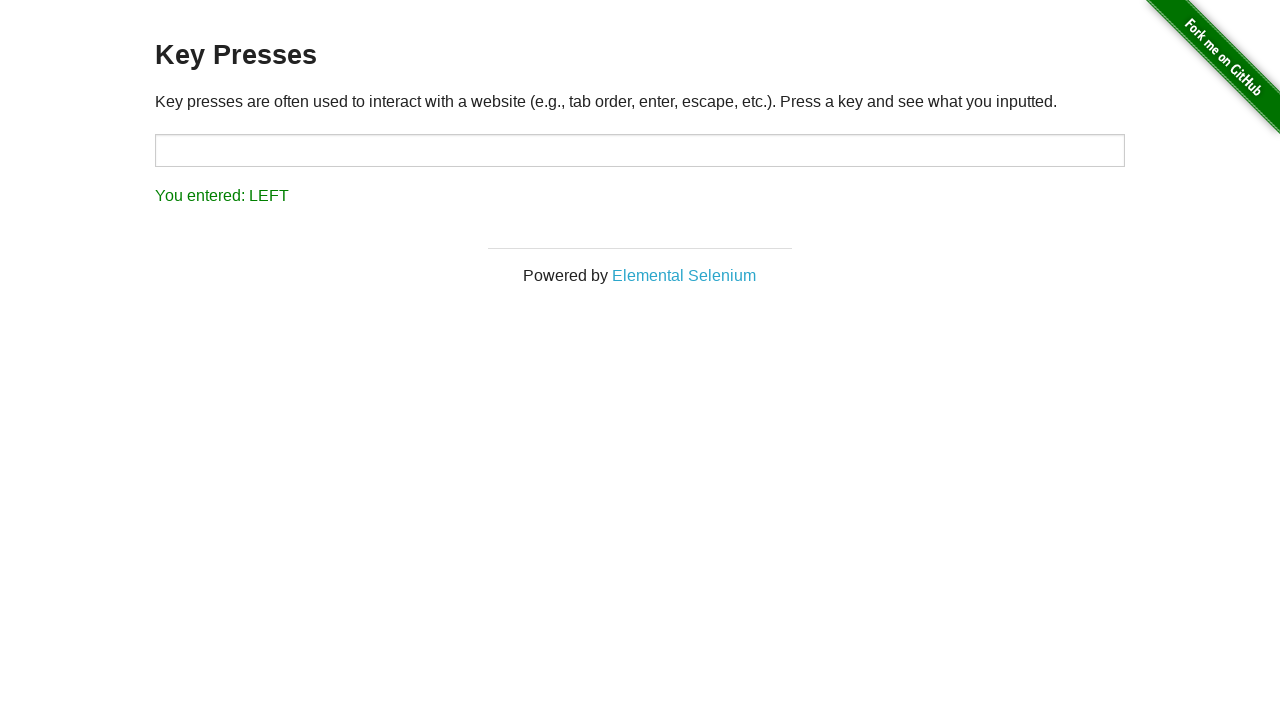

Verified Arrow Left key press detected in result
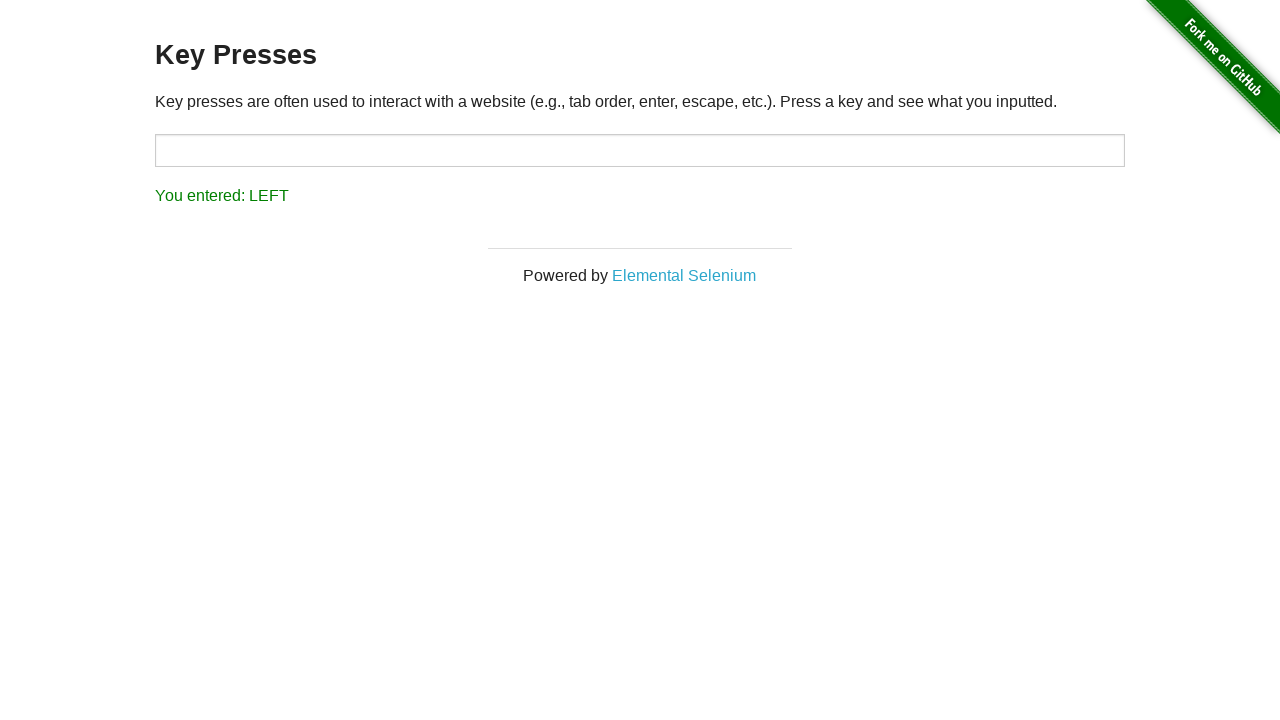

Pressed Arrow Right key
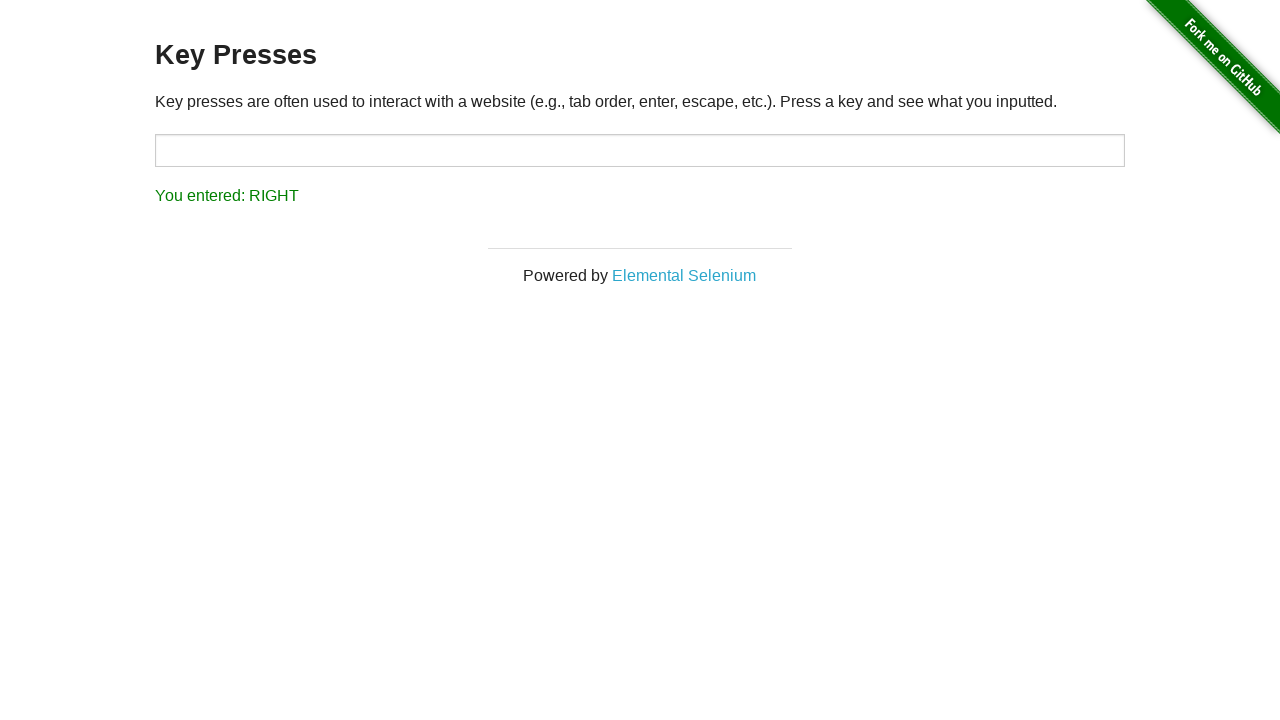

Verified Arrow Right key press detected in result
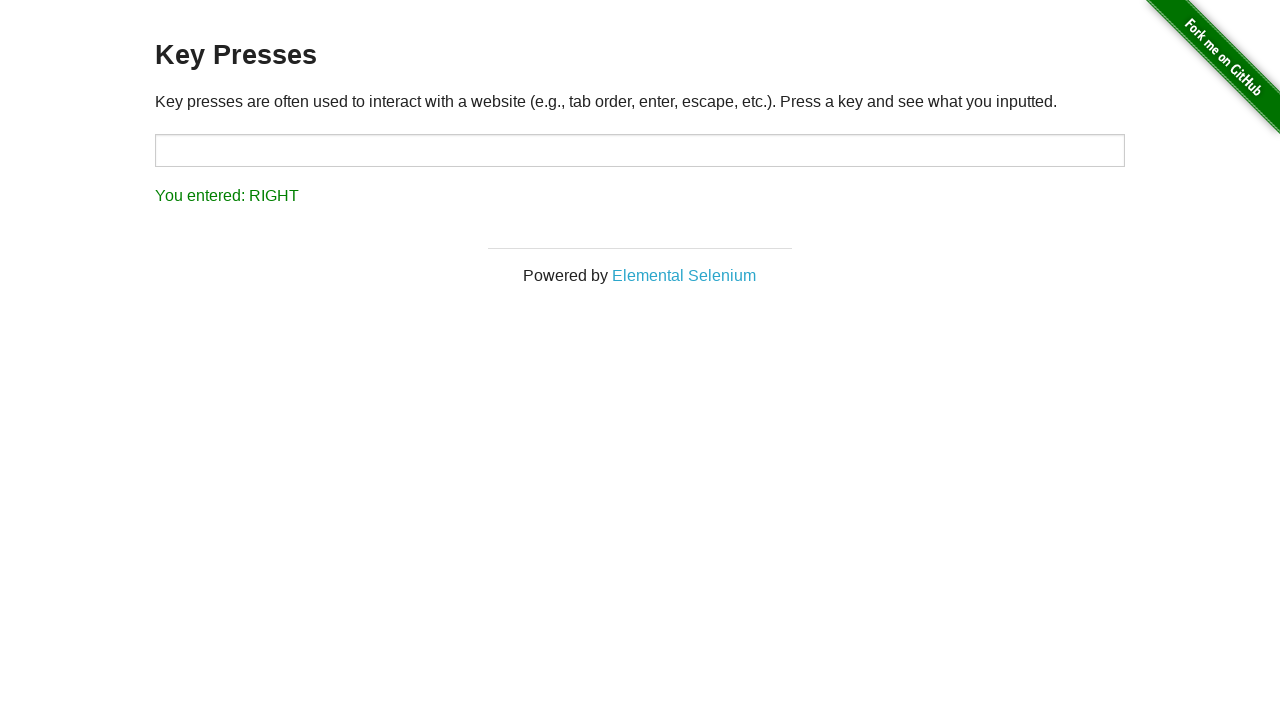

Pressed Backspace key
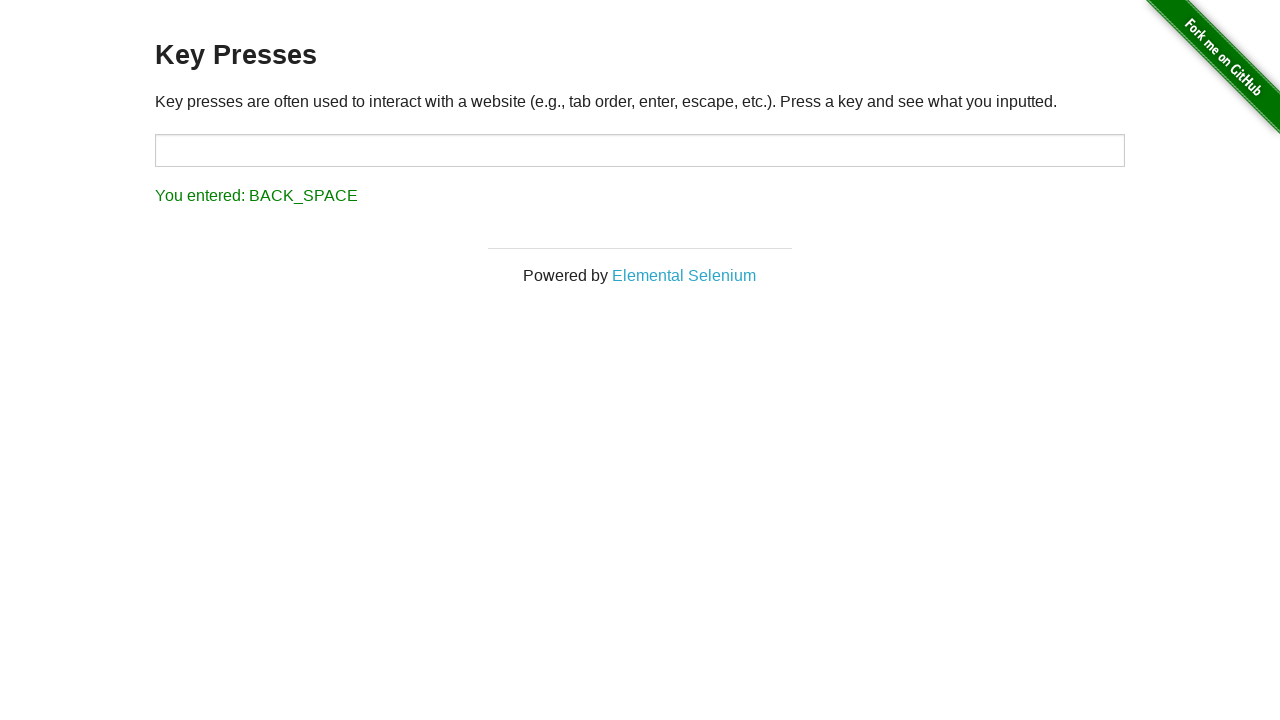

Verified Backspace key press detected in result
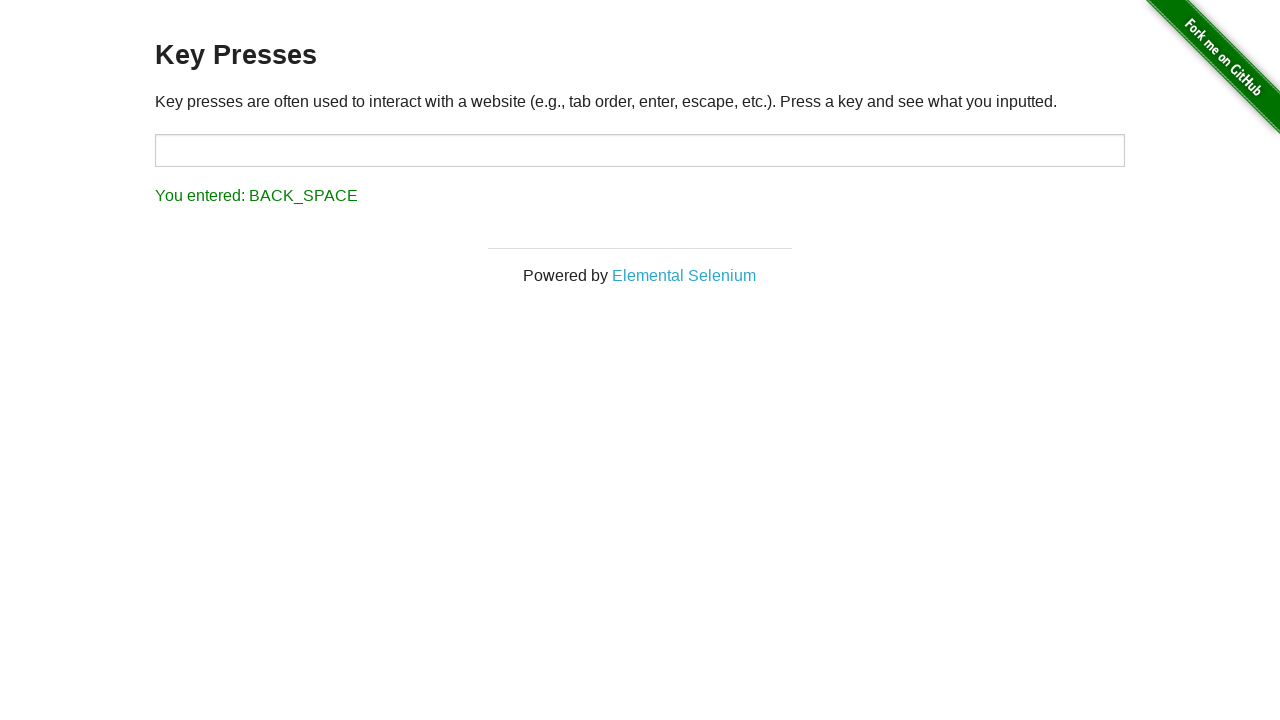

Pressed Delete key
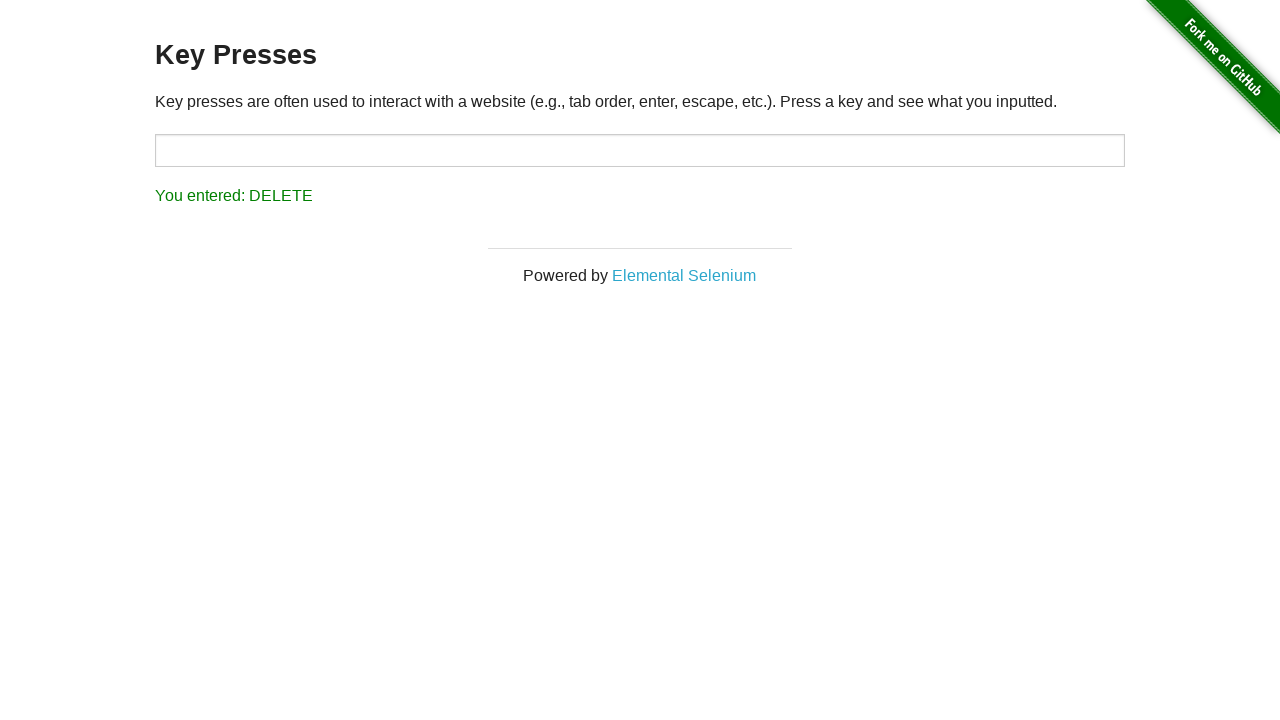

Verified Delete key press detected in result
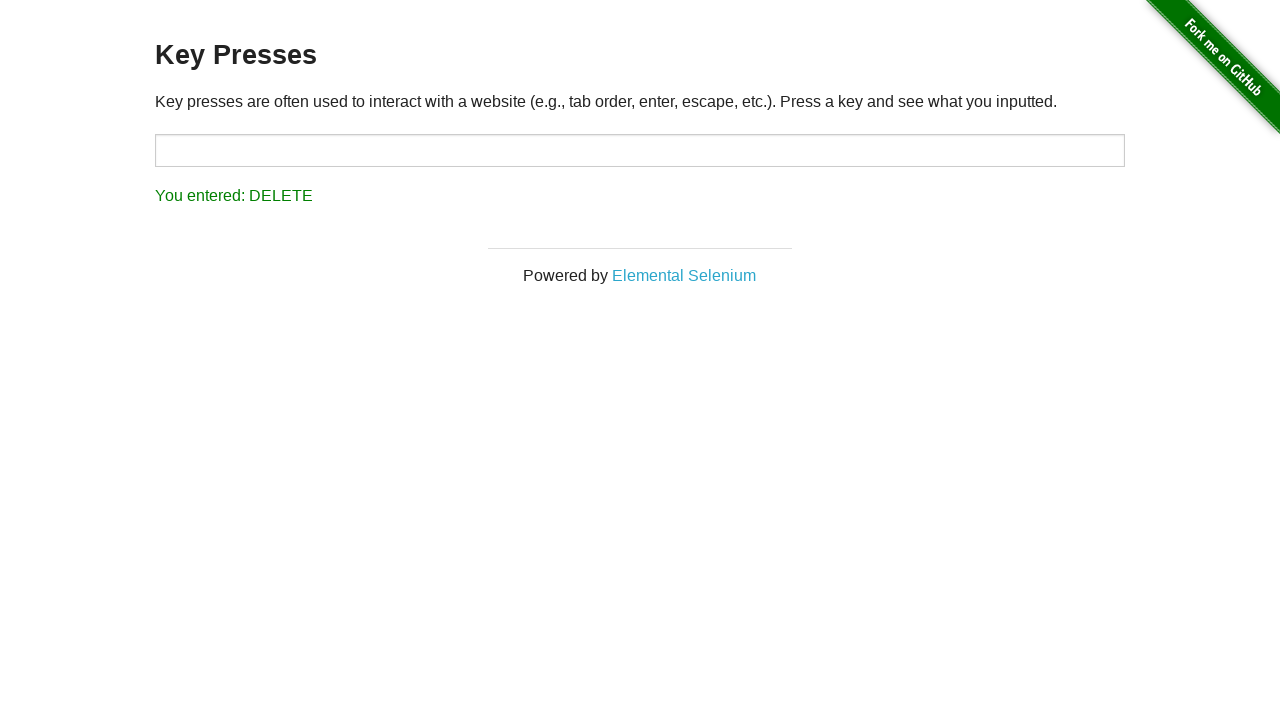

Pressed Control key
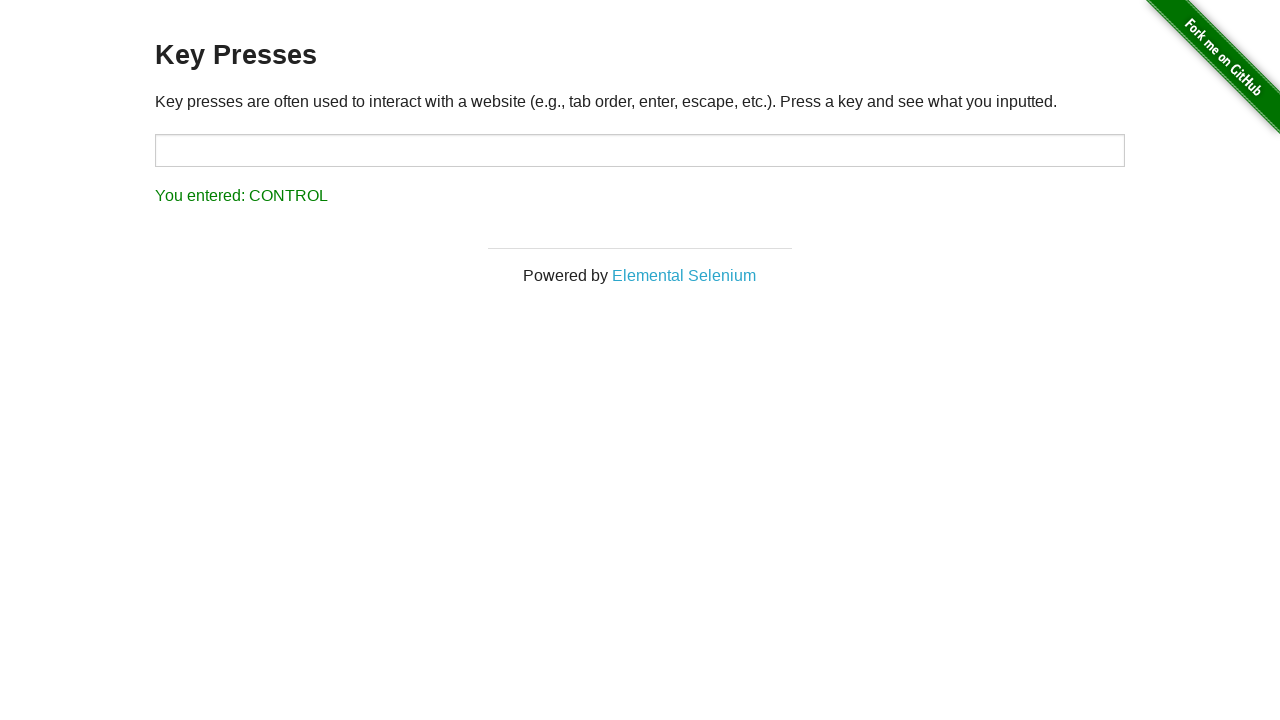

Verified Control key press detected in result
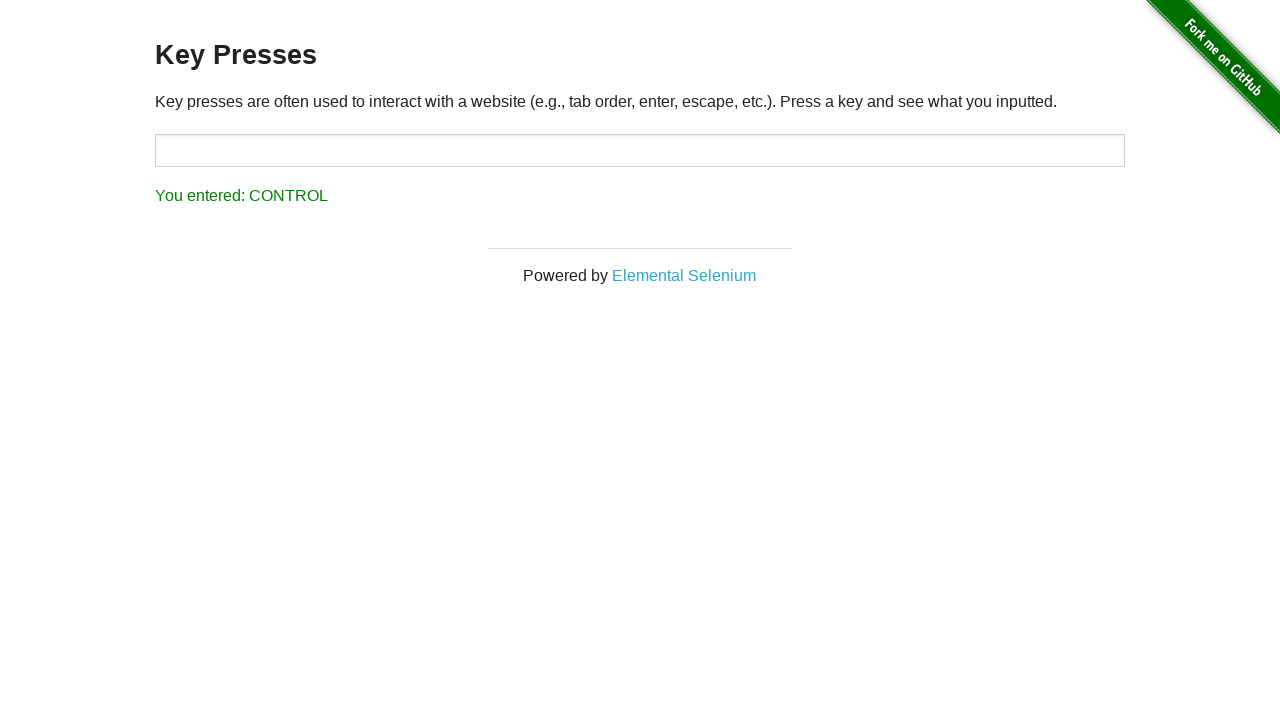

Pressed Alt key
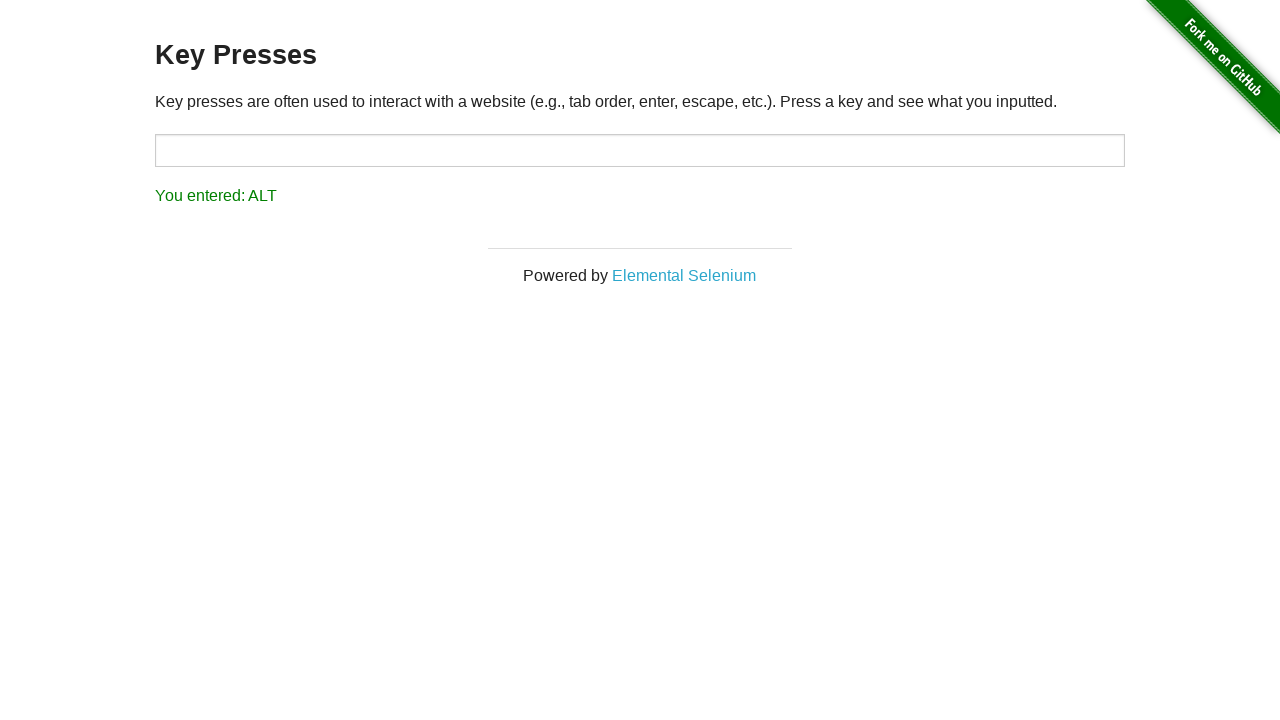

Verified Alt key press detected in result
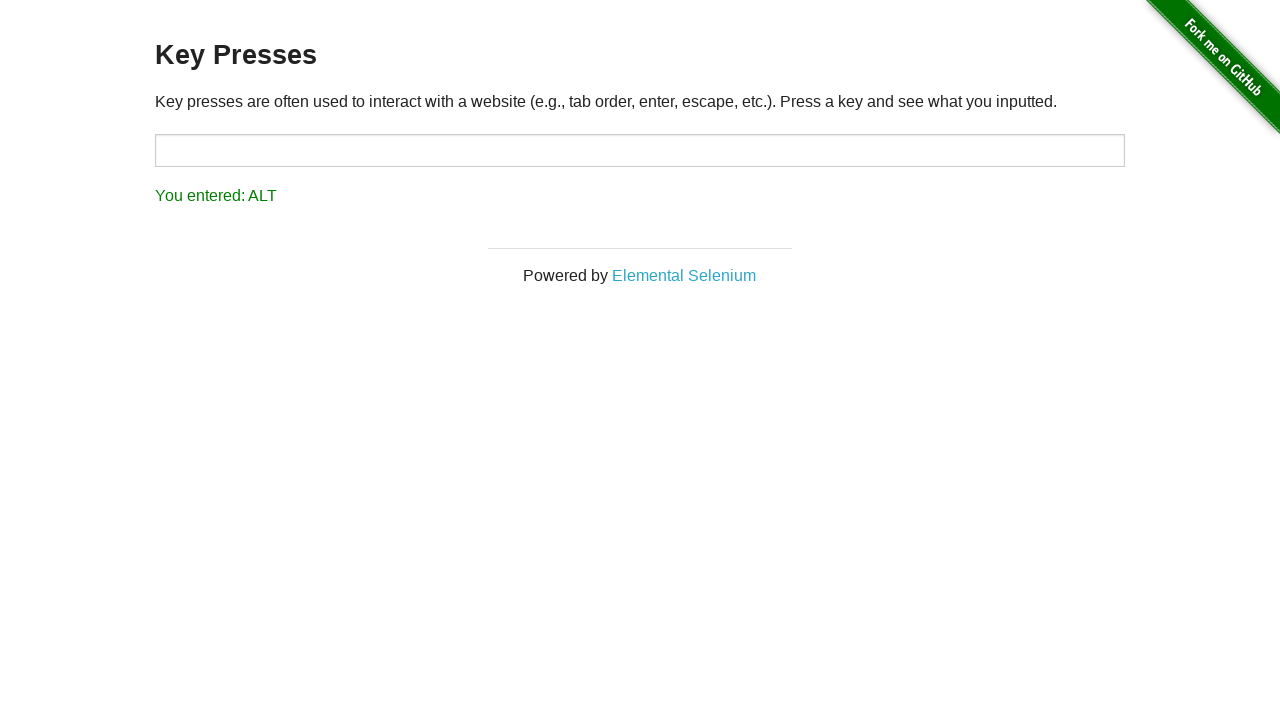

Pressed character 'a' on #target
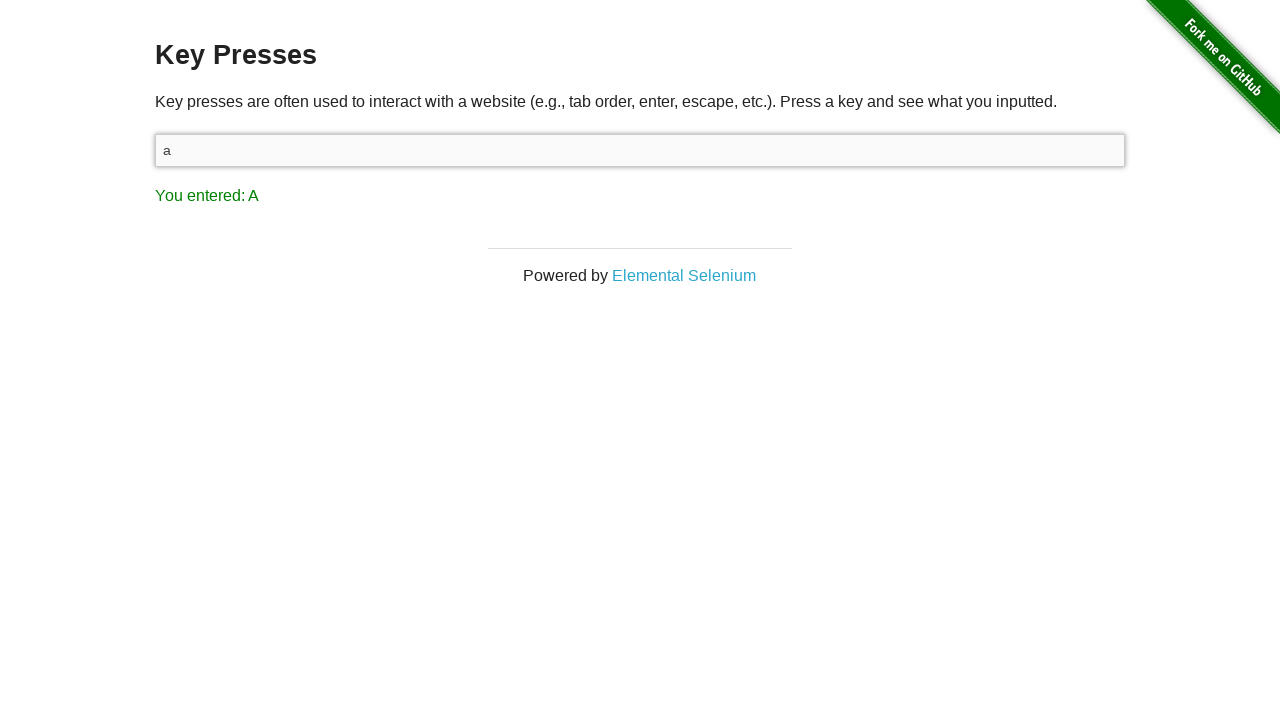

Verified character 'a' press detected in result
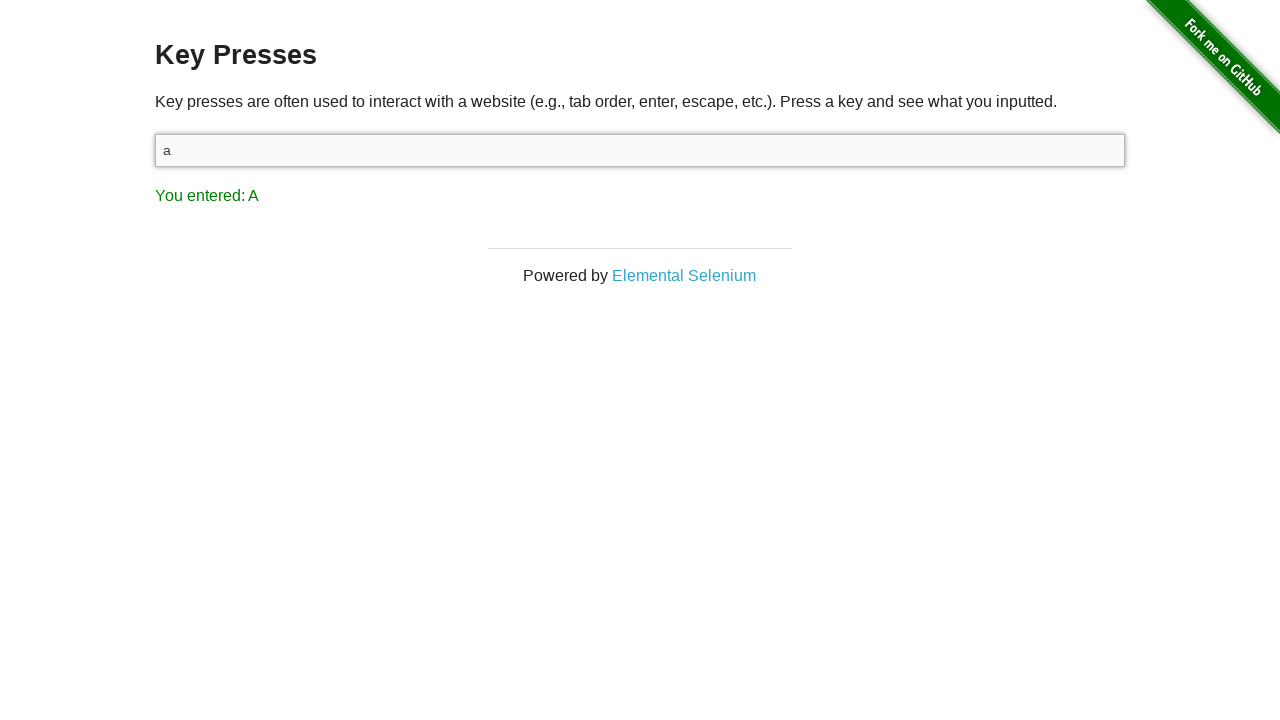

Pressed character 'b' on #target
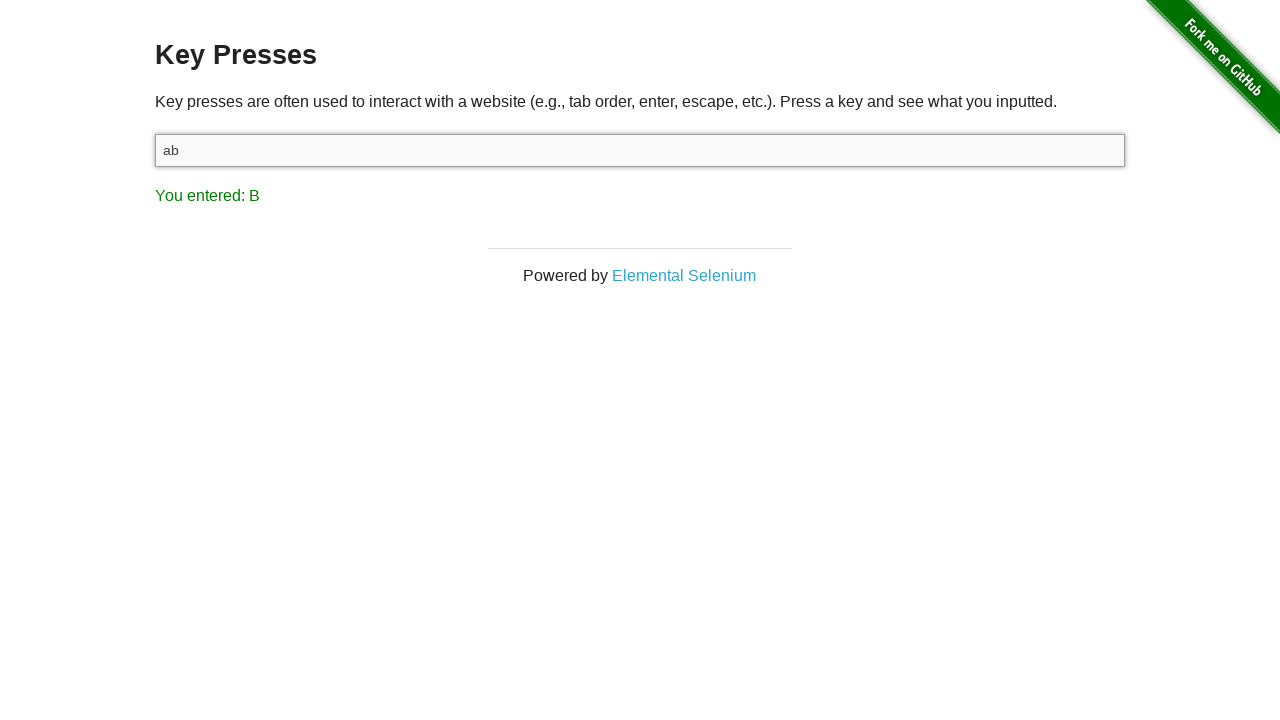

Verified character 'b' press detected in result
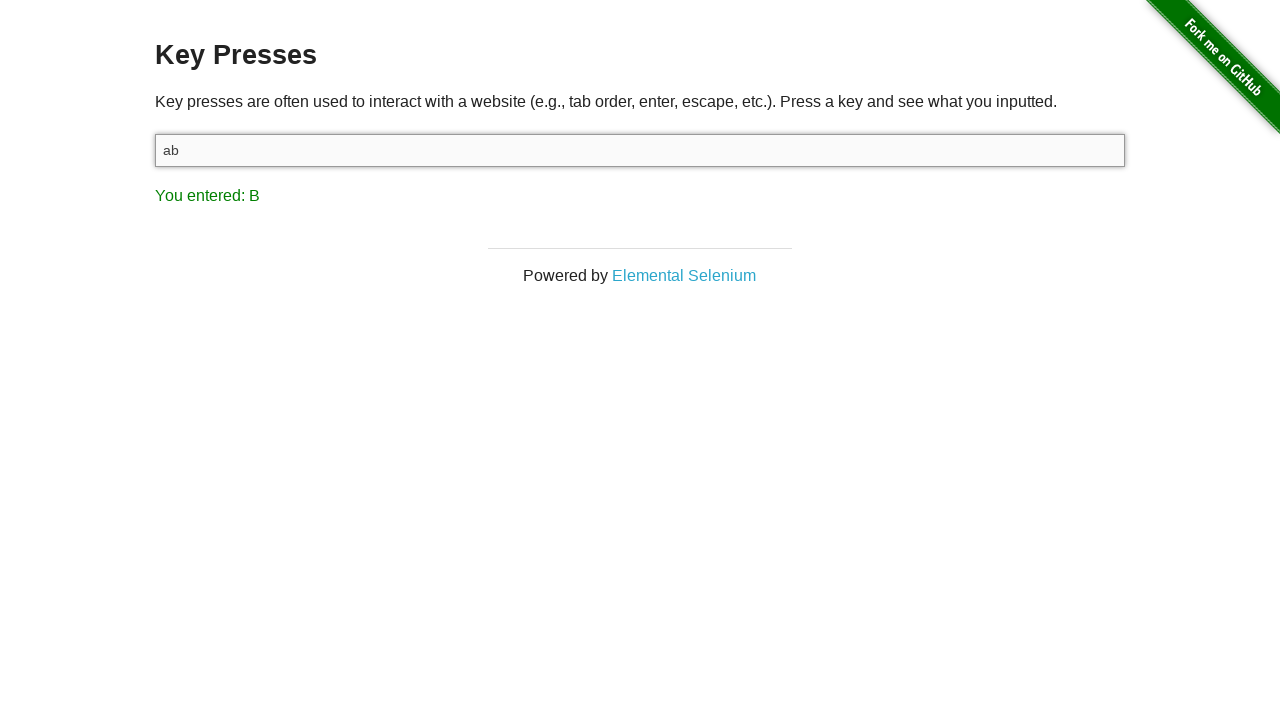

Pressed character 'c' on #target
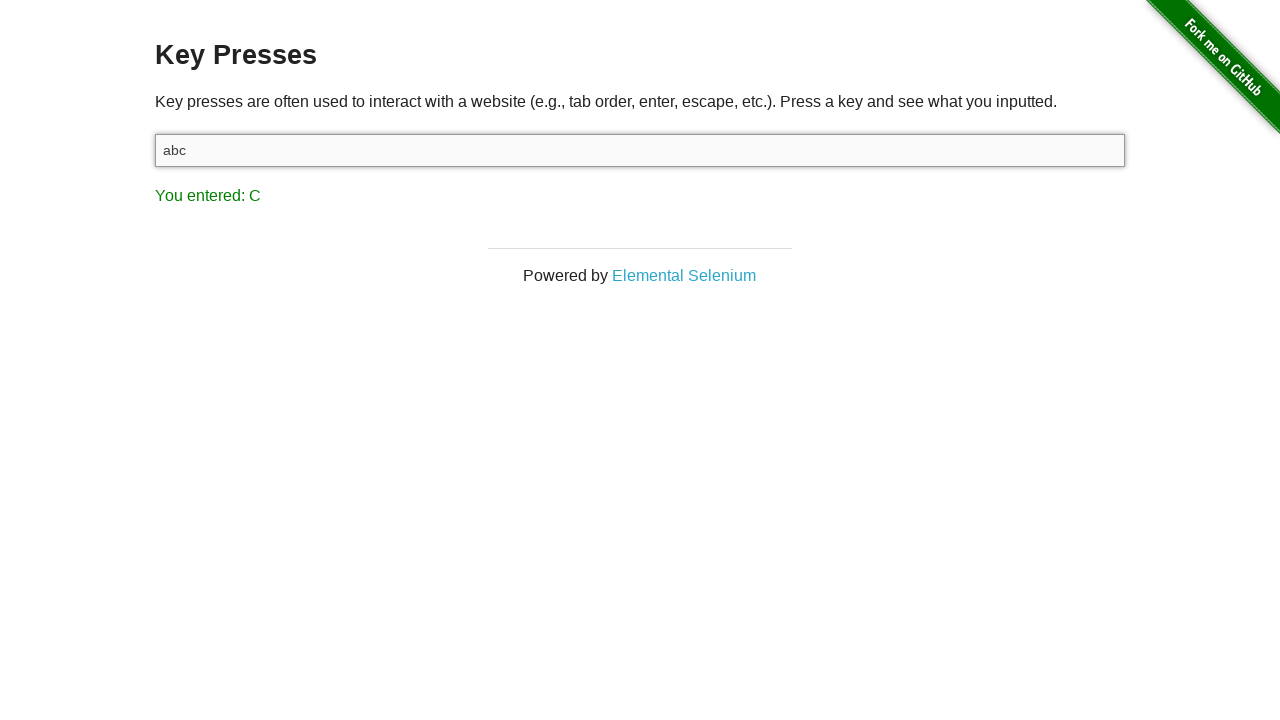

Verified character 'c' press detected in result
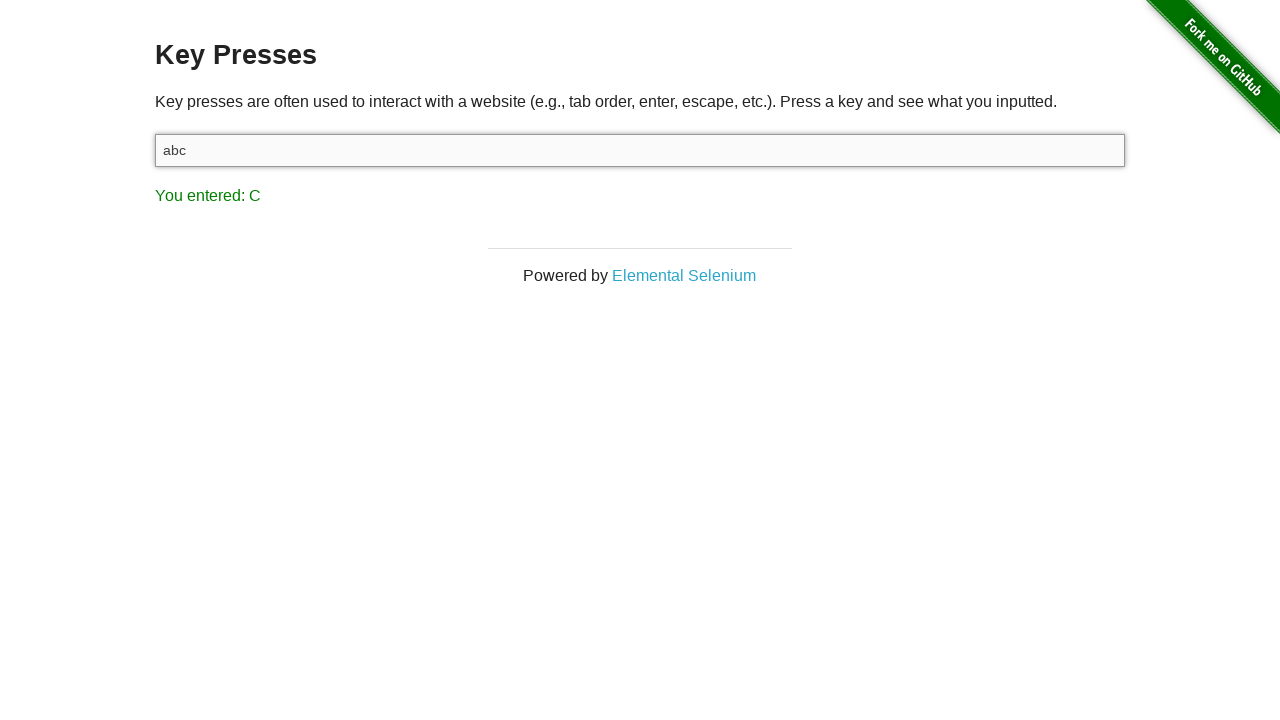

Pressed character 'd' on #target
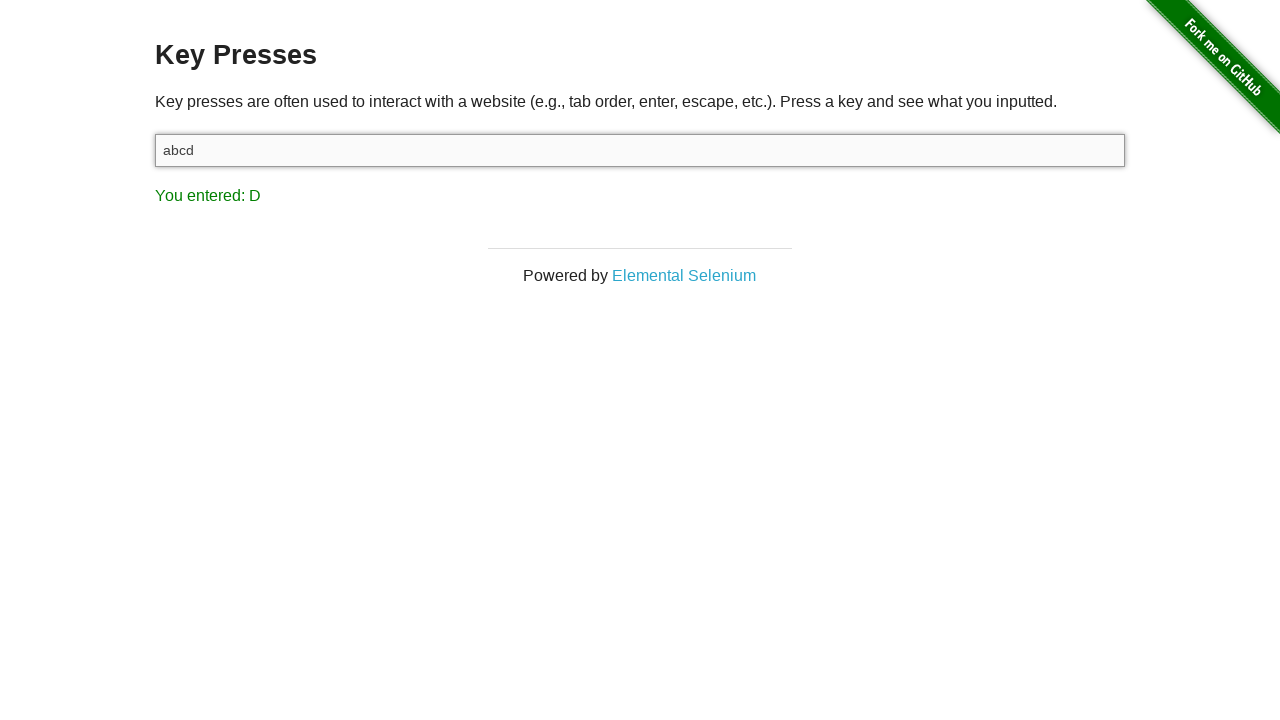

Verified character 'd' press detected in result
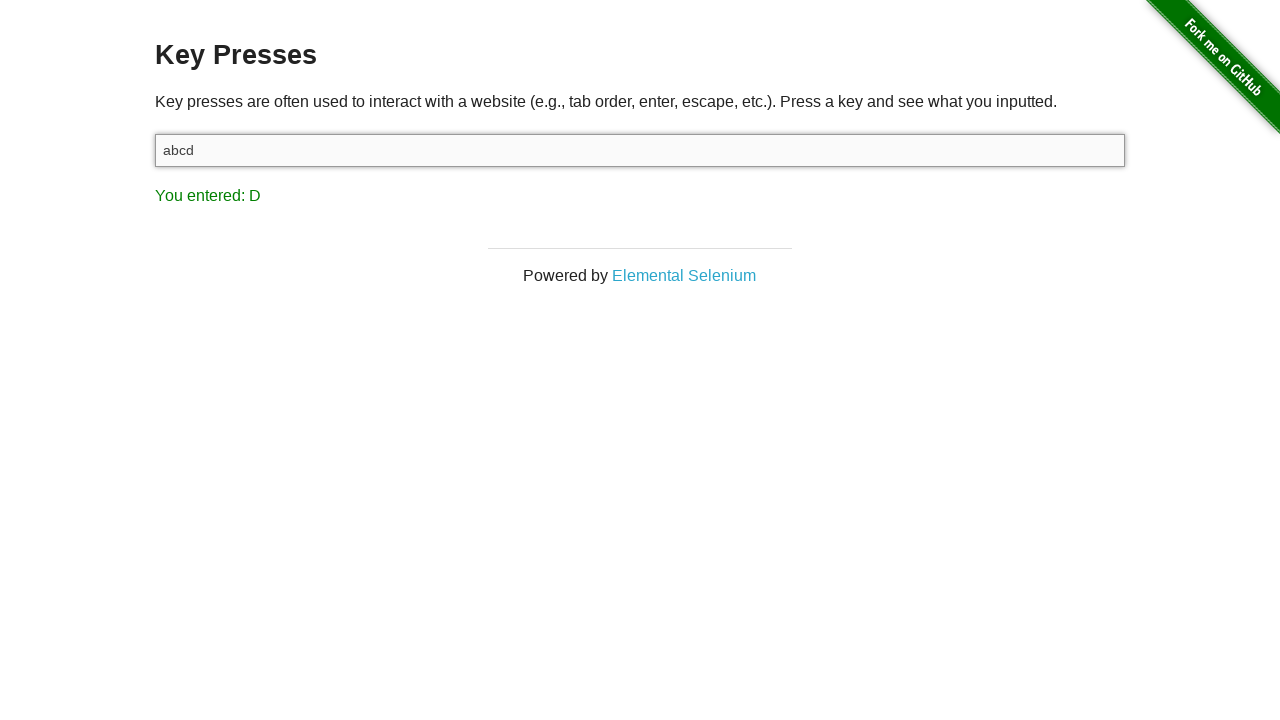

Pressed character 'e' on #target
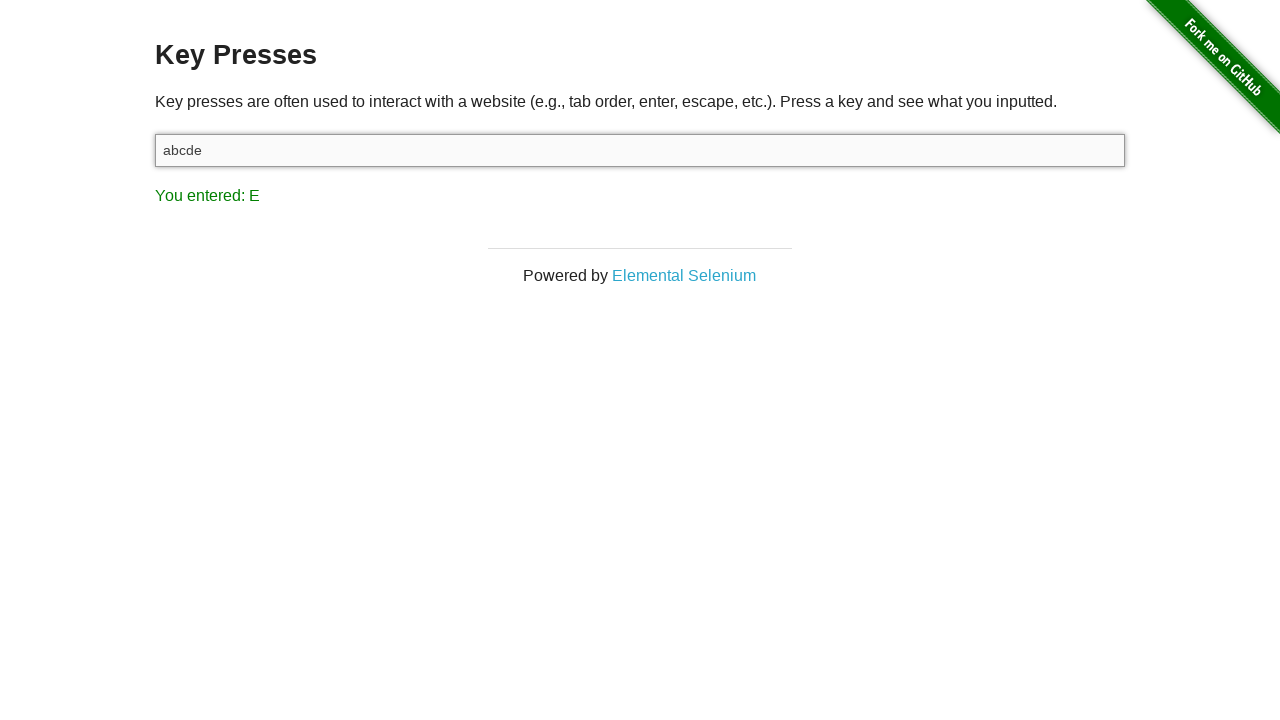

Verified character 'e' press detected in result
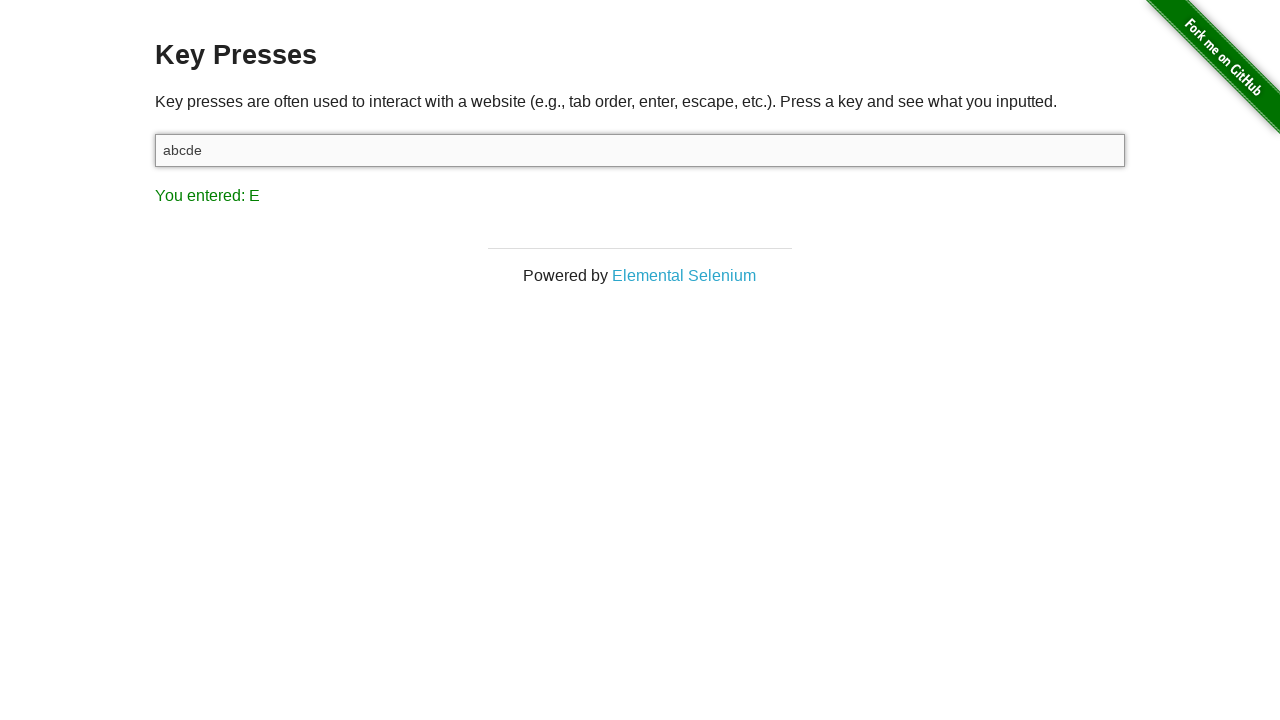

Pressed character 'f' on #target
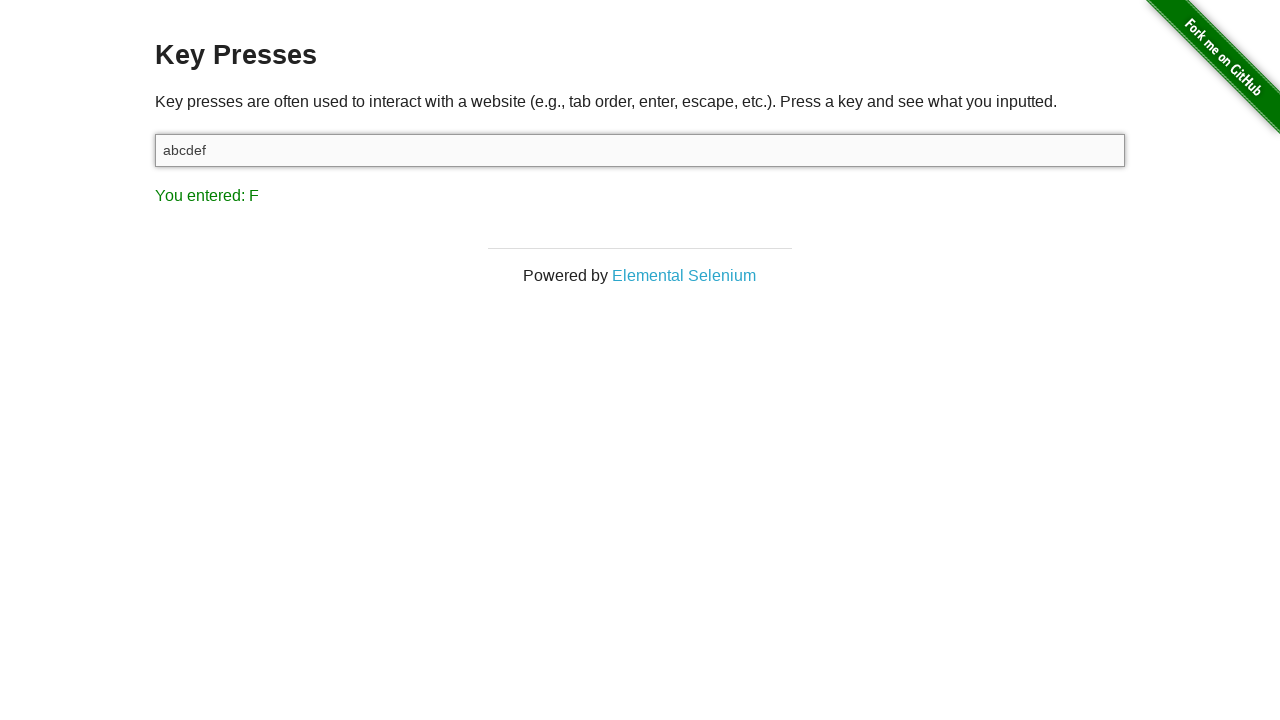

Verified character 'f' press detected in result
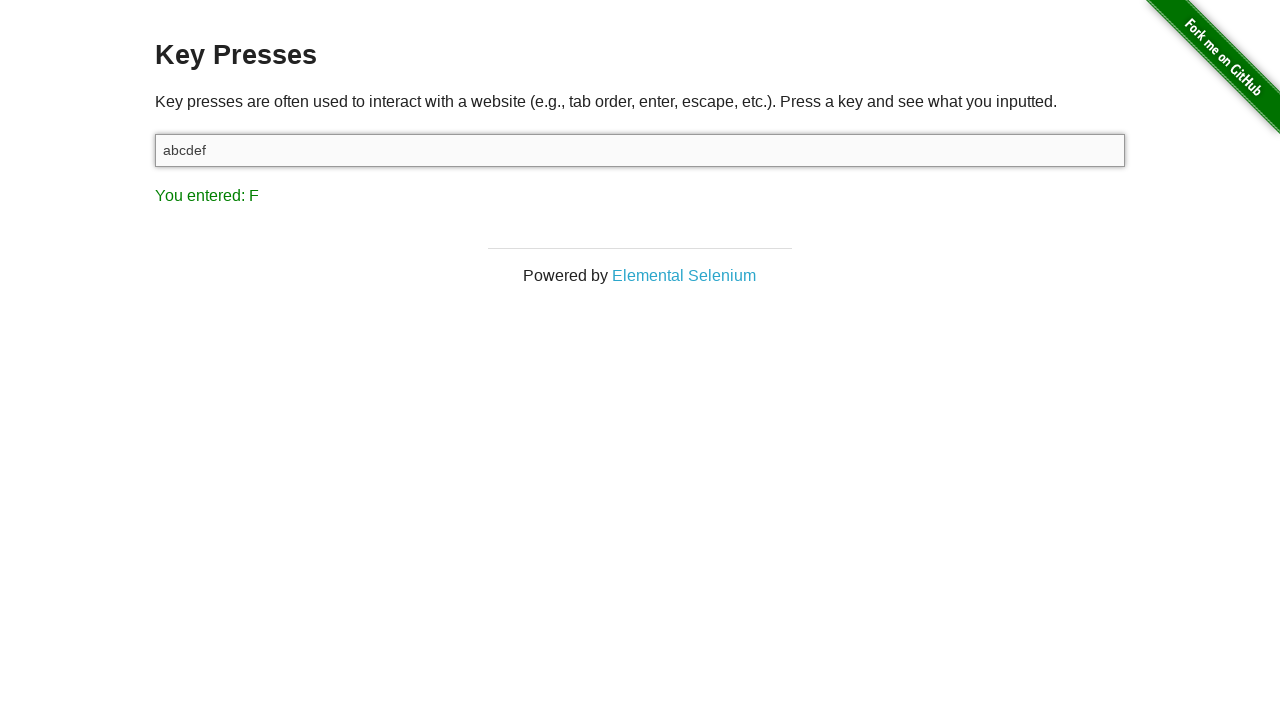

Pressed character 'g' on #target
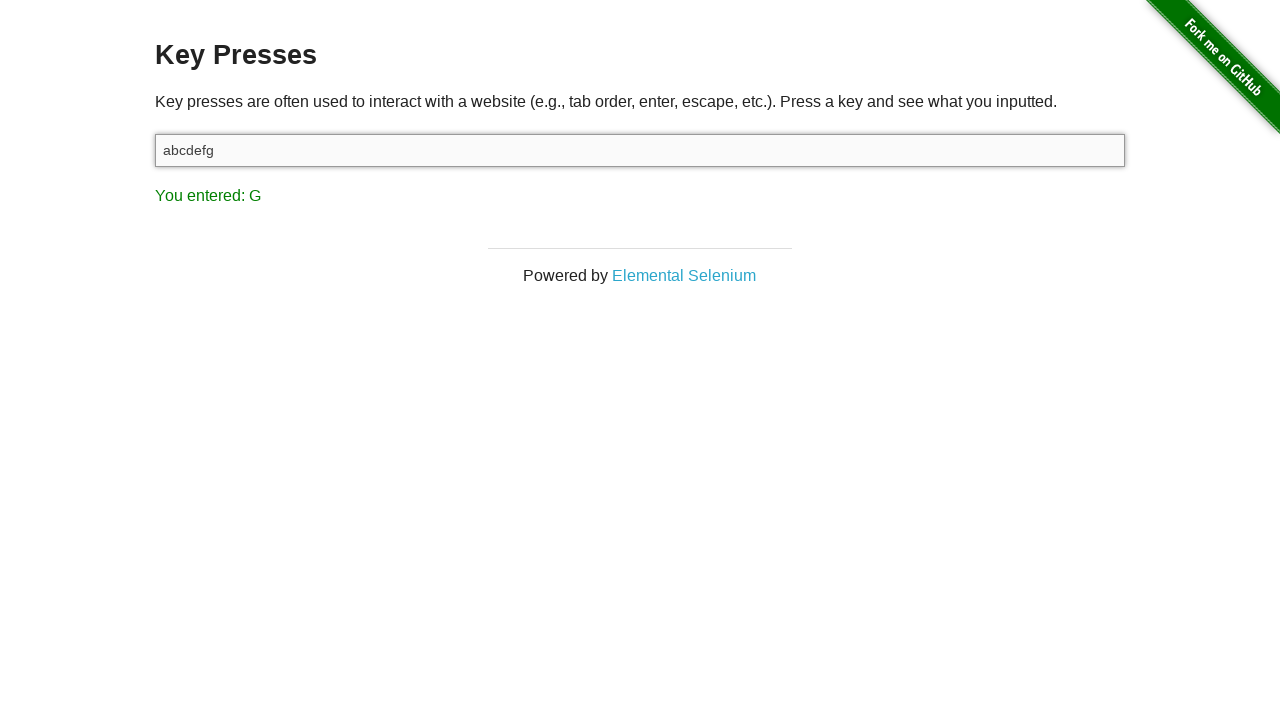

Verified character 'g' press detected in result
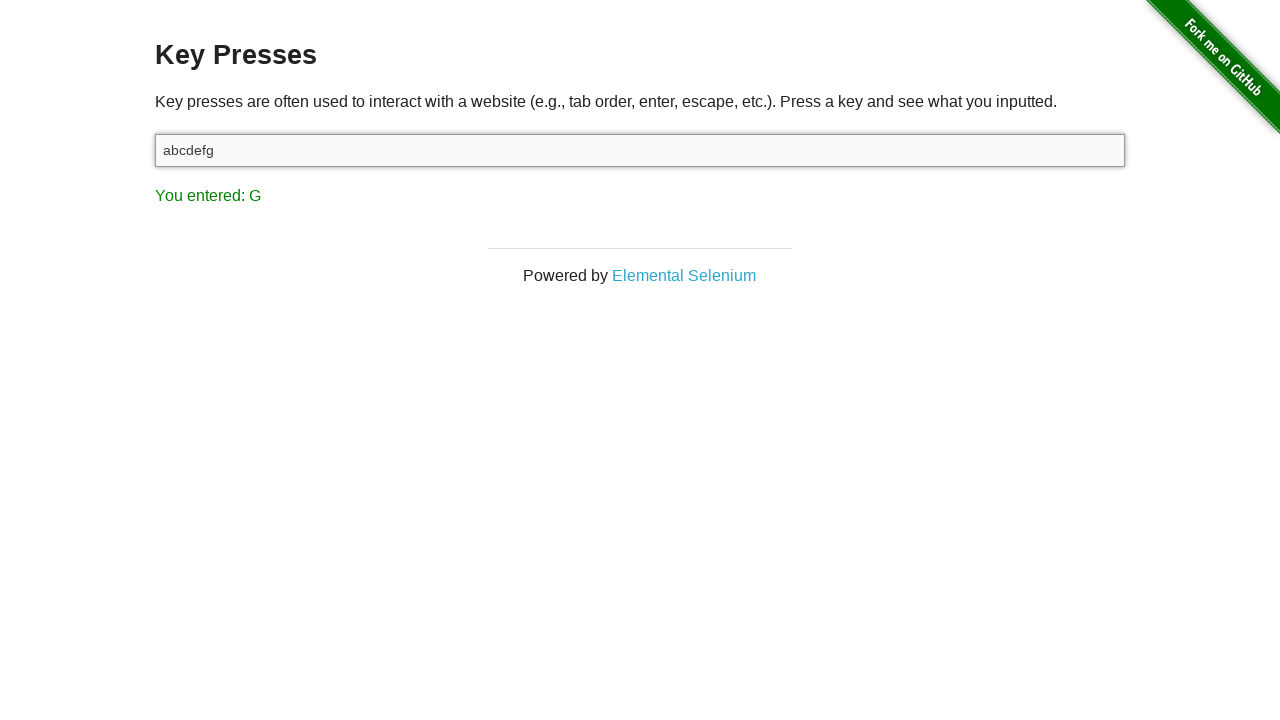

Pressed character 'h' on #target
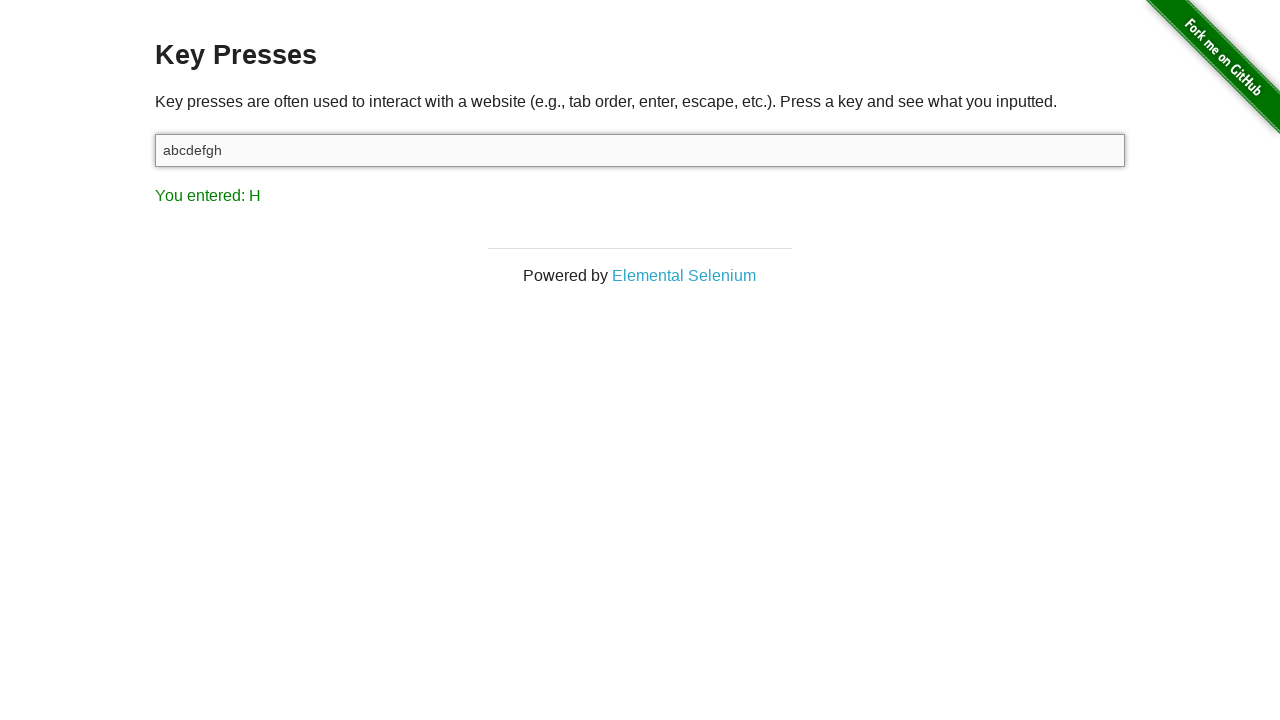

Verified character 'h' press detected in result
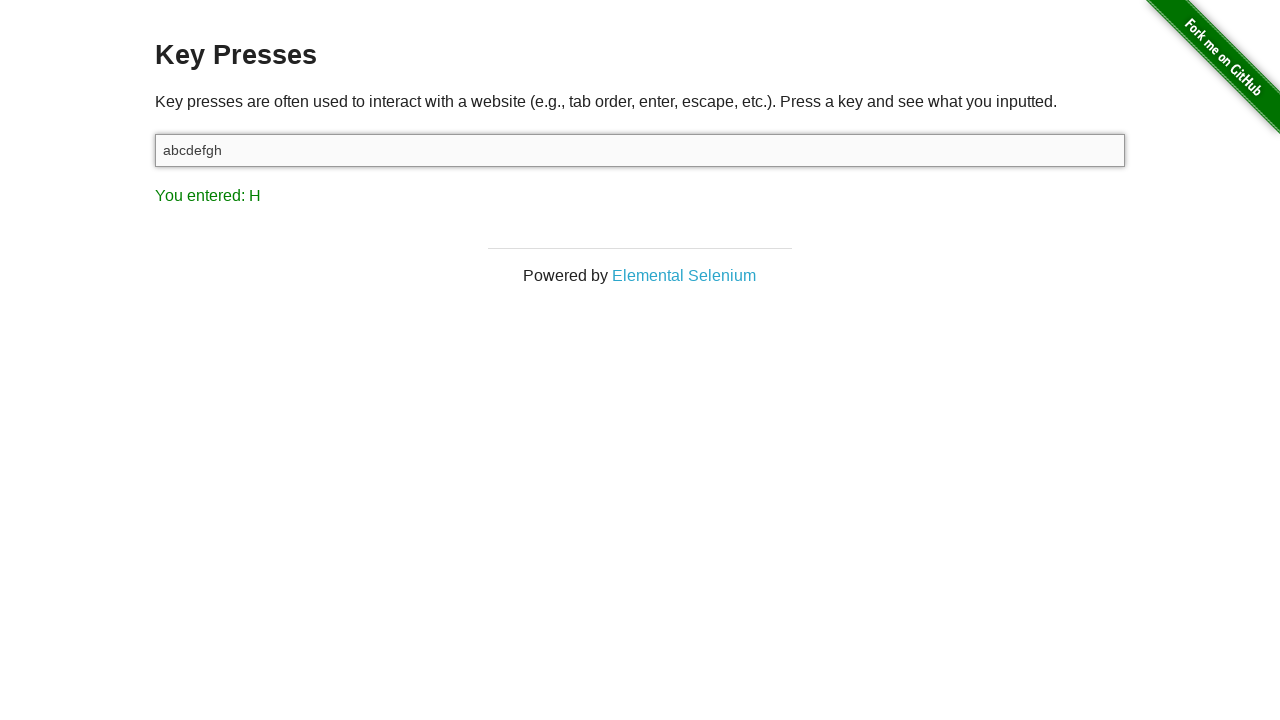

Pressed character 'i' on #target
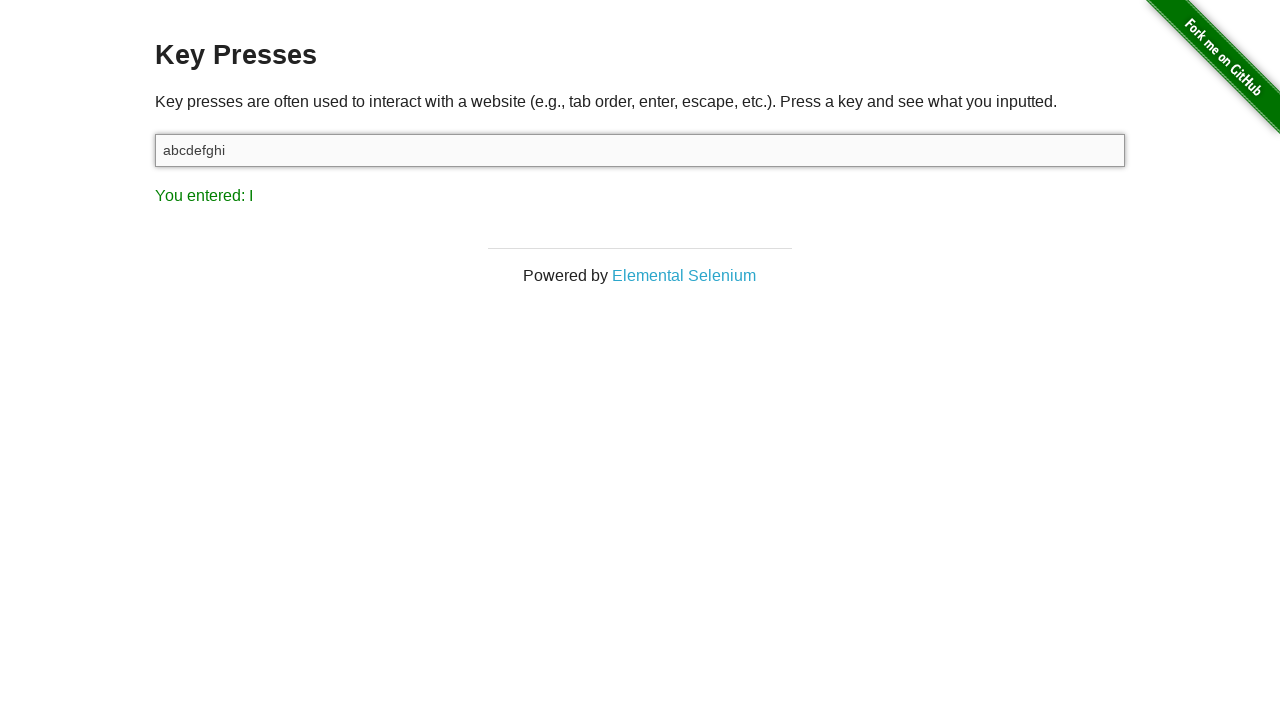

Verified character 'i' press detected in result
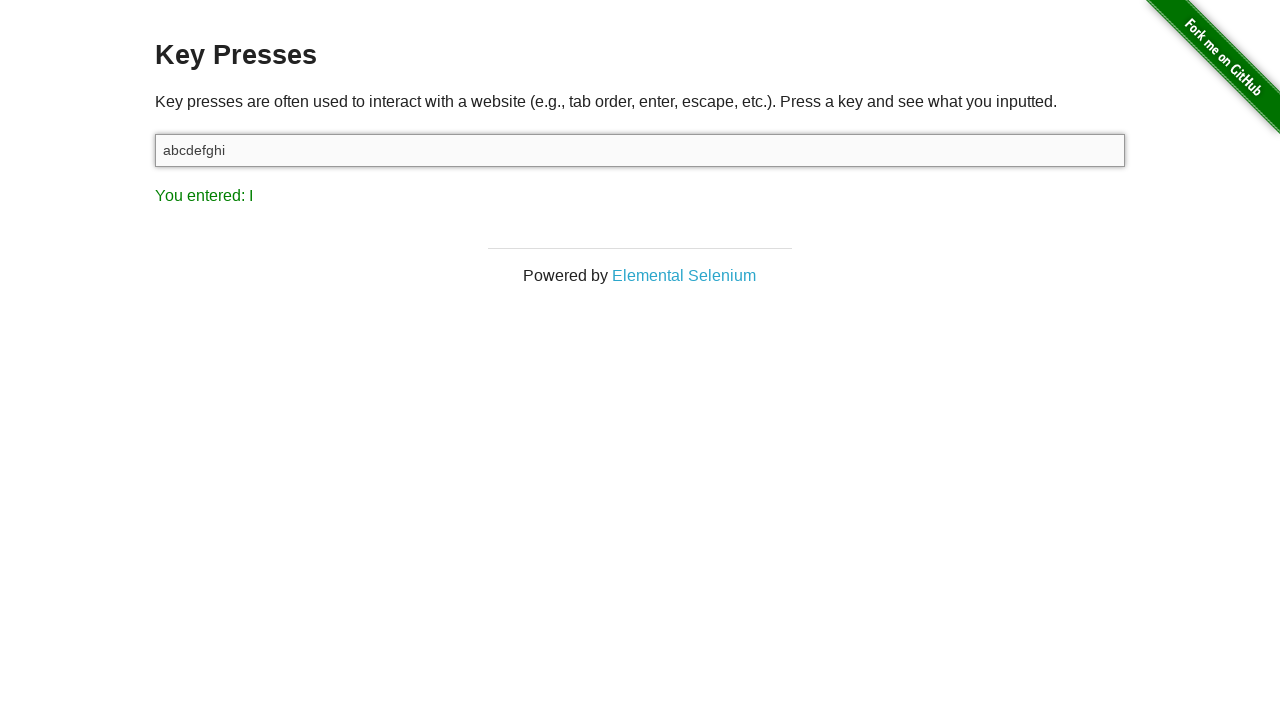

Pressed character 'j' on #target
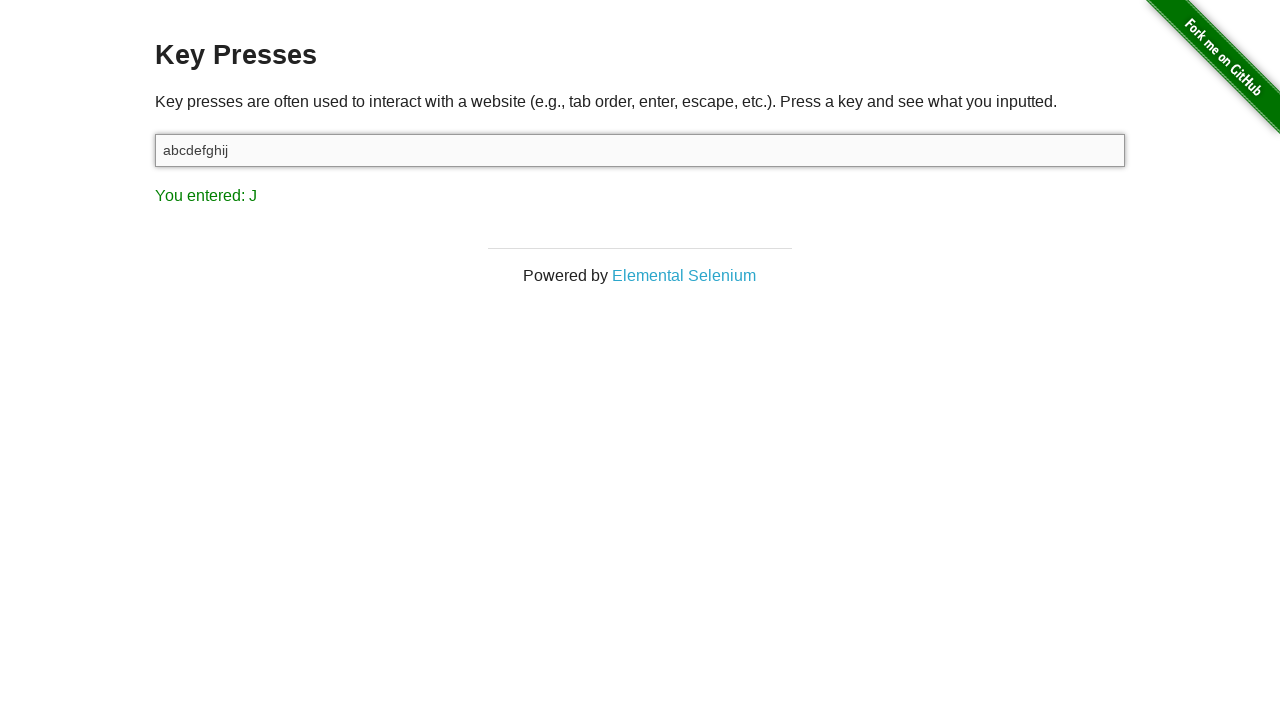

Verified character 'j' press detected in result
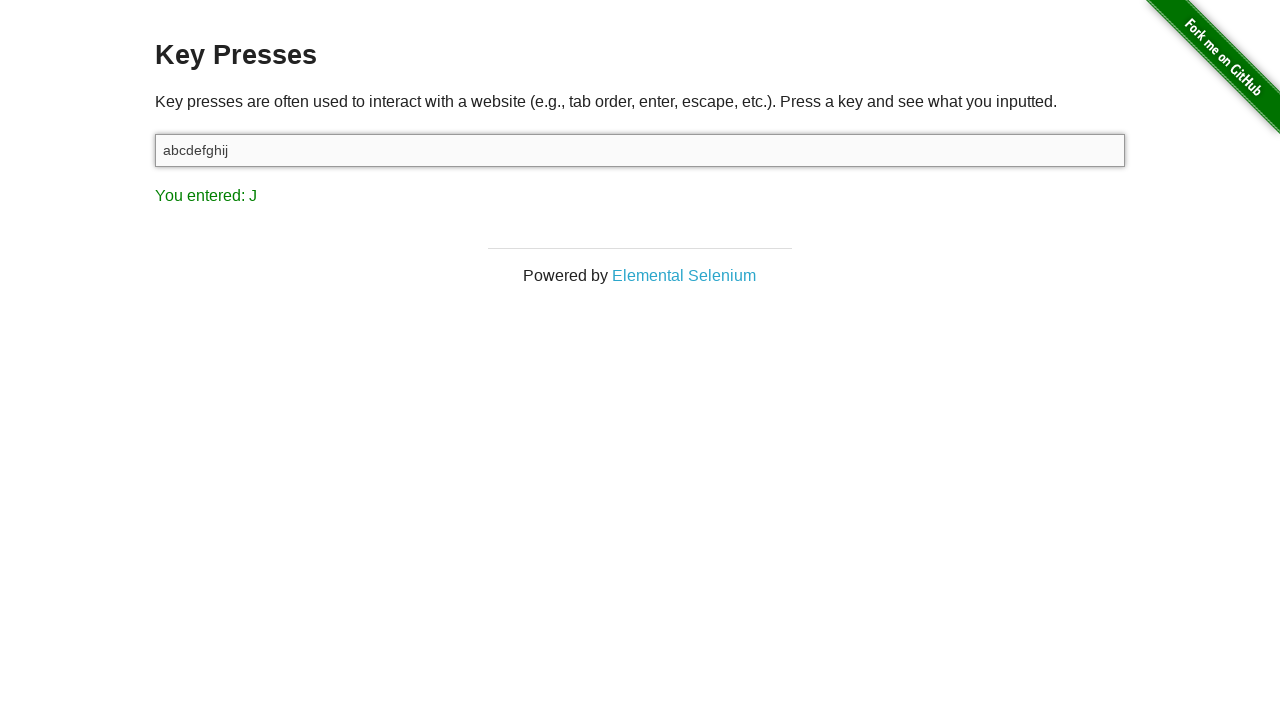

Pressed character 'k' on #target
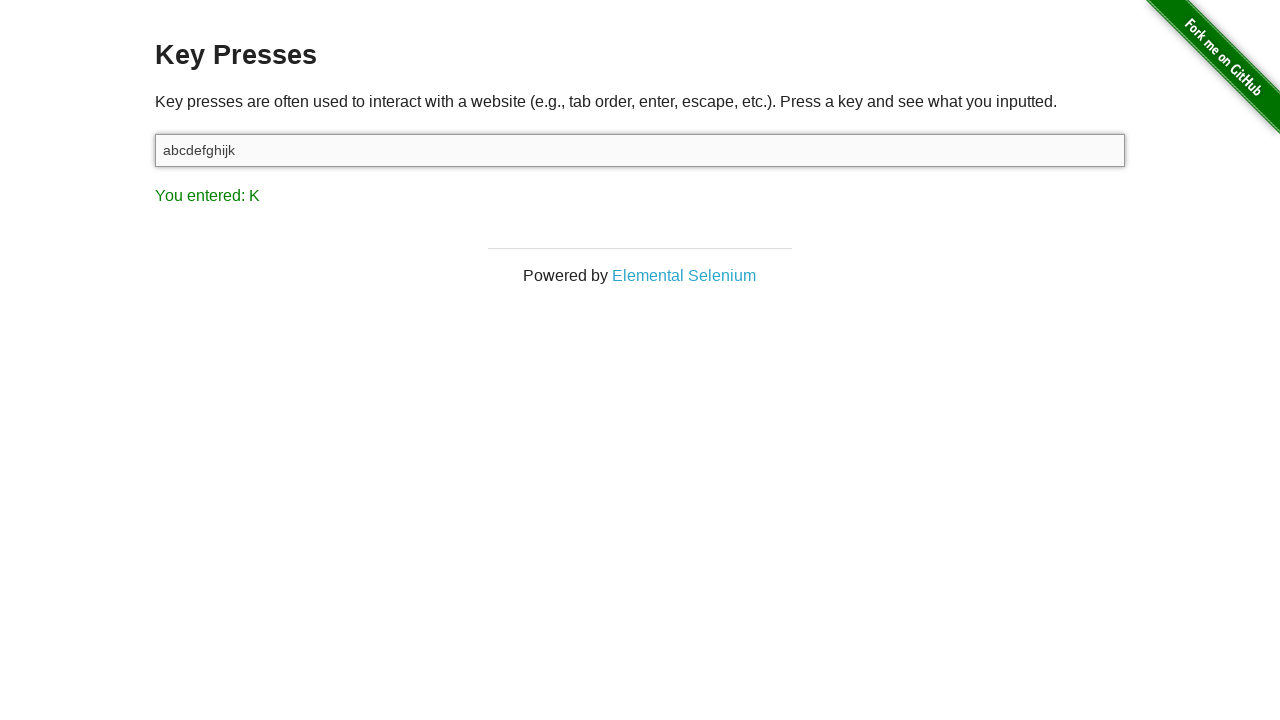

Verified character 'k' press detected in result
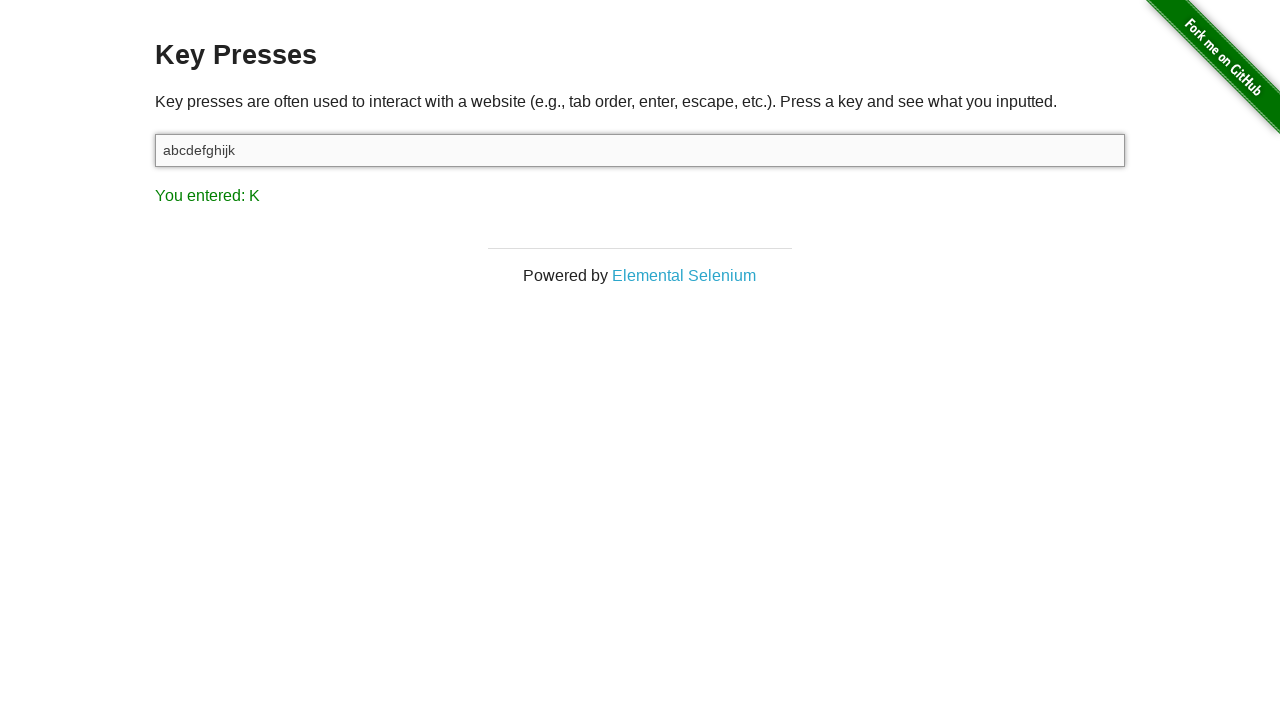

Pressed character 'l' on #target
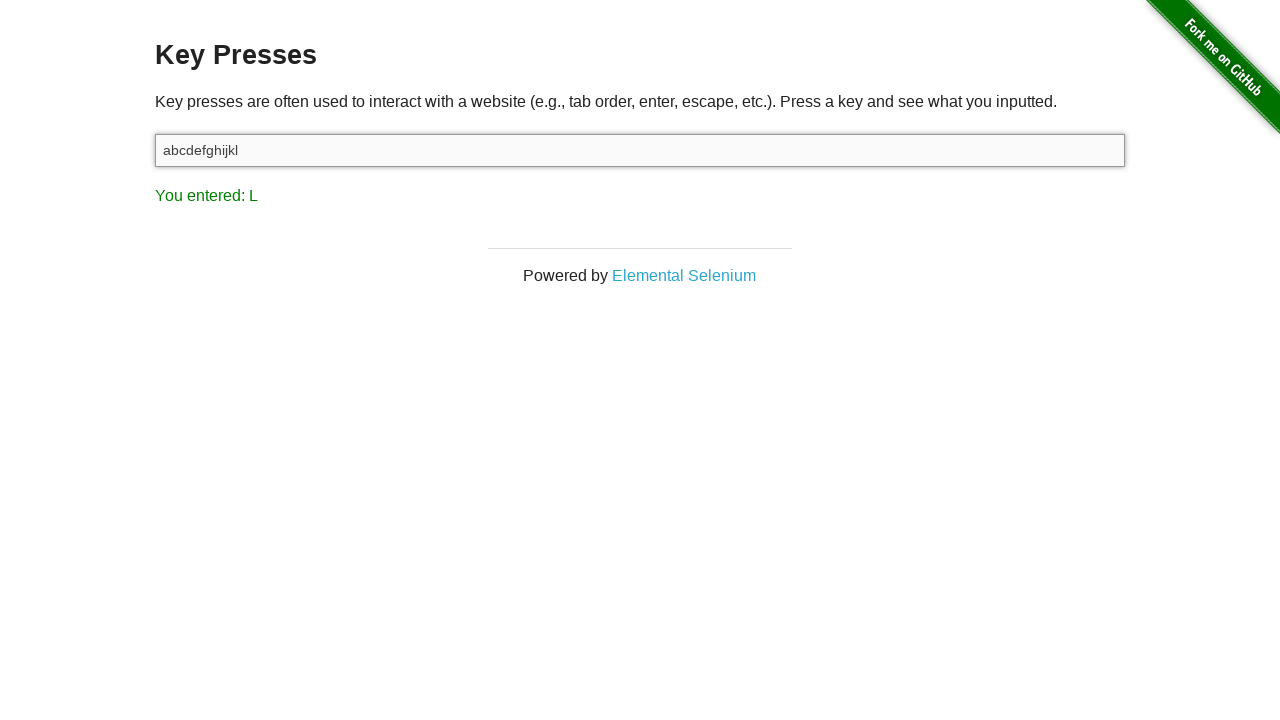

Verified character 'l' press detected in result
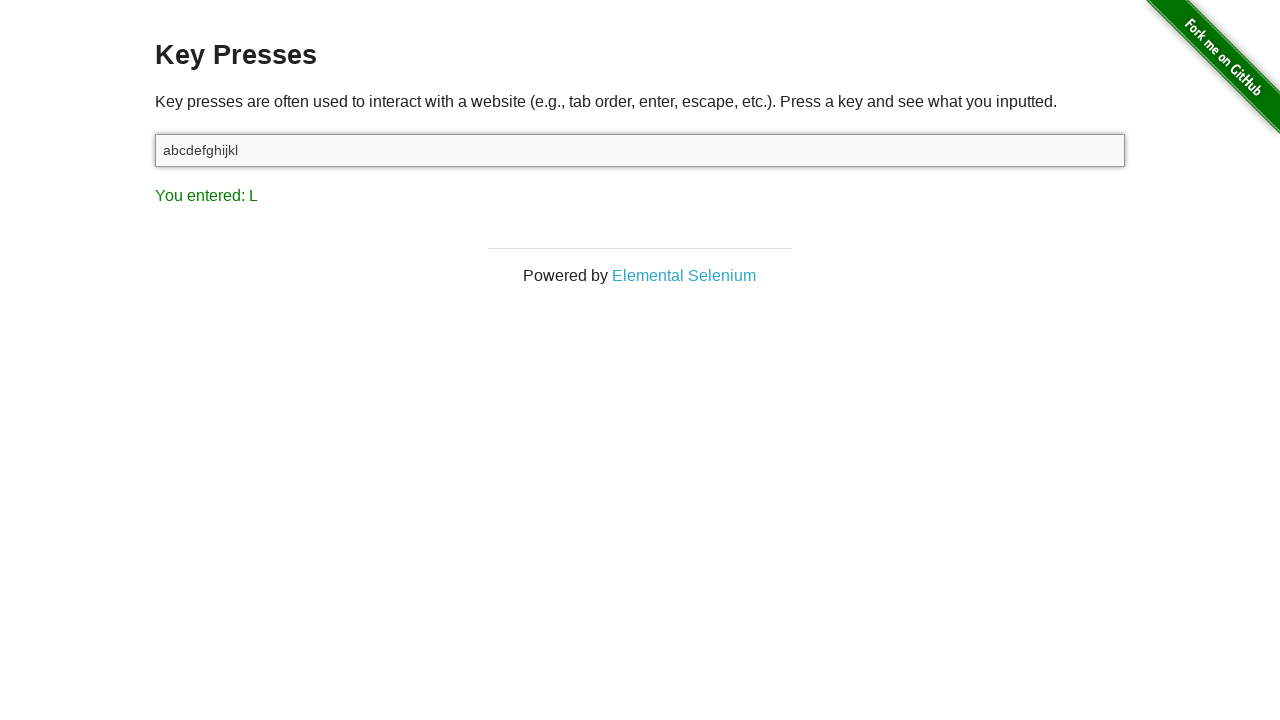

Pressed character 'm' on #target
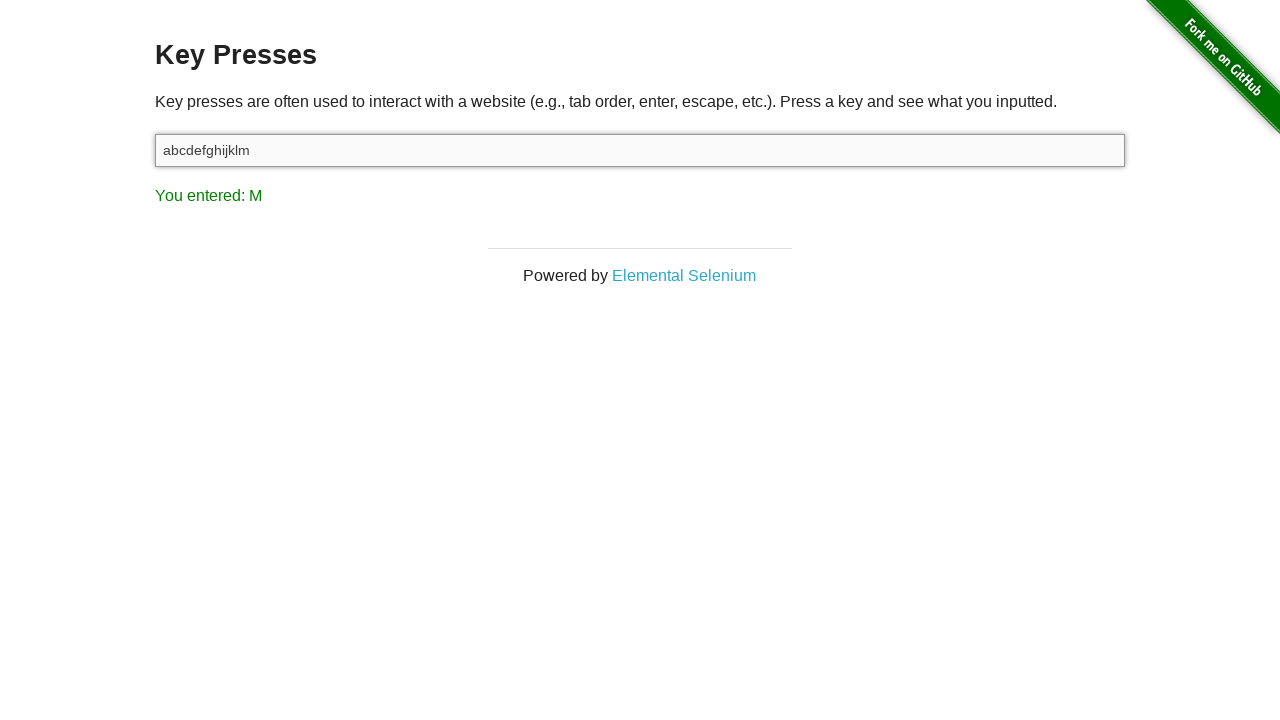

Verified character 'm' press detected in result
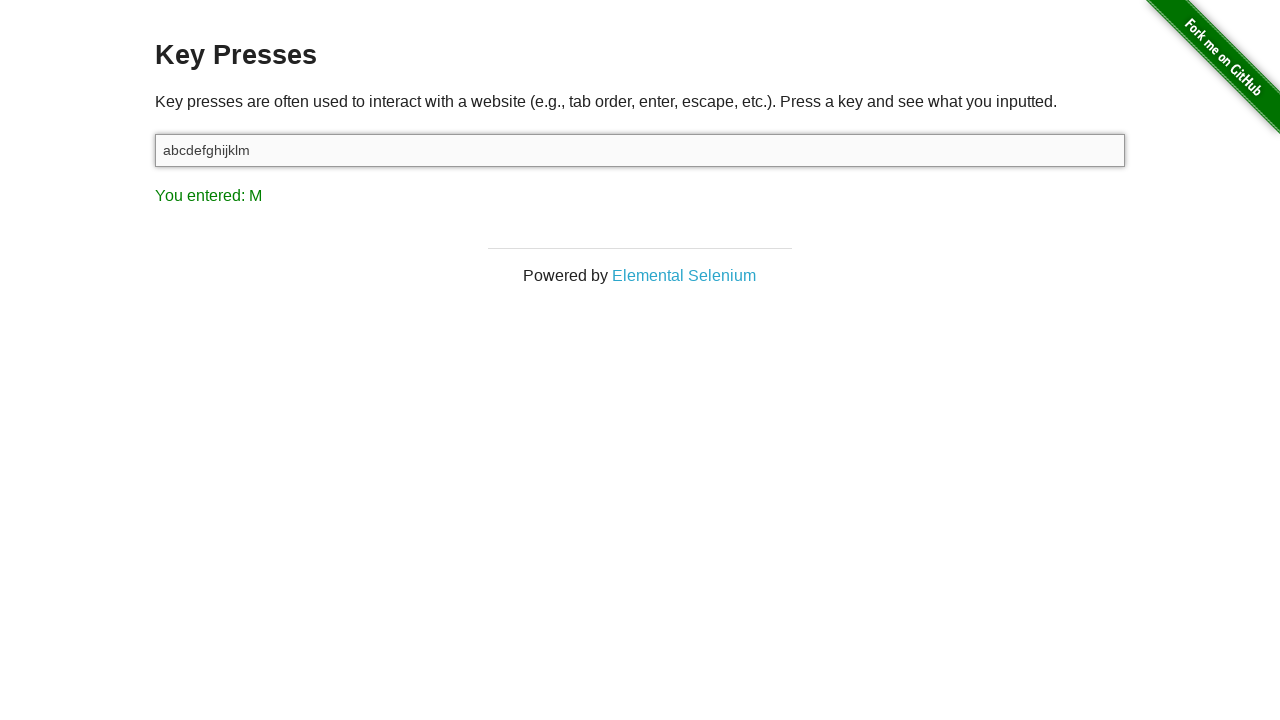

Pressed character 'n' on #target
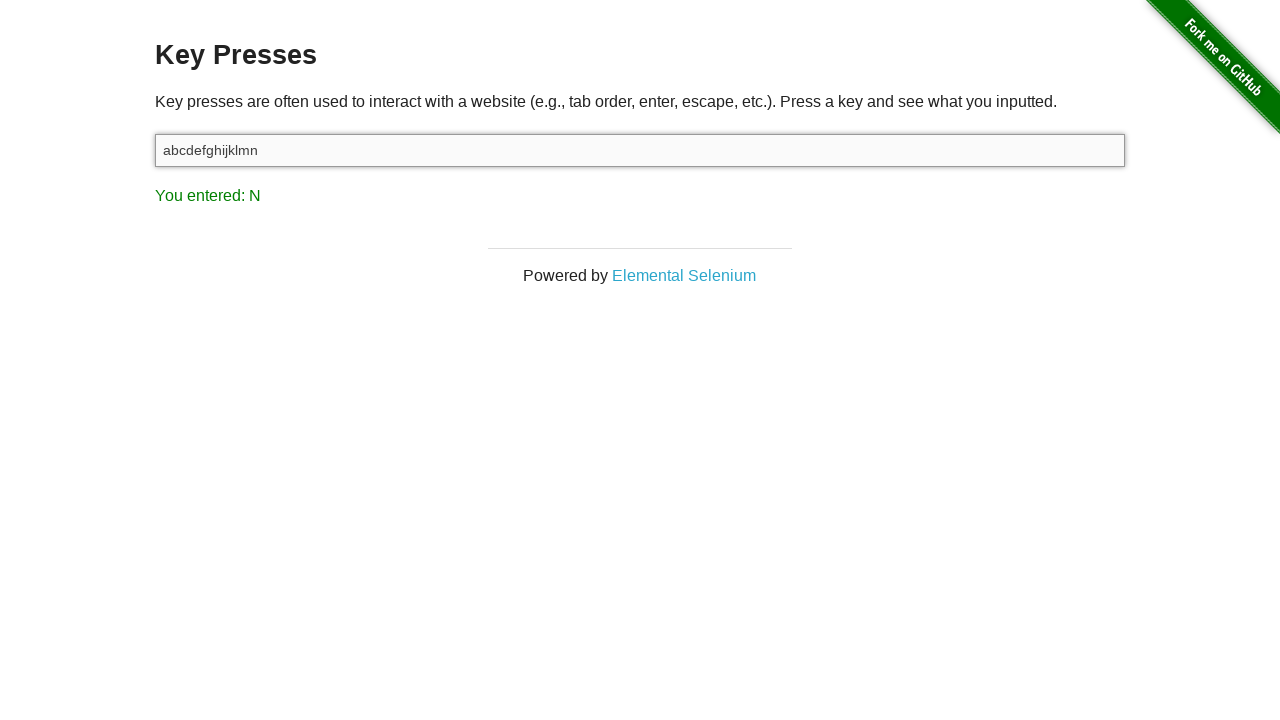

Verified character 'n' press detected in result
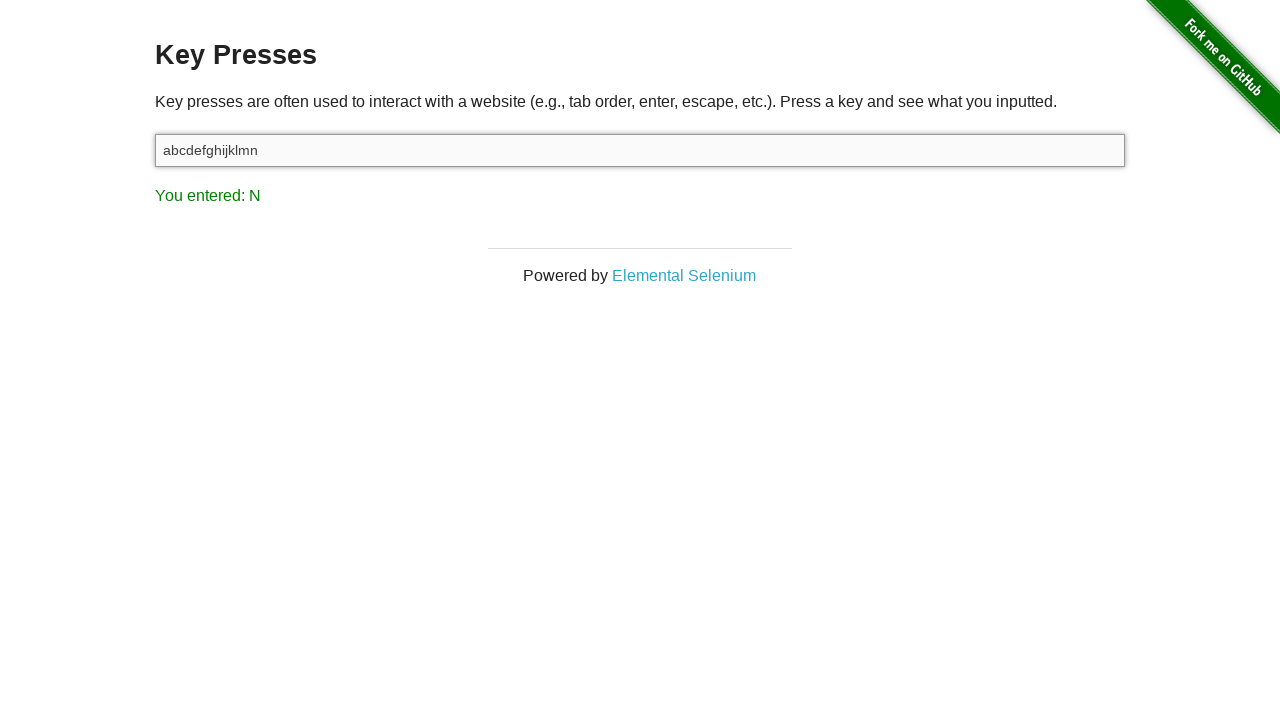

Pressed character 'o' on #target
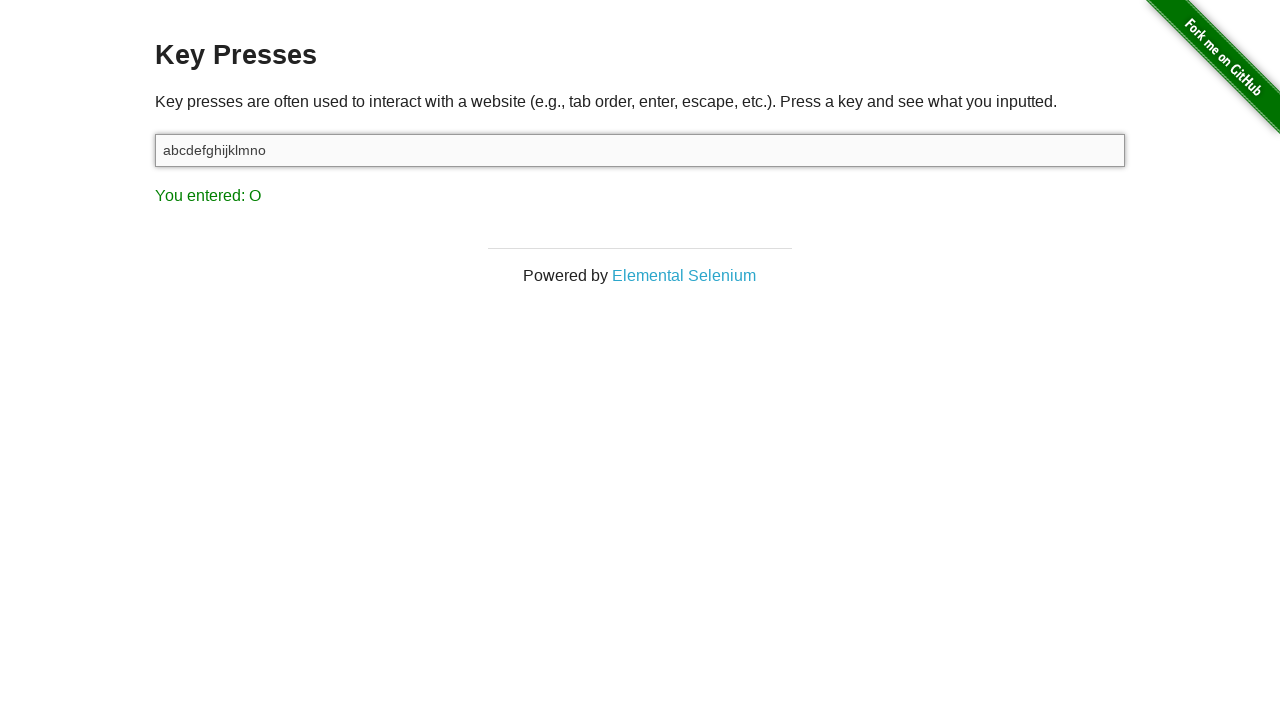

Verified character 'o' press detected in result
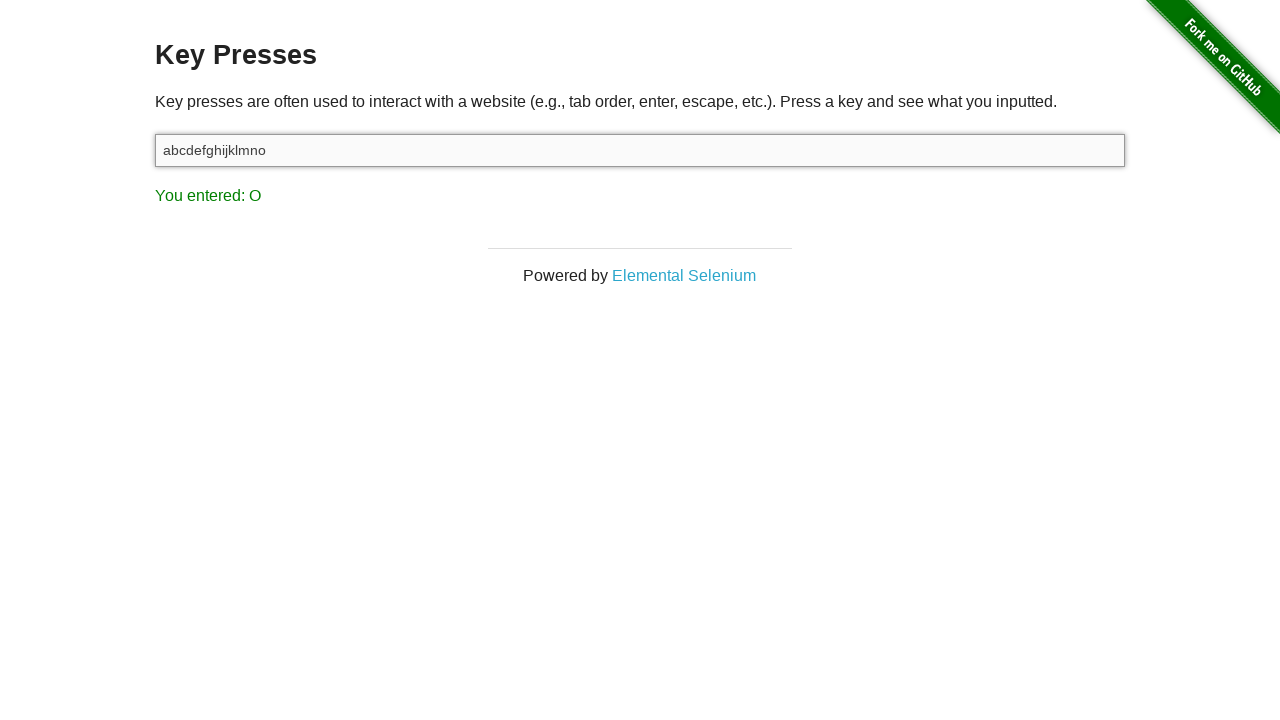

Pressed character 'p' on #target
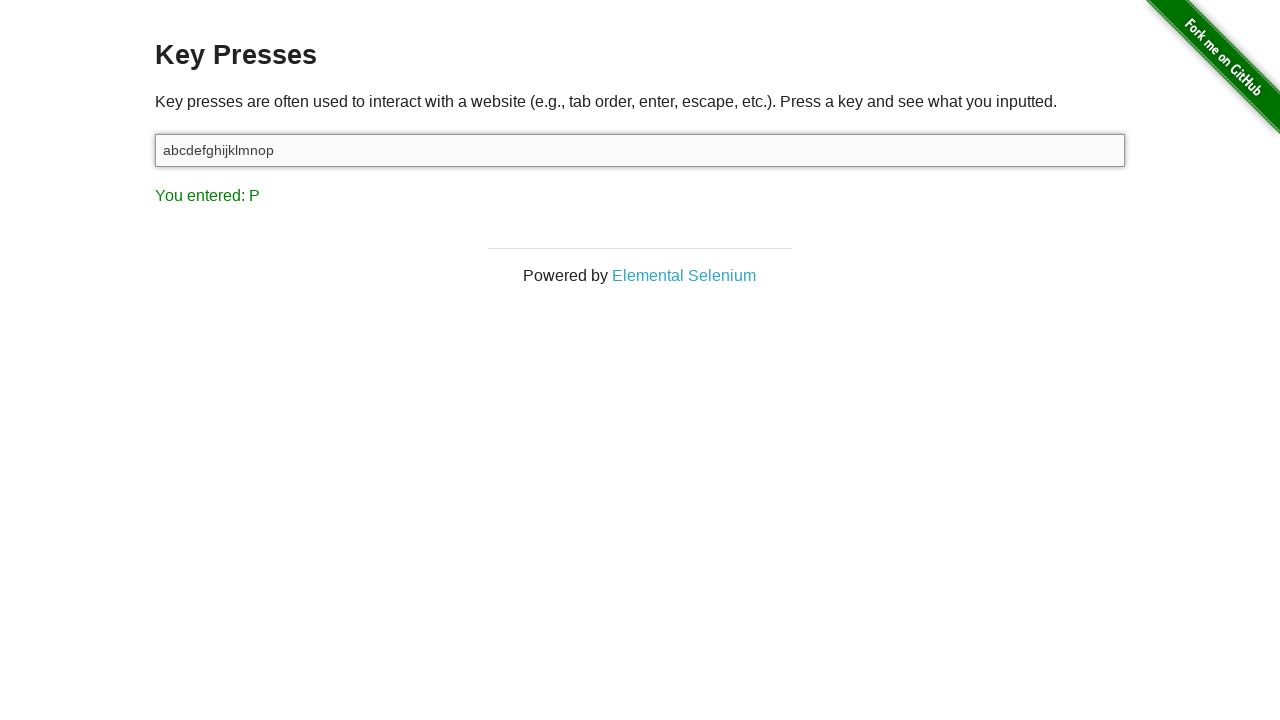

Verified character 'p' press detected in result
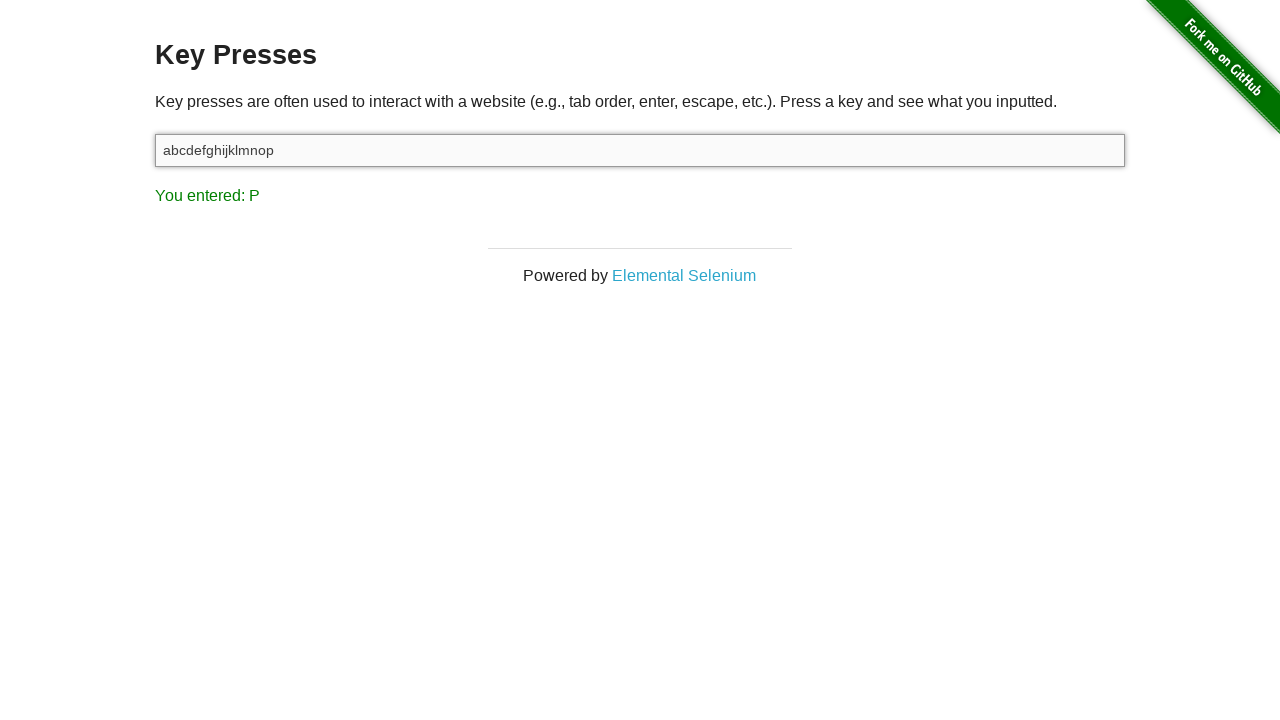

Pressed character 'q' on #target
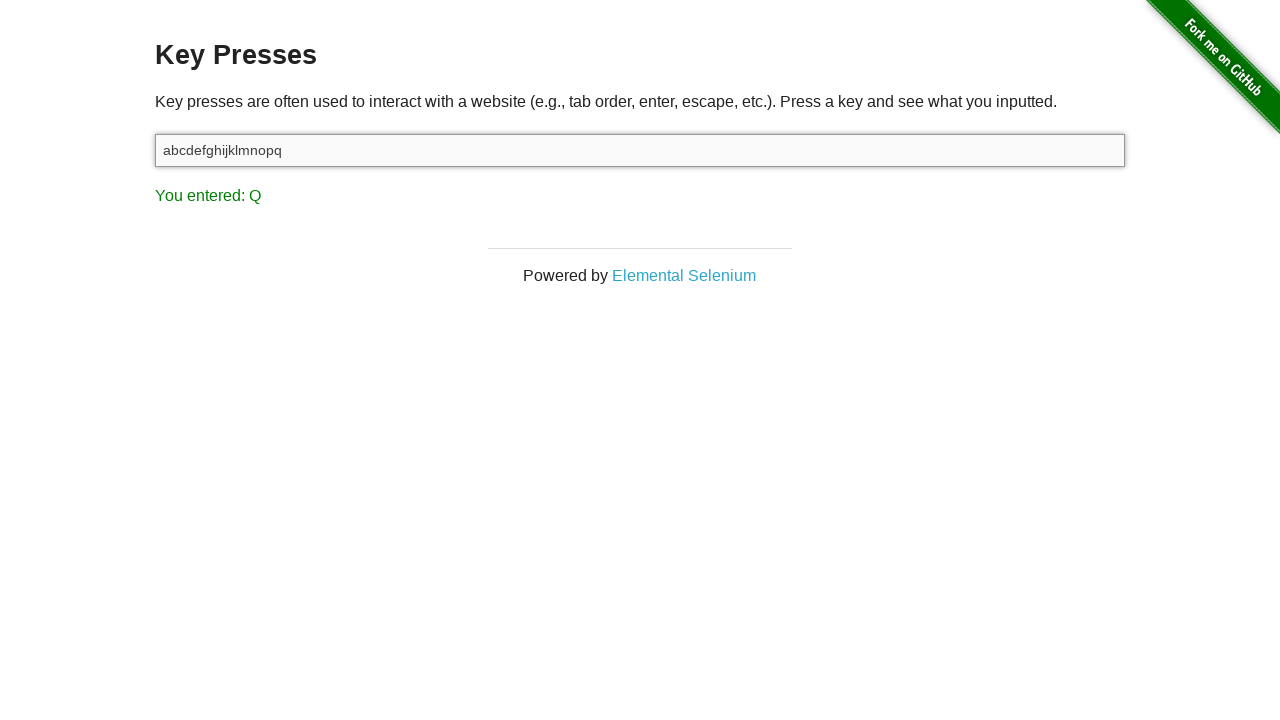

Verified character 'q' press detected in result
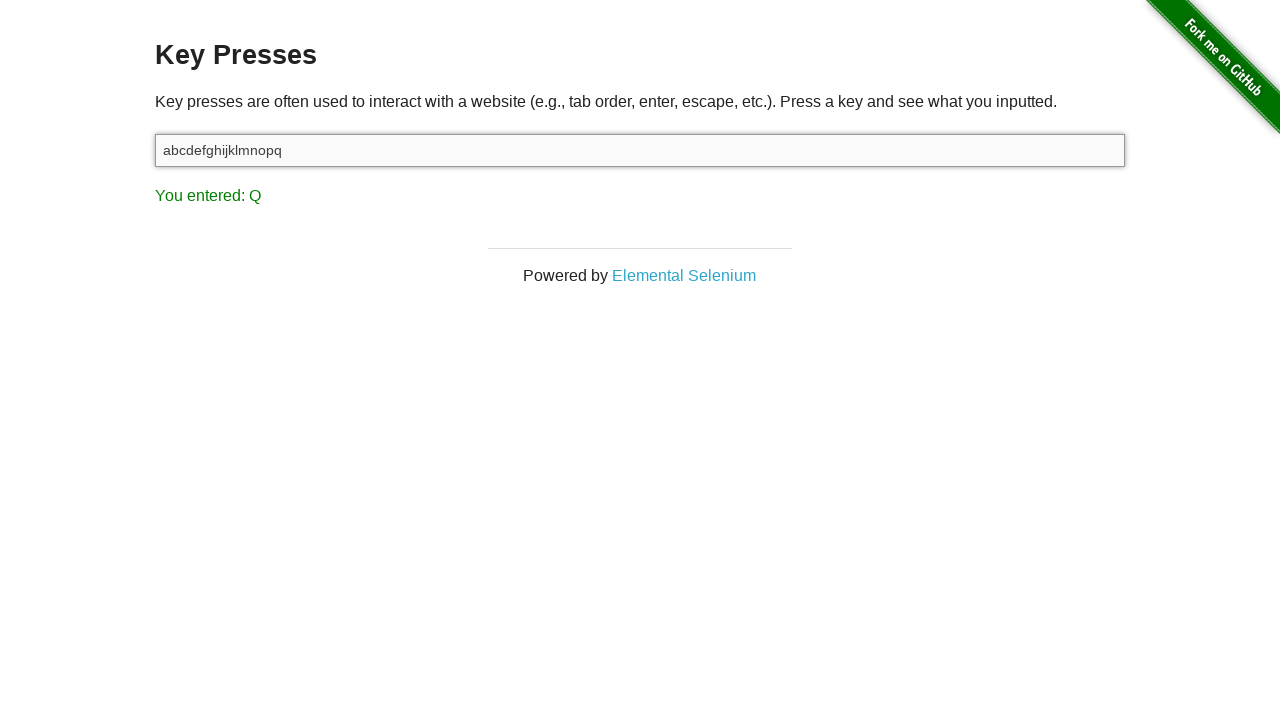

Pressed character 'r' on #target
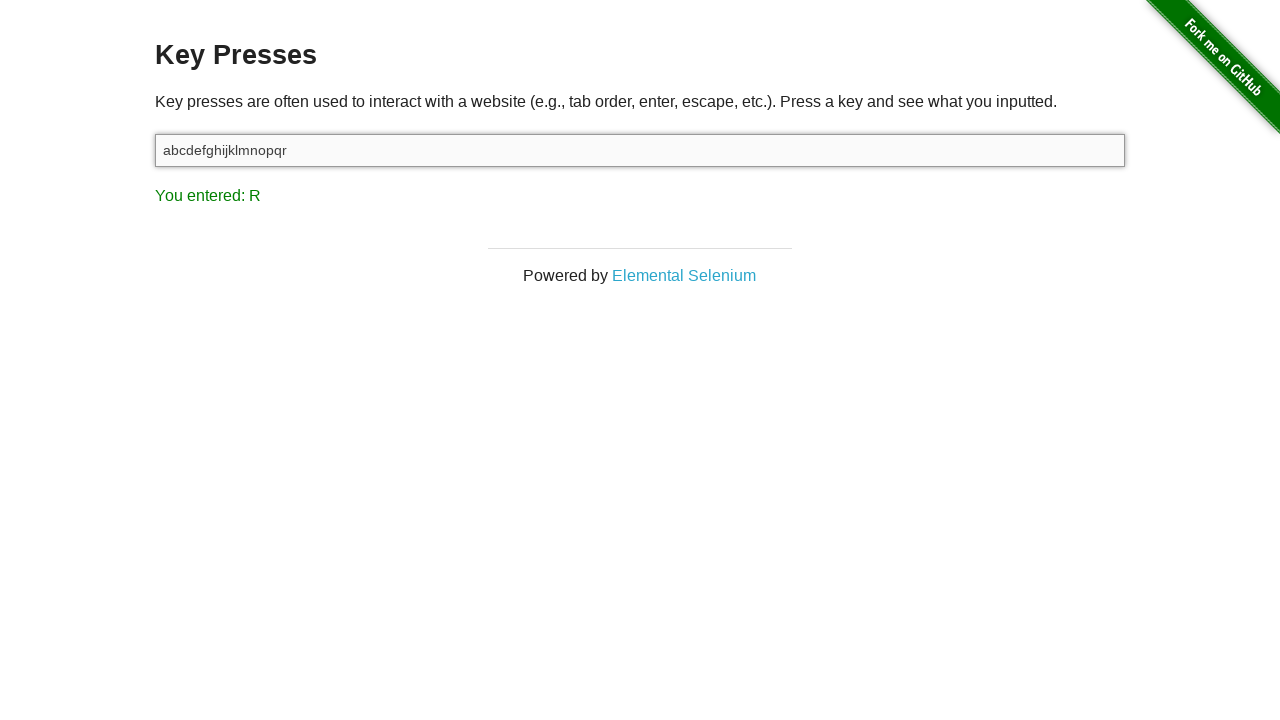

Verified character 'r' press detected in result
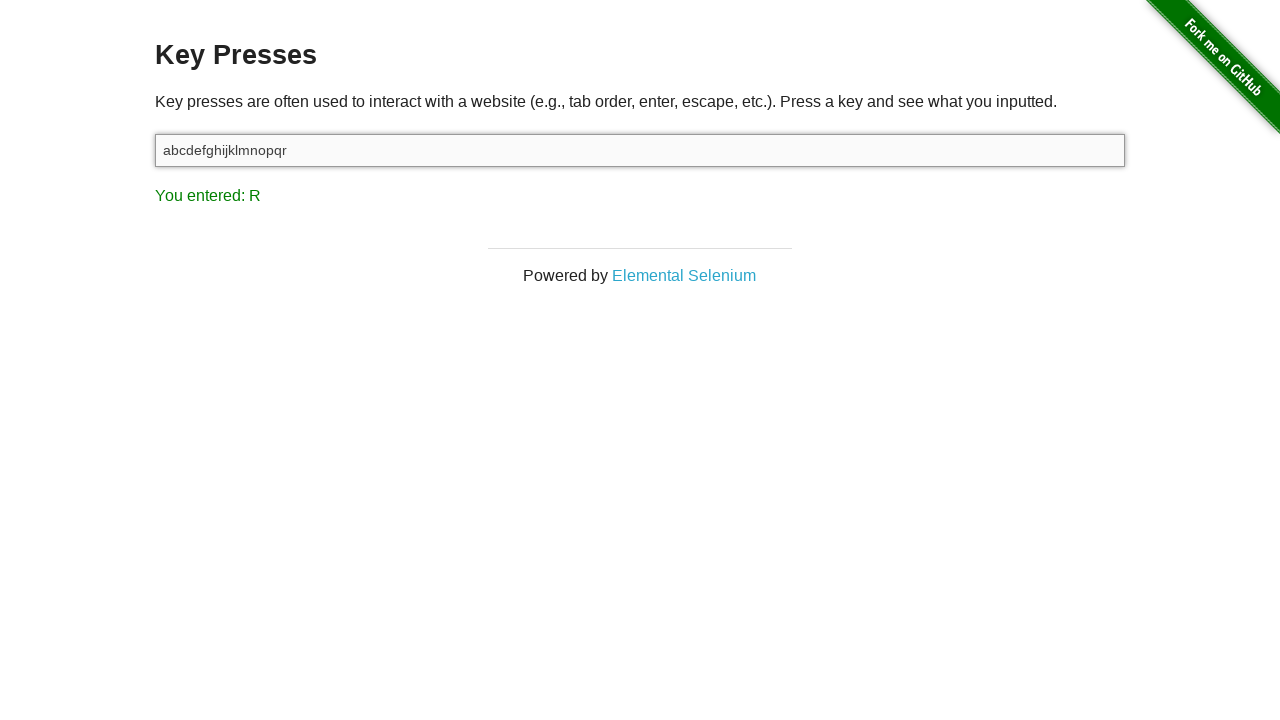

Pressed character 's' on #target
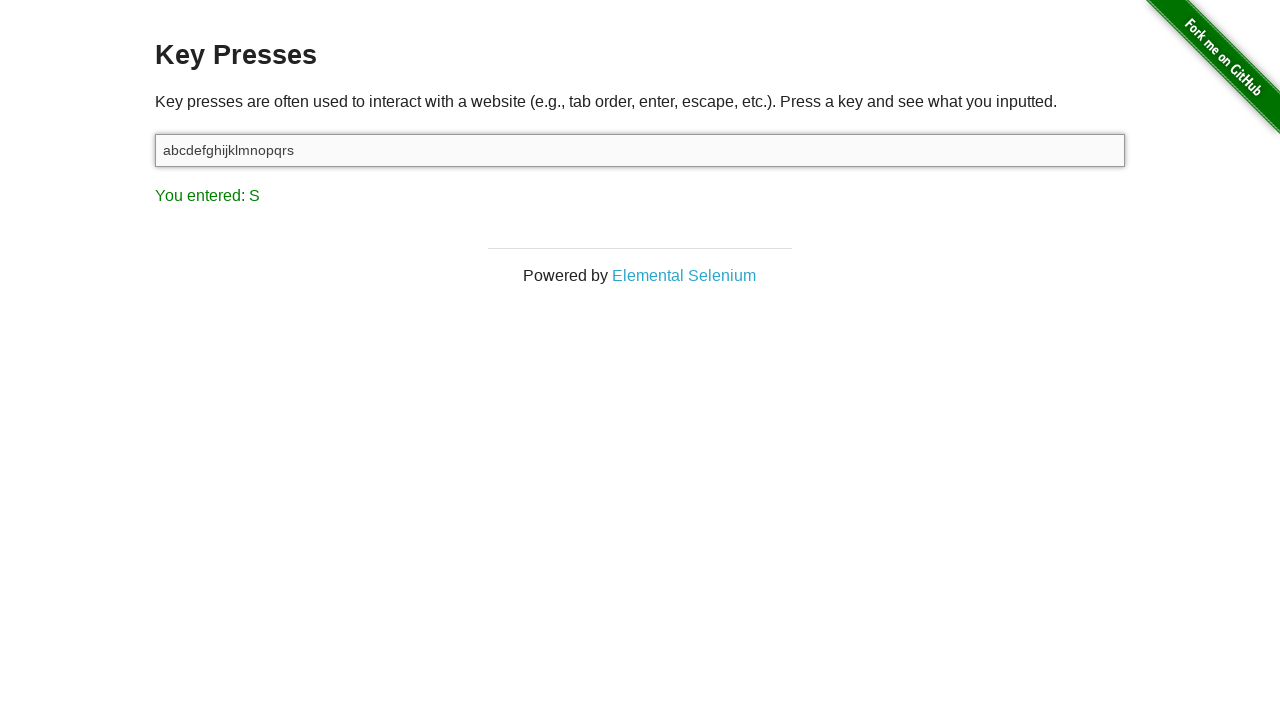

Verified character 's' press detected in result
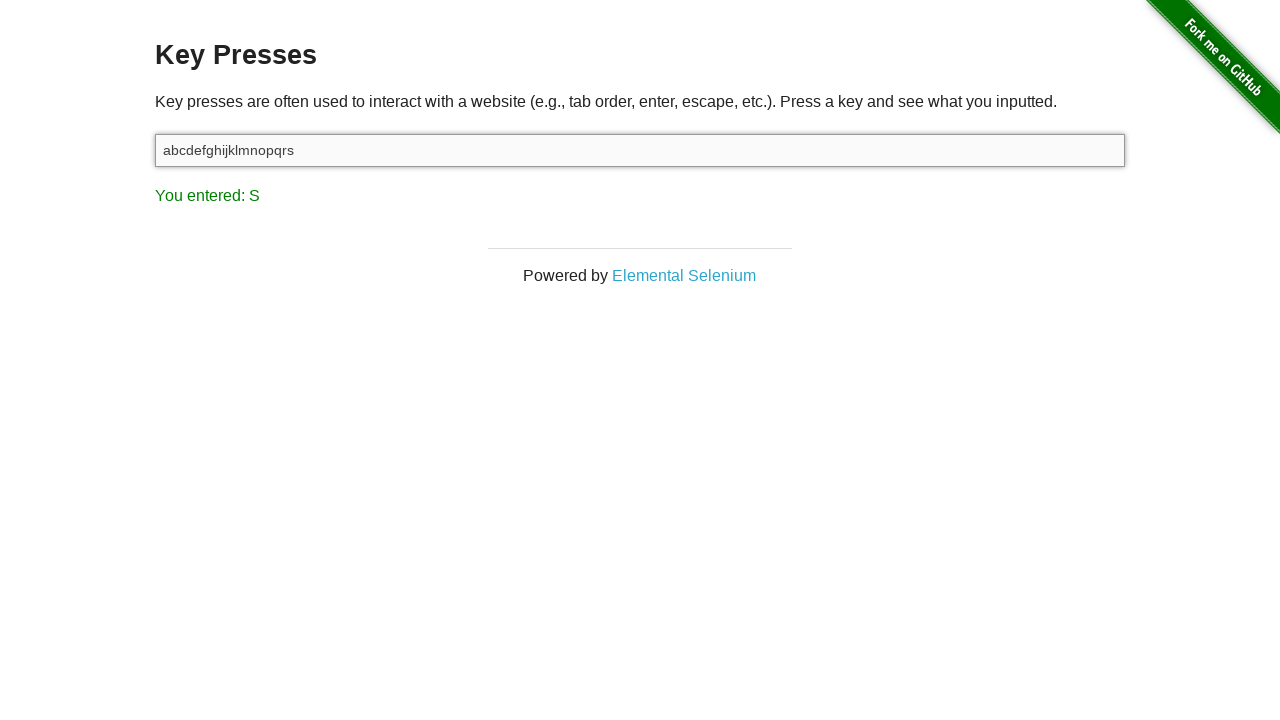

Pressed character 't' on #target
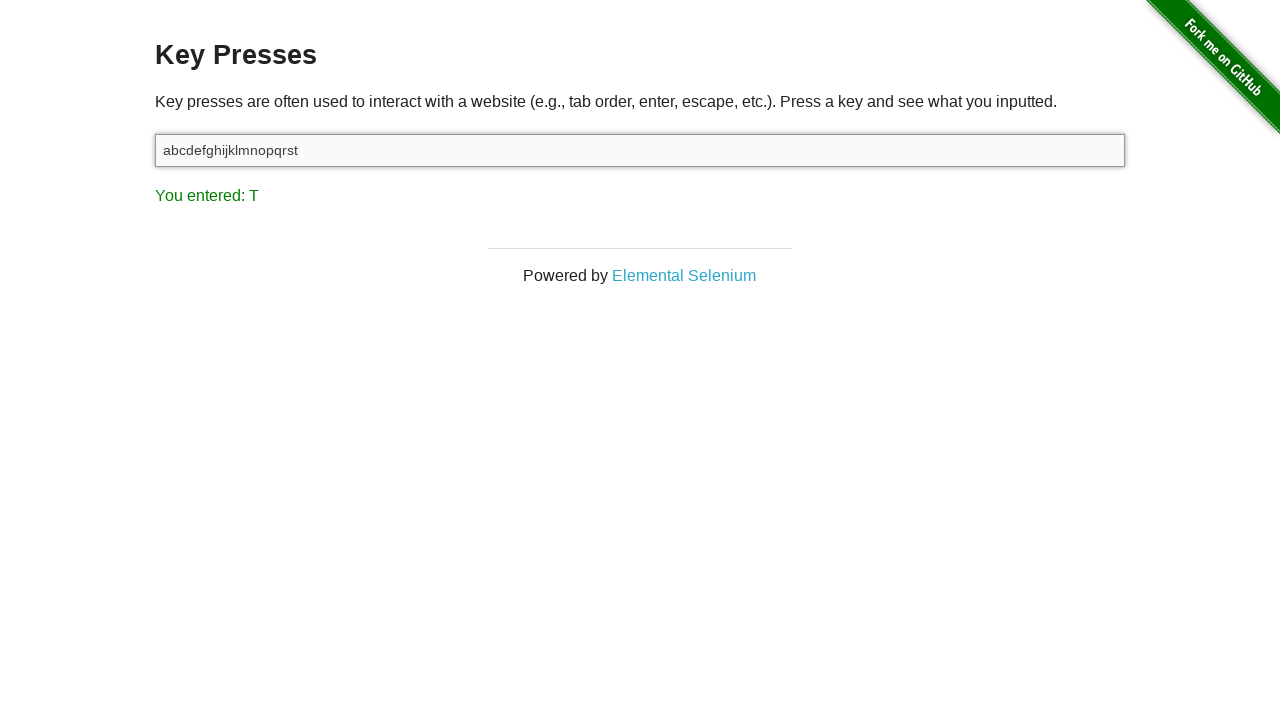

Verified character 't' press detected in result
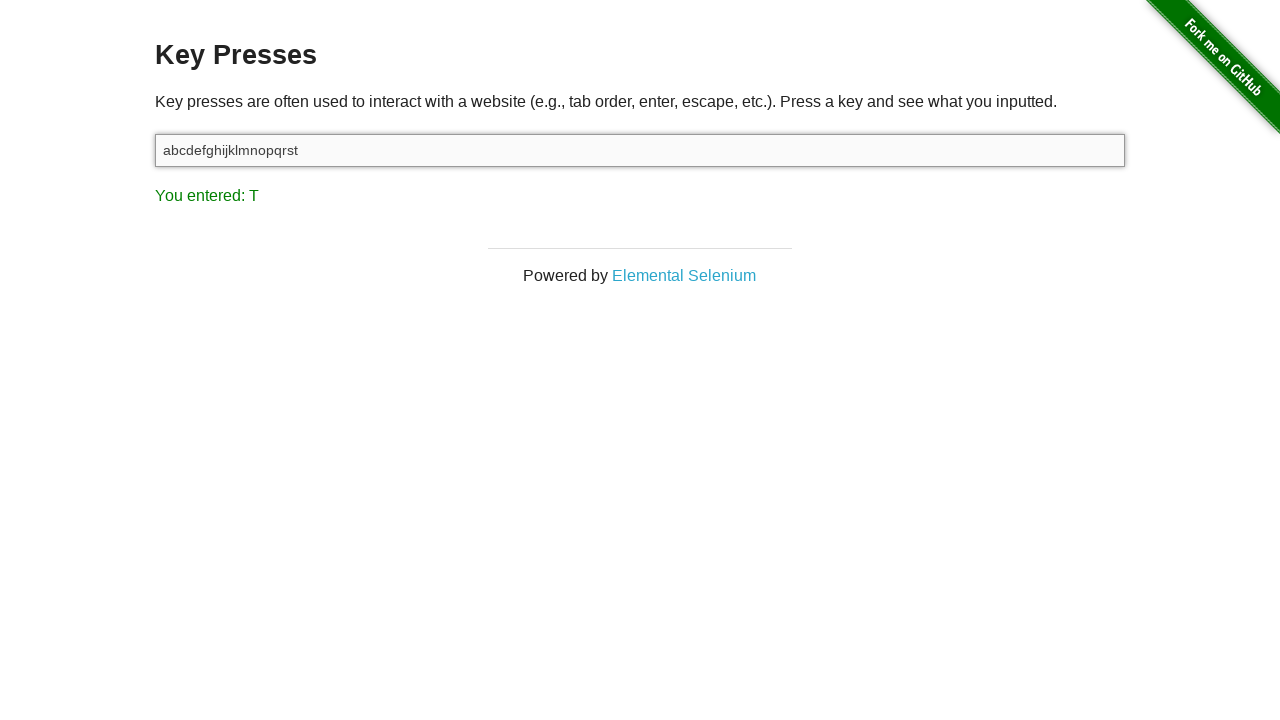

Pressed character 'u' on #target
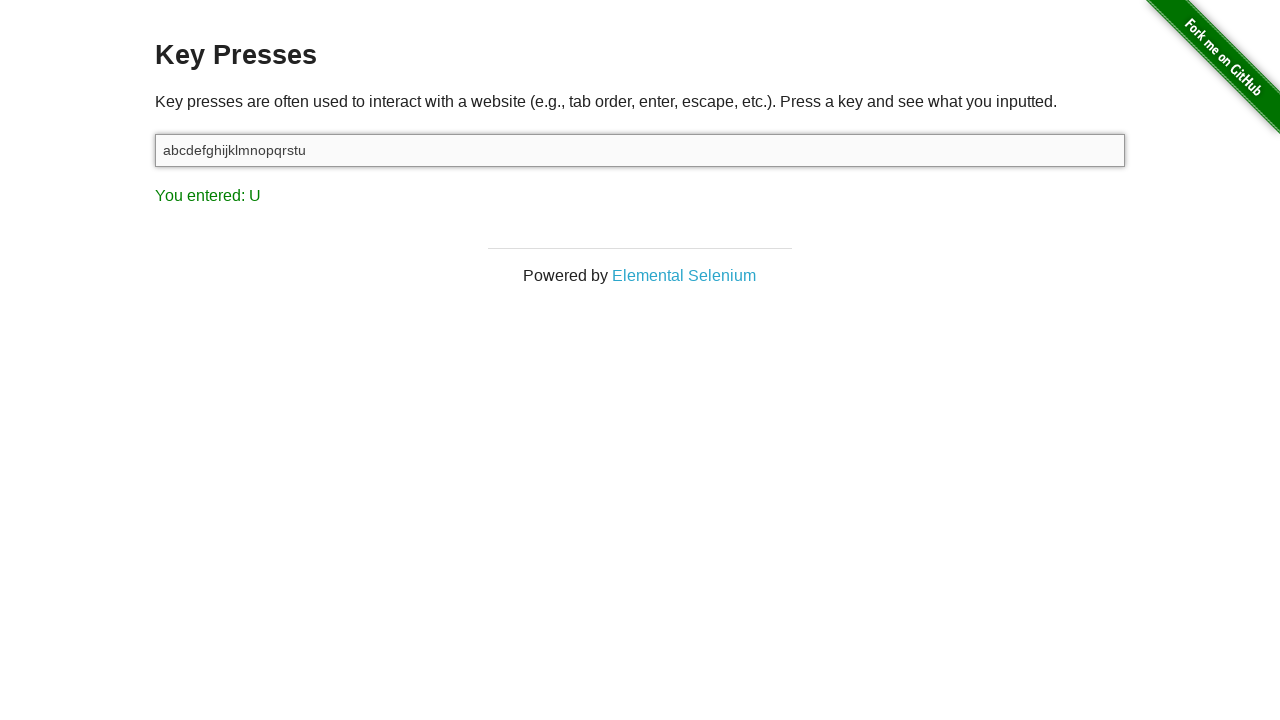

Verified character 'u' press detected in result
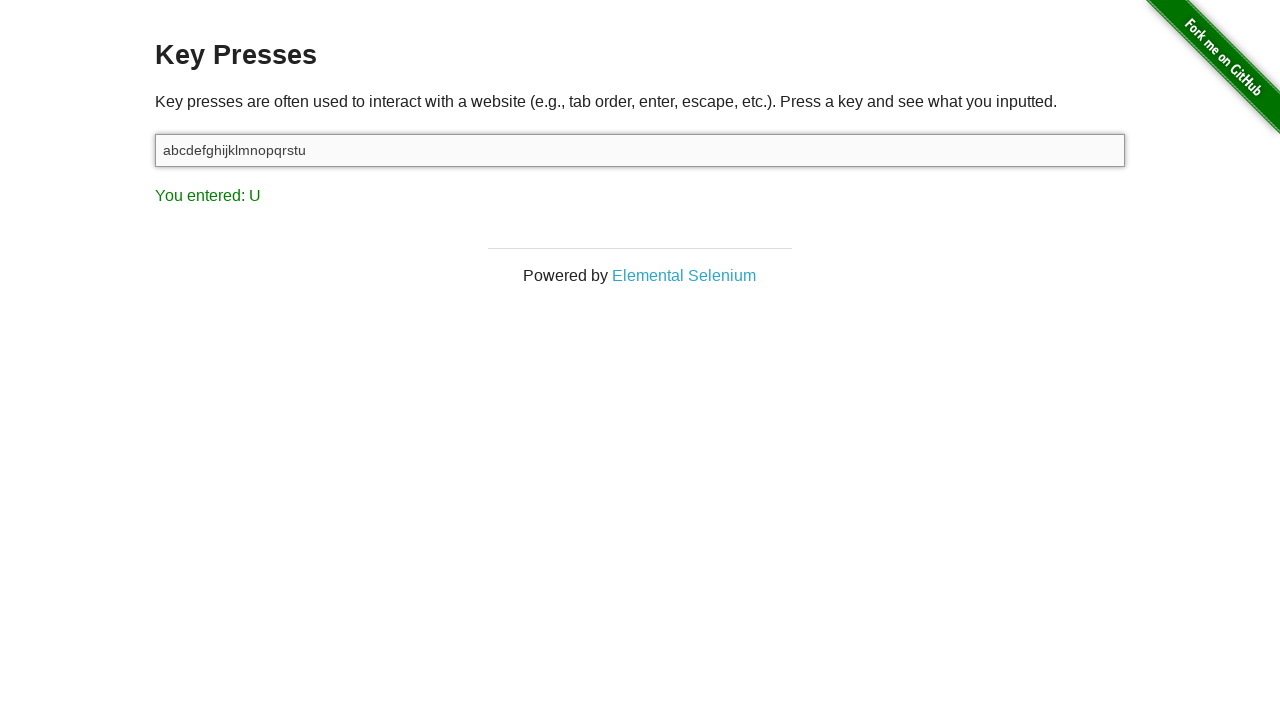

Pressed character 'v' on #target
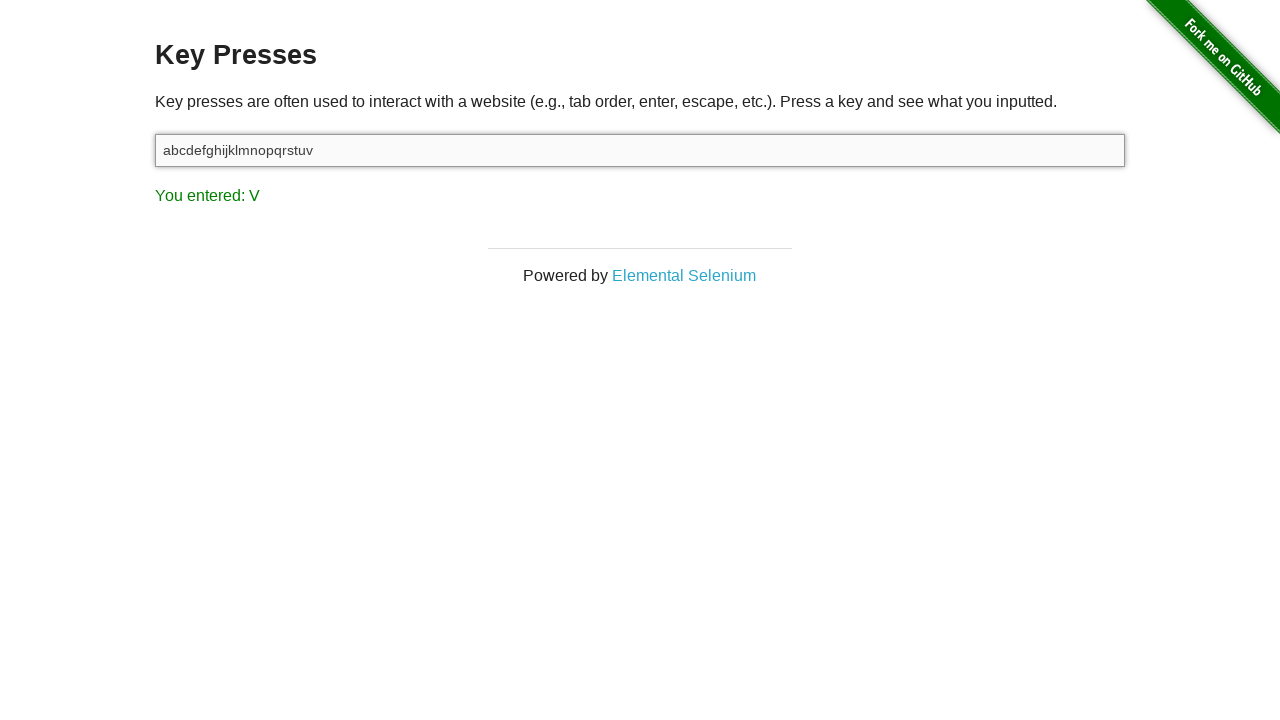

Verified character 'v' press detected in result
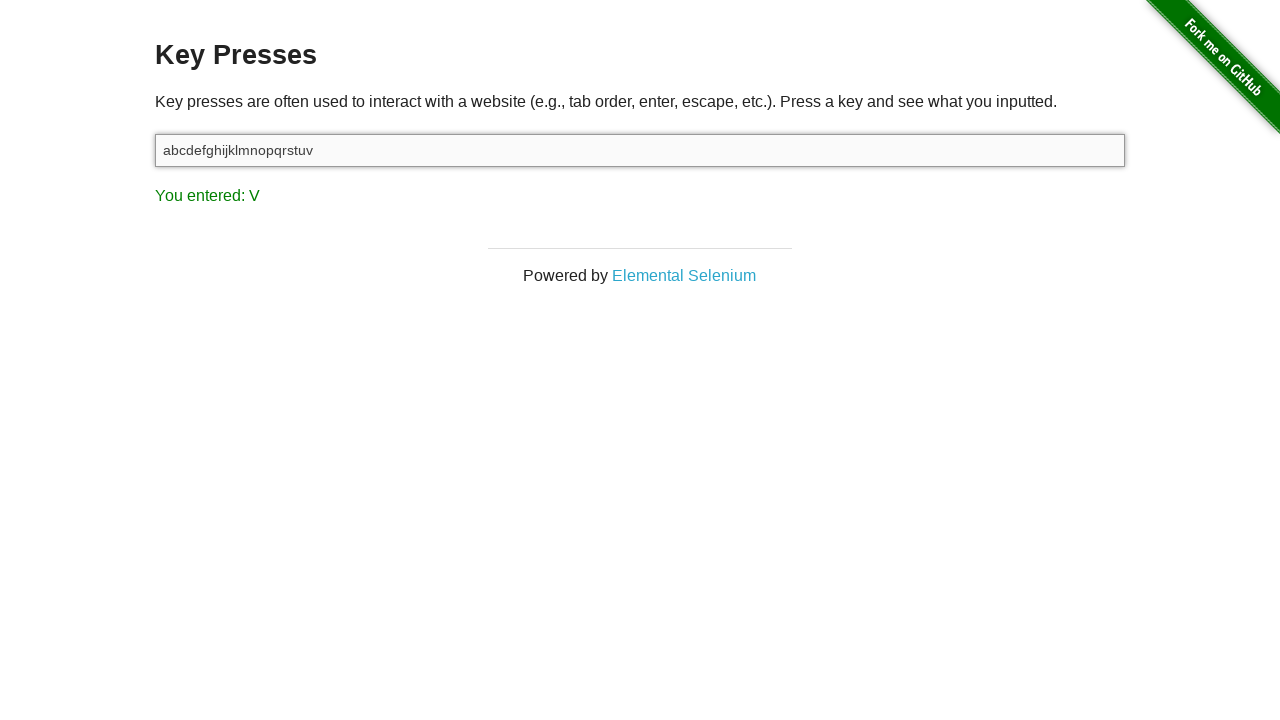

Pressed character 'w' on #target
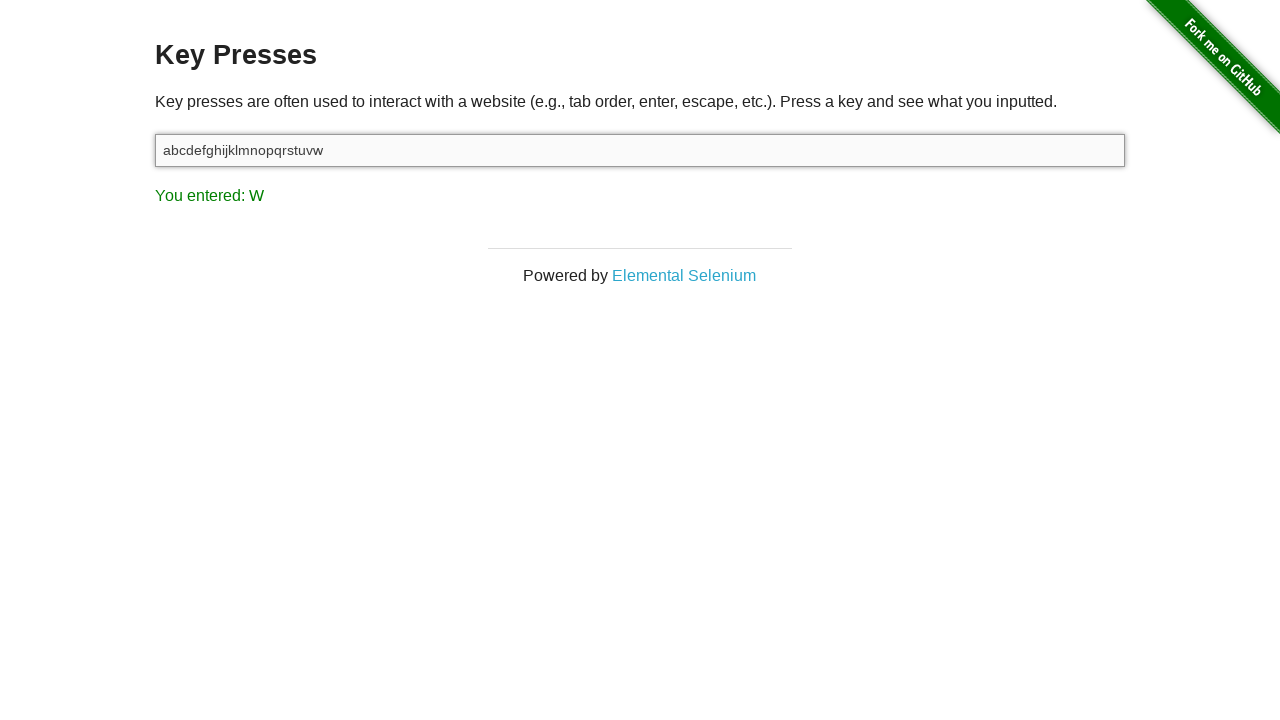

Verified character 'w' press detected in result
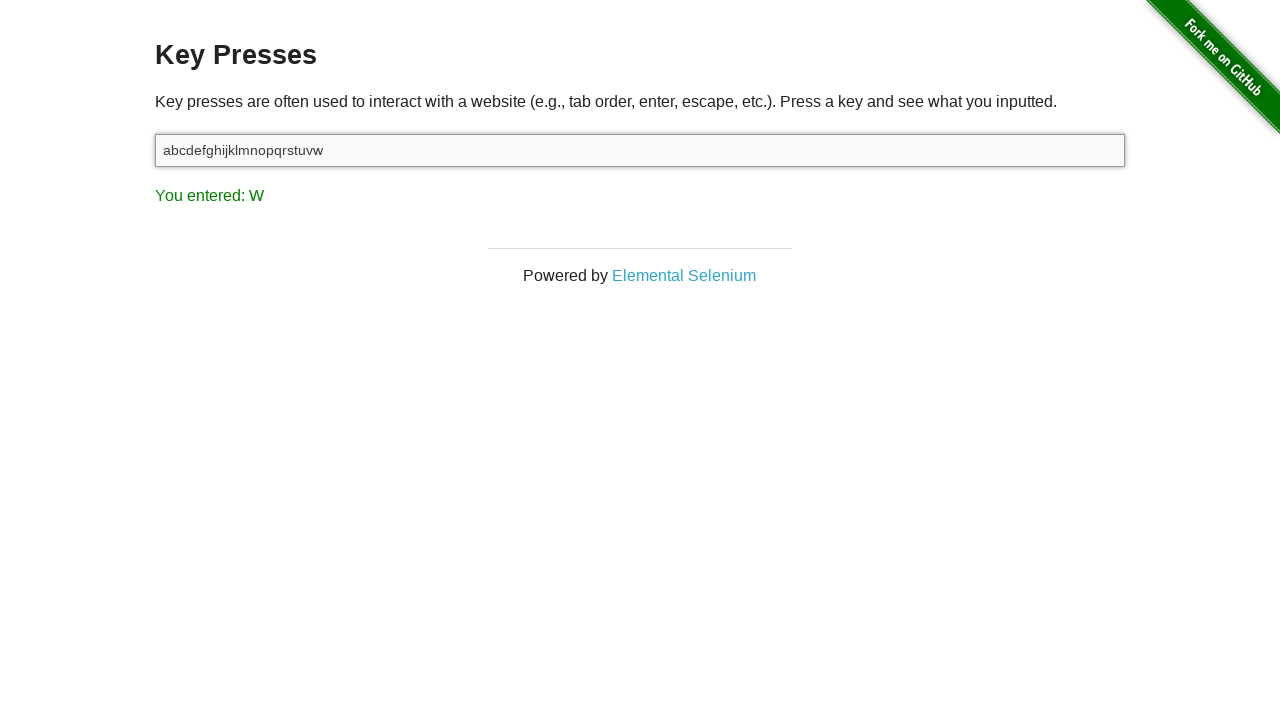

Pressed character 'x' on #target
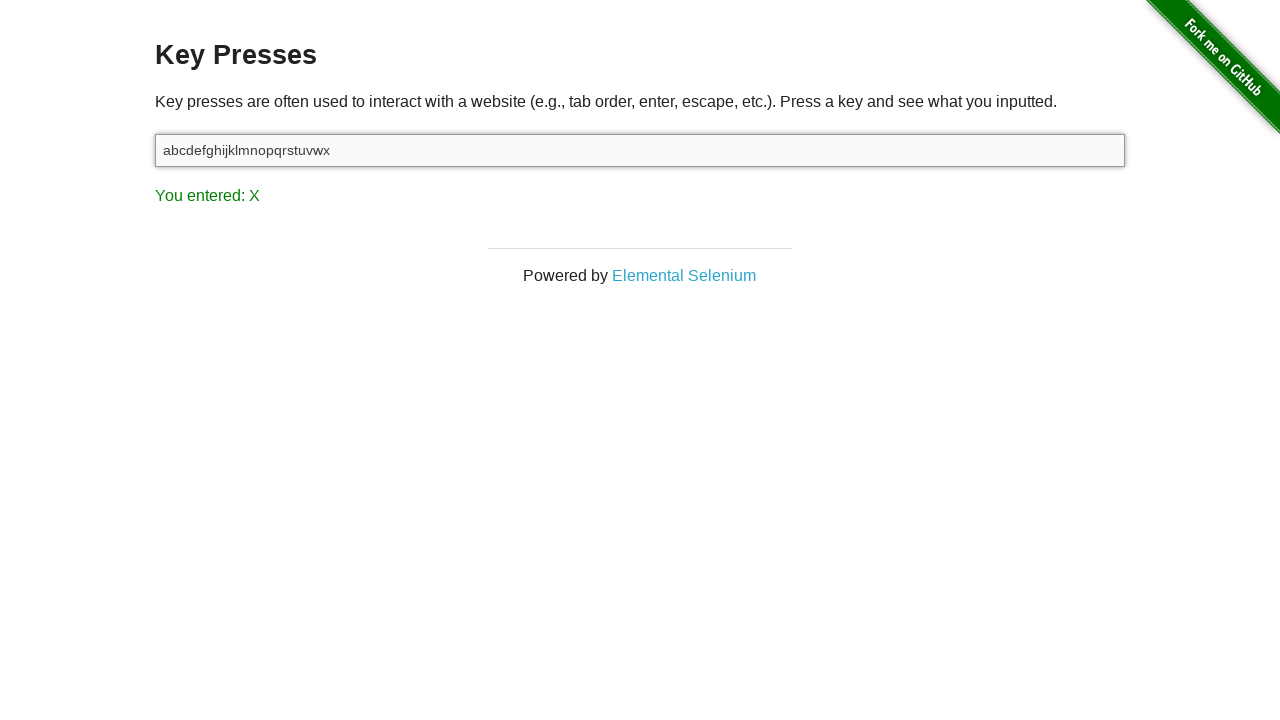

Verified character 'x' press detected in result
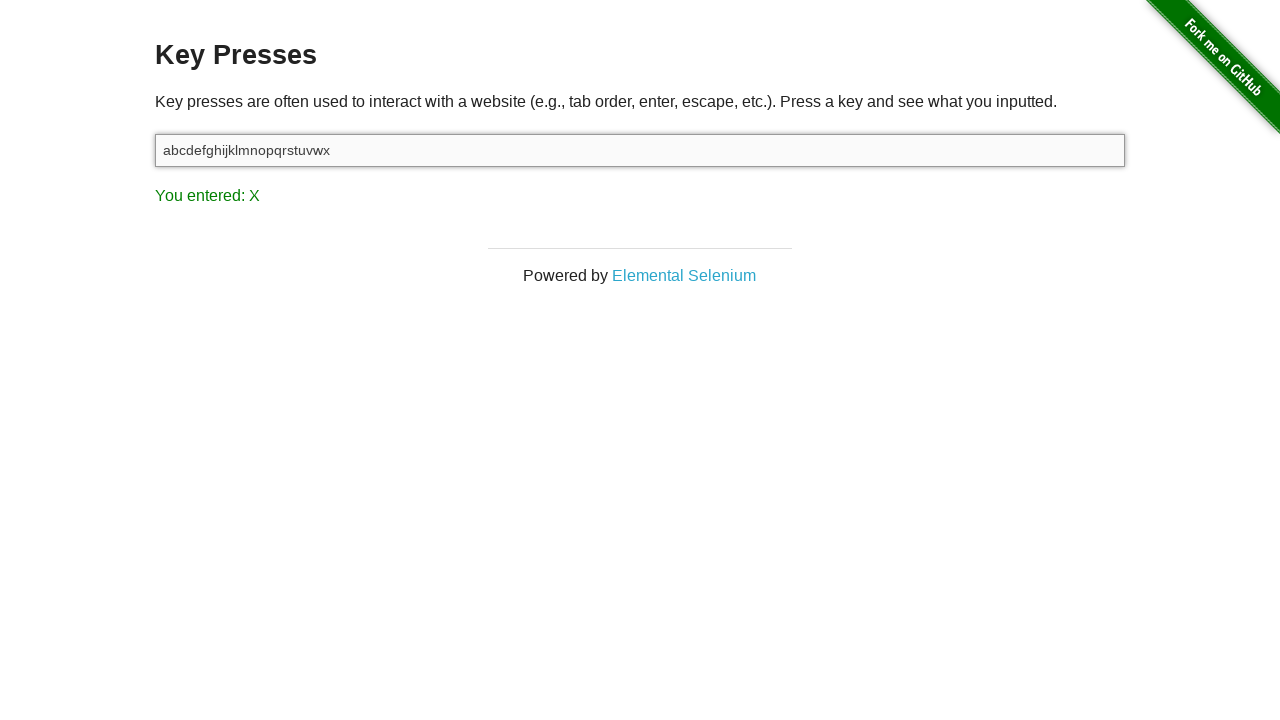

Pressed character 'y' on #target
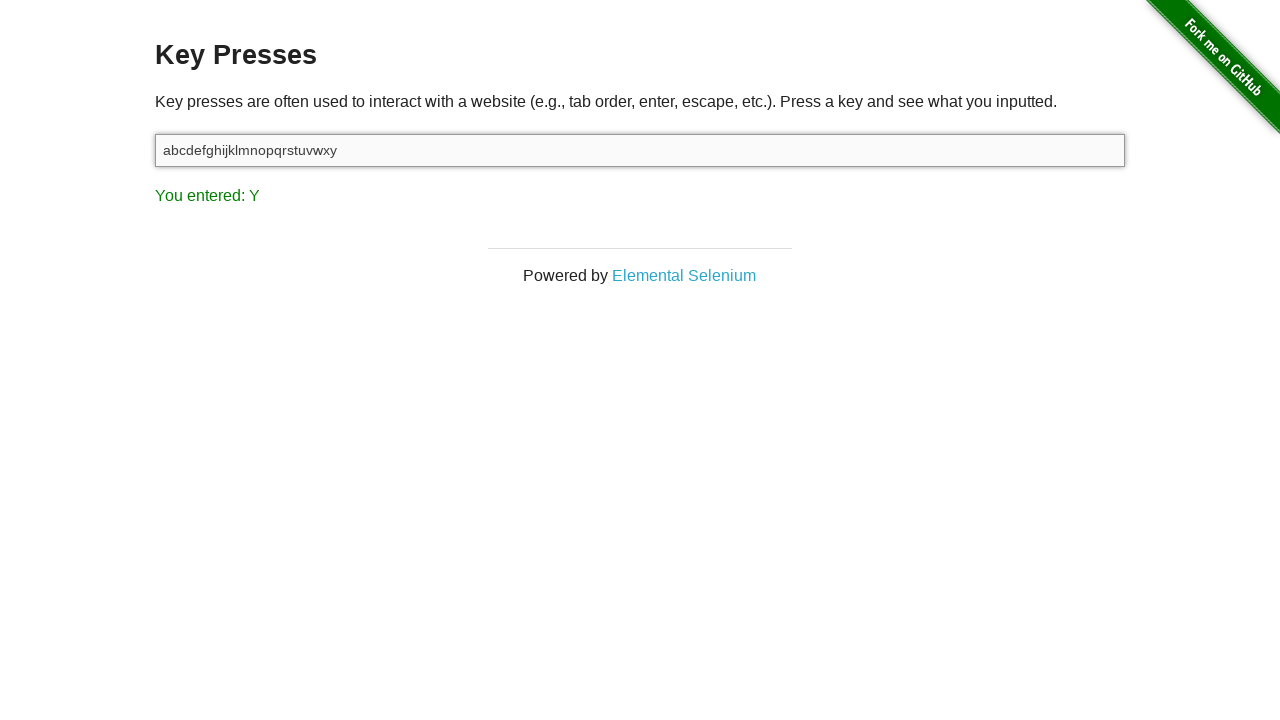

Verified character 'y' press detected in result
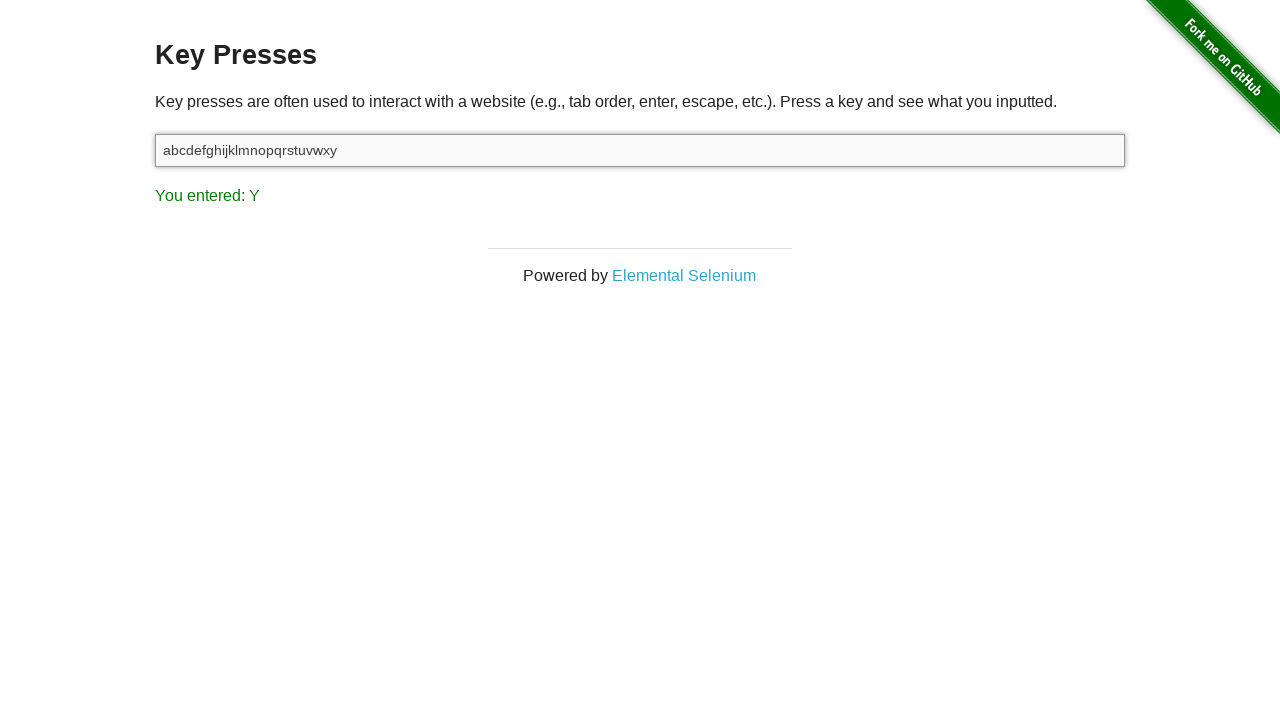

Pressed character 'z' on #target
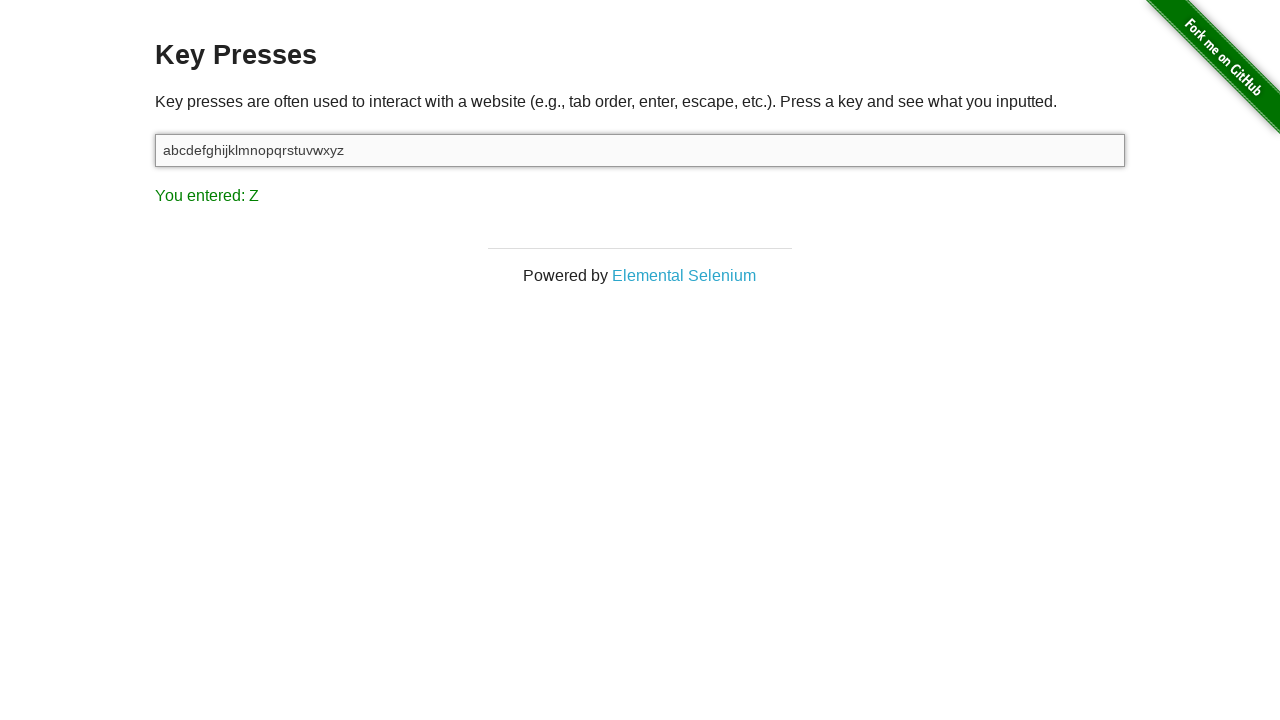

Verified character 'z' press detected in result
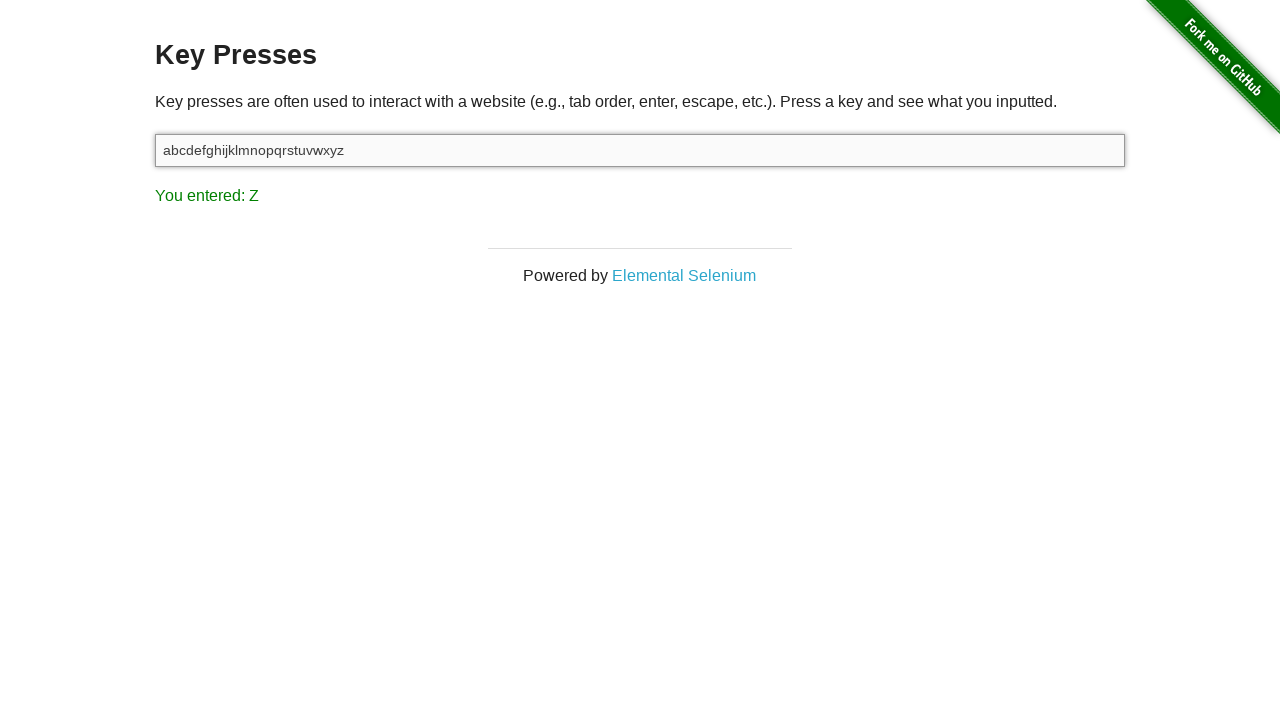

Pressed character '1' on #target
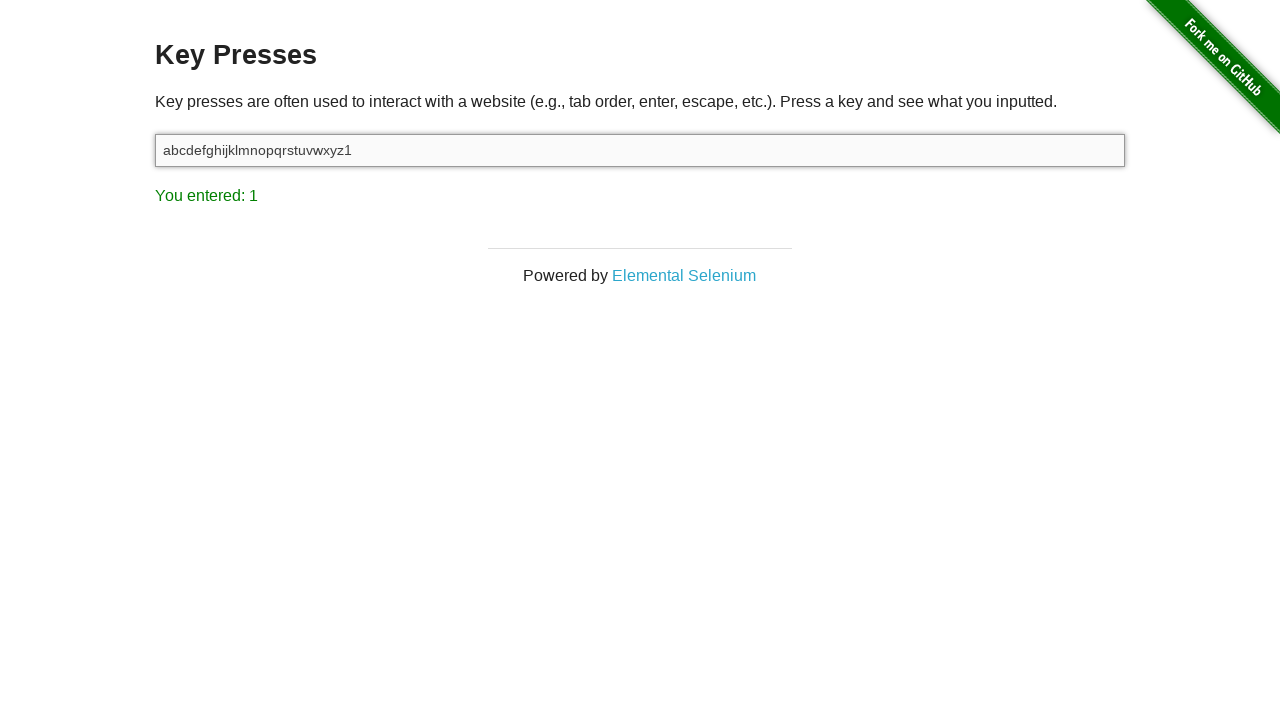

Verified character '1' press detected in result
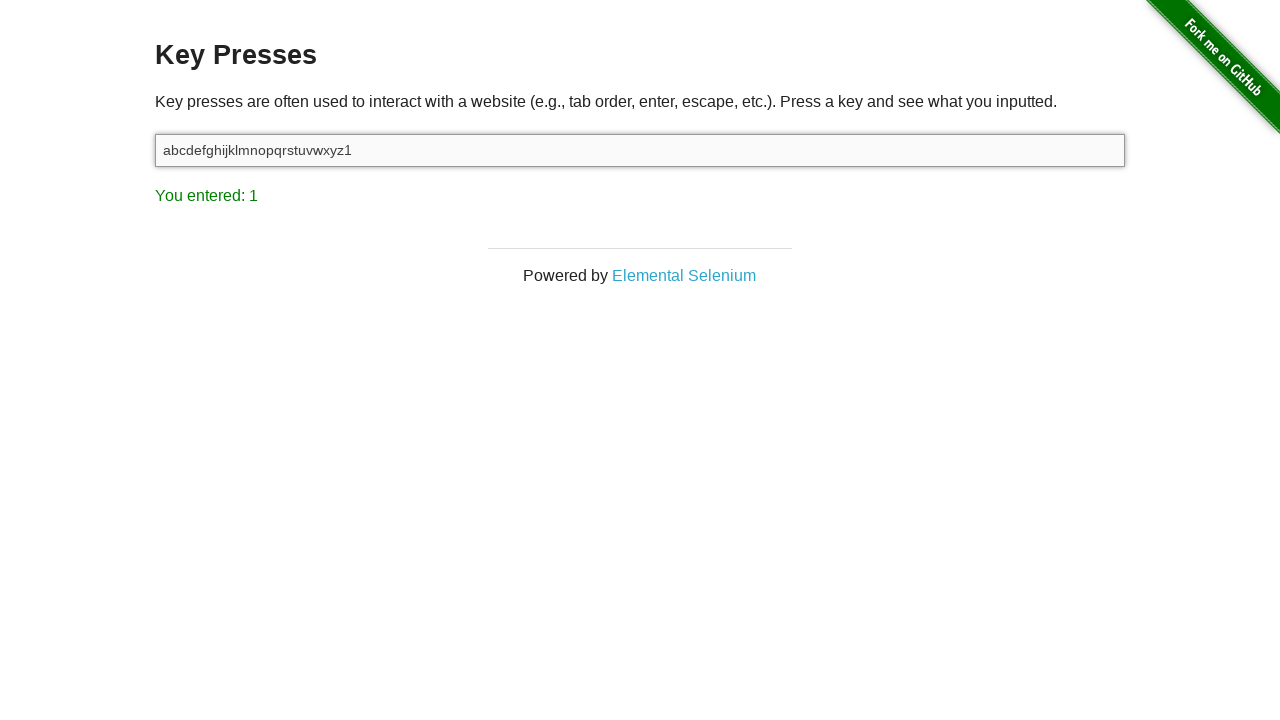

Pressed character '2' on #target
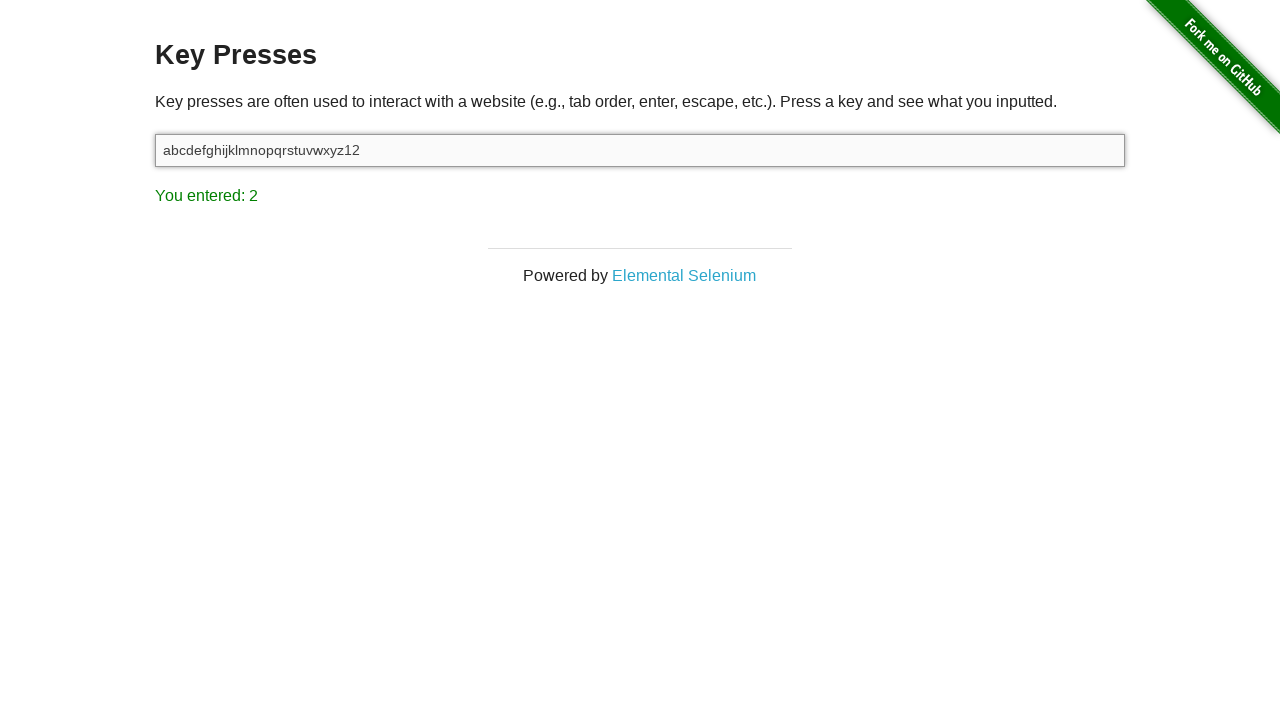

Verified character '2' press detected in result
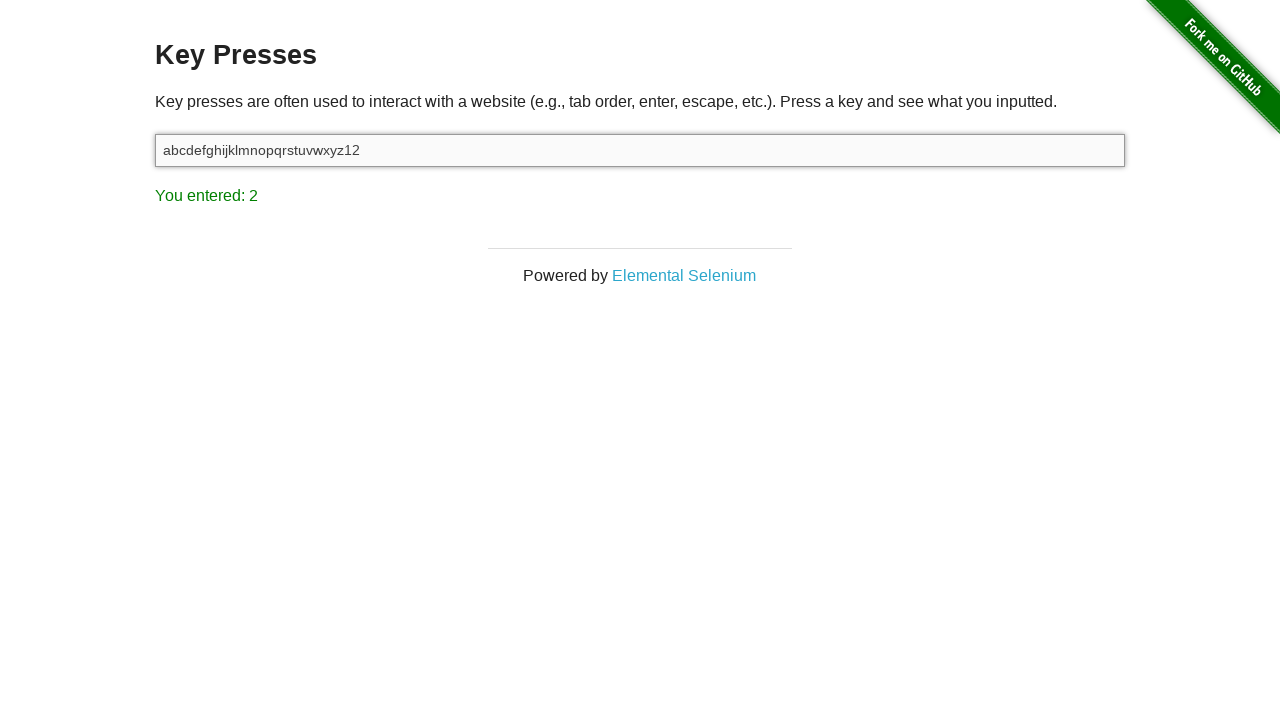

Pressed character '3' on #target
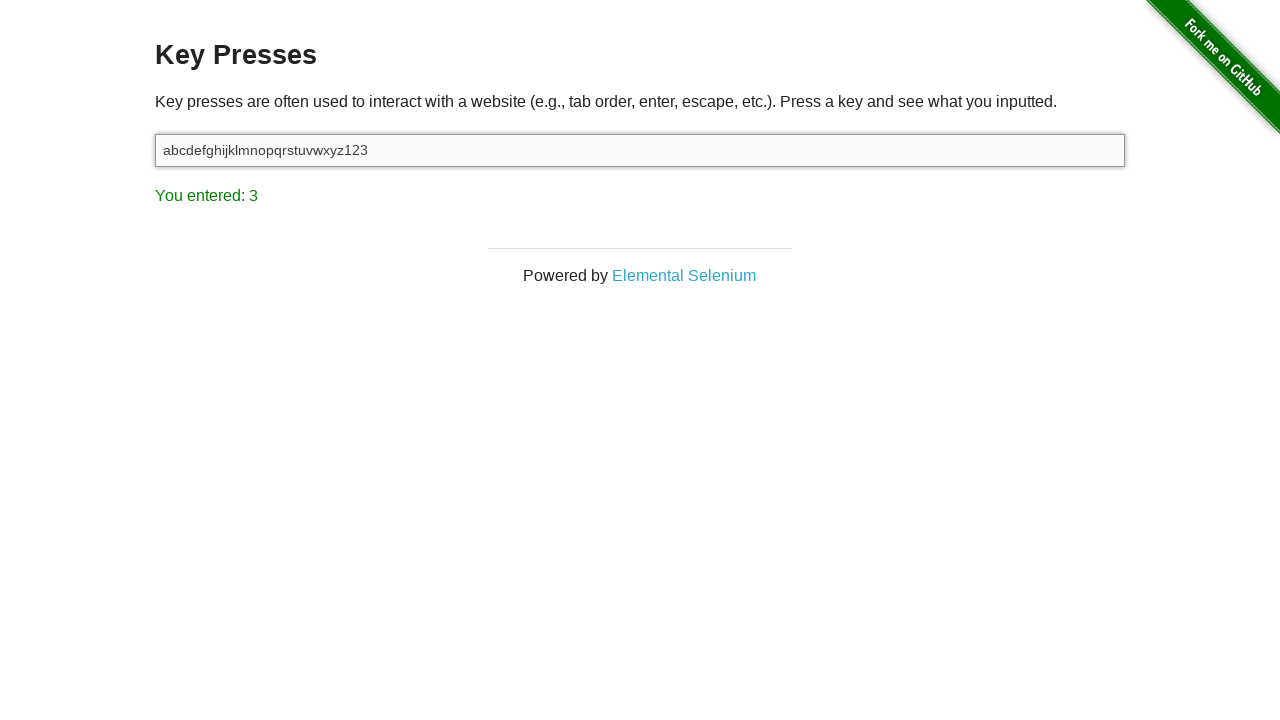

Verified character '3' press detected in result
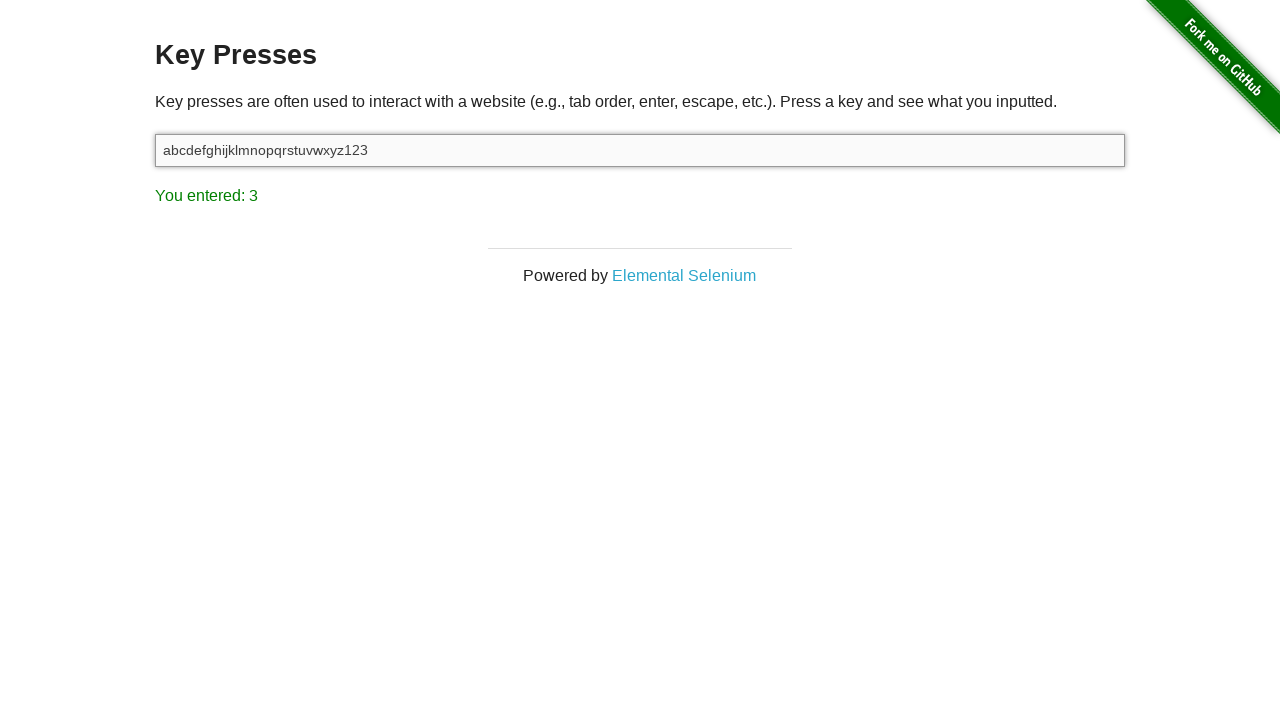

Pressed character '4' on #target
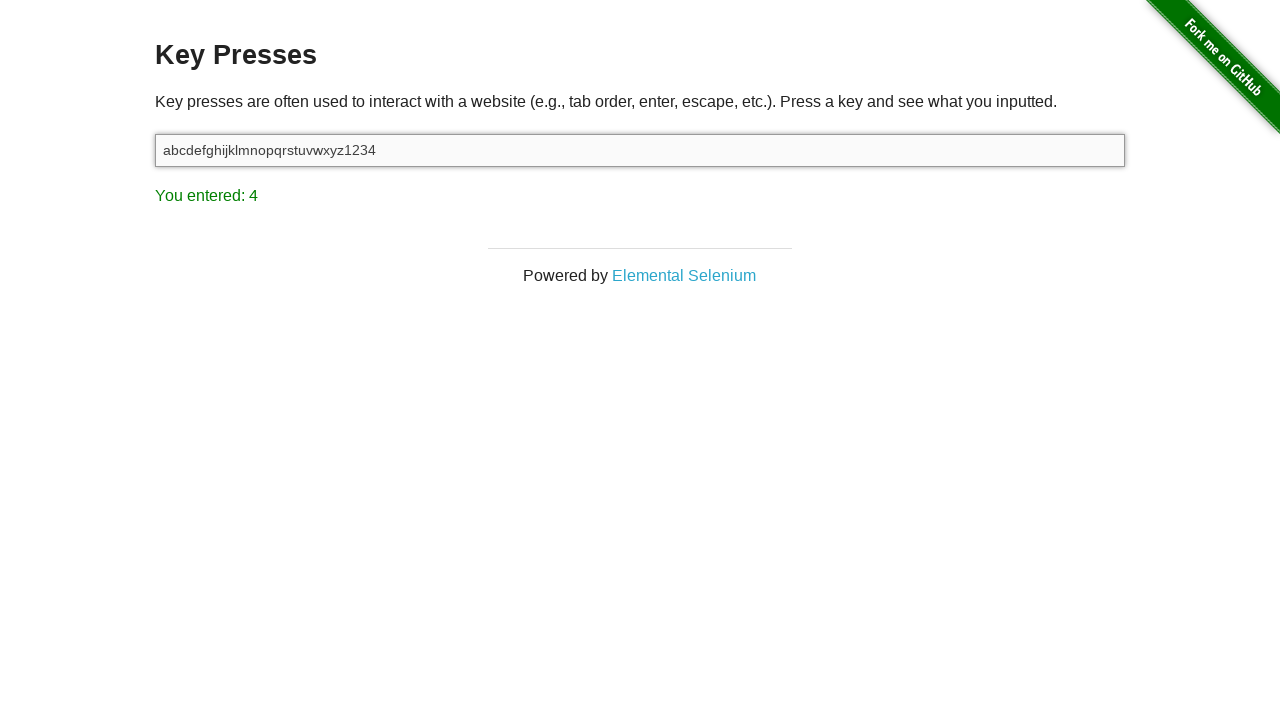

Verified character '4' press detected in result
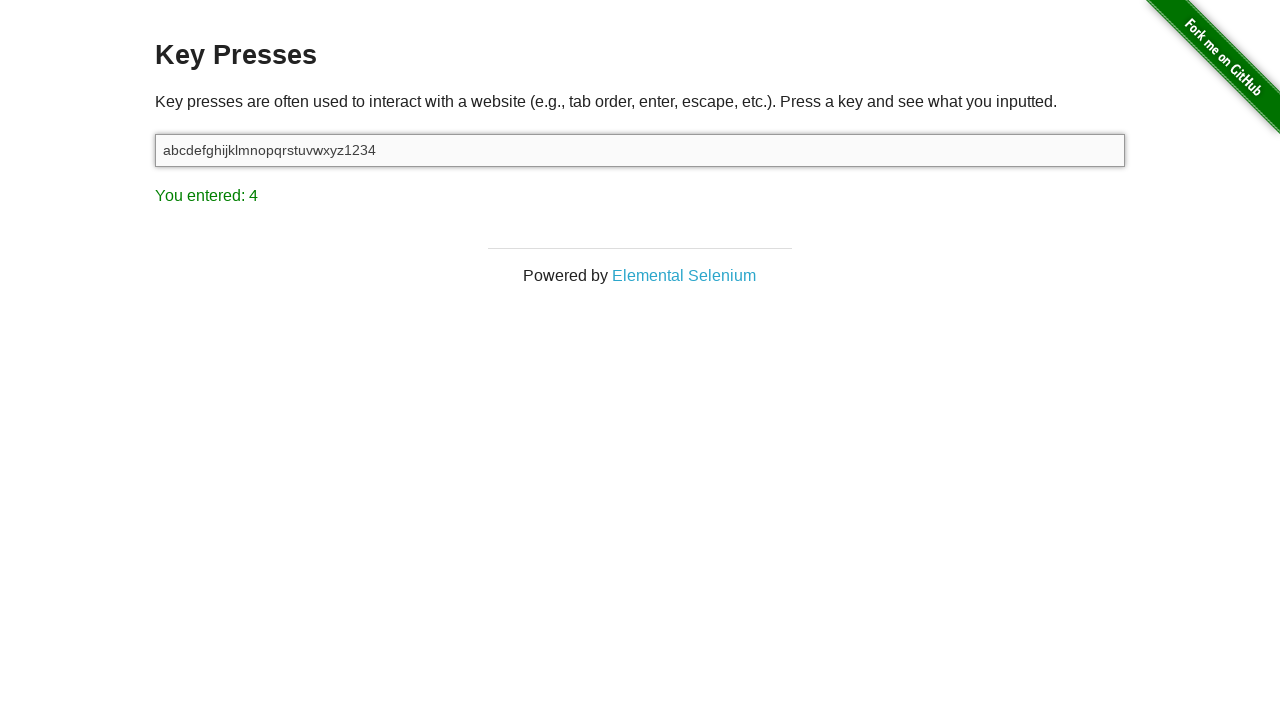

Pressed character '5' on #target
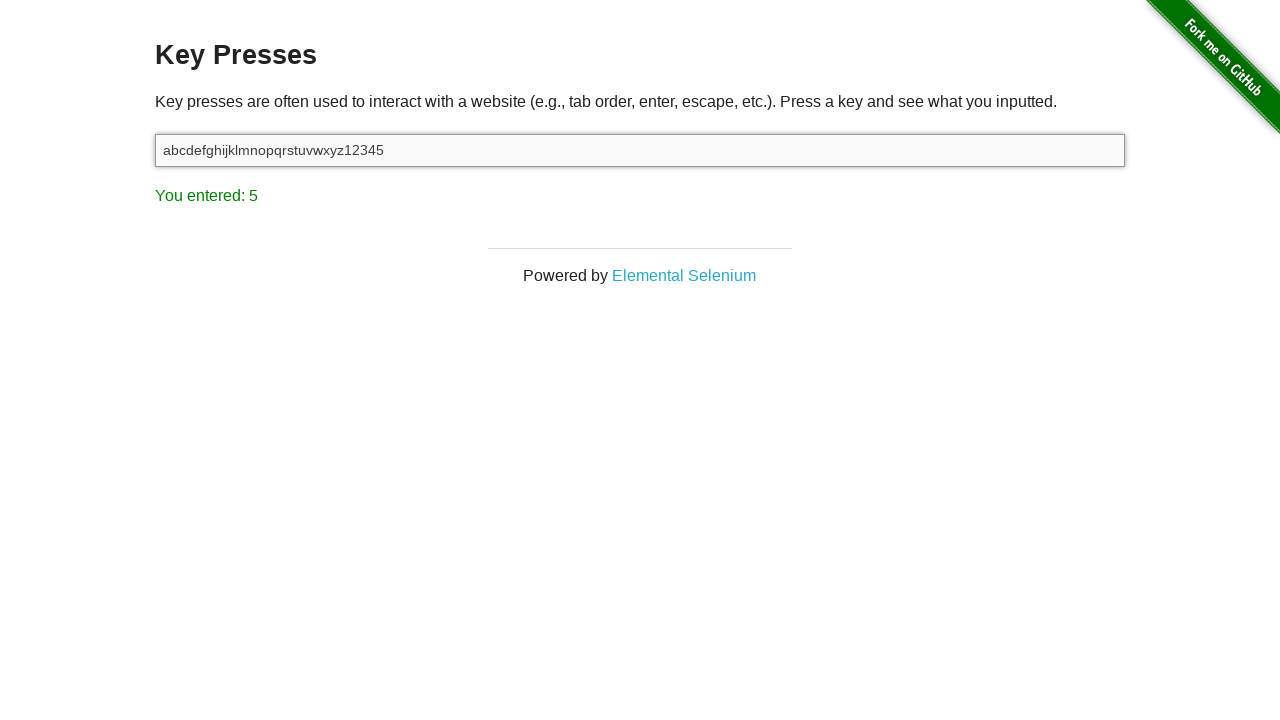

Verified character '5' press detected in result
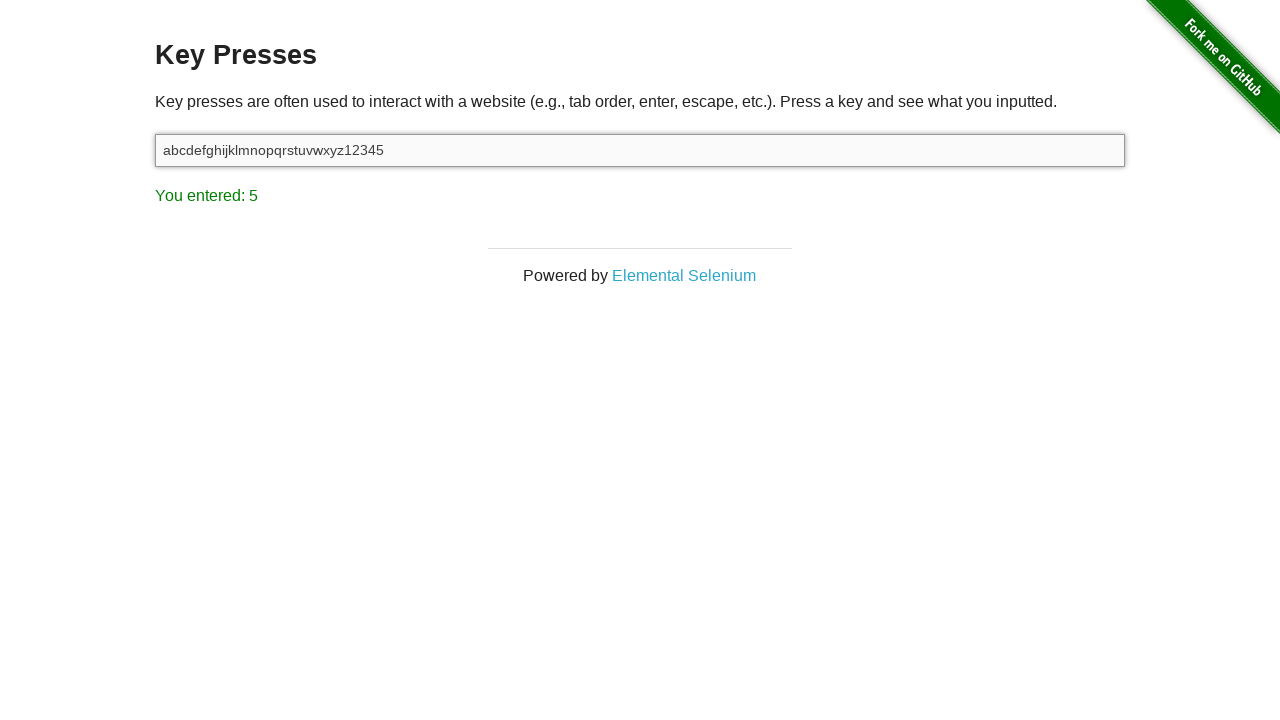

Pressed character '6' on #target
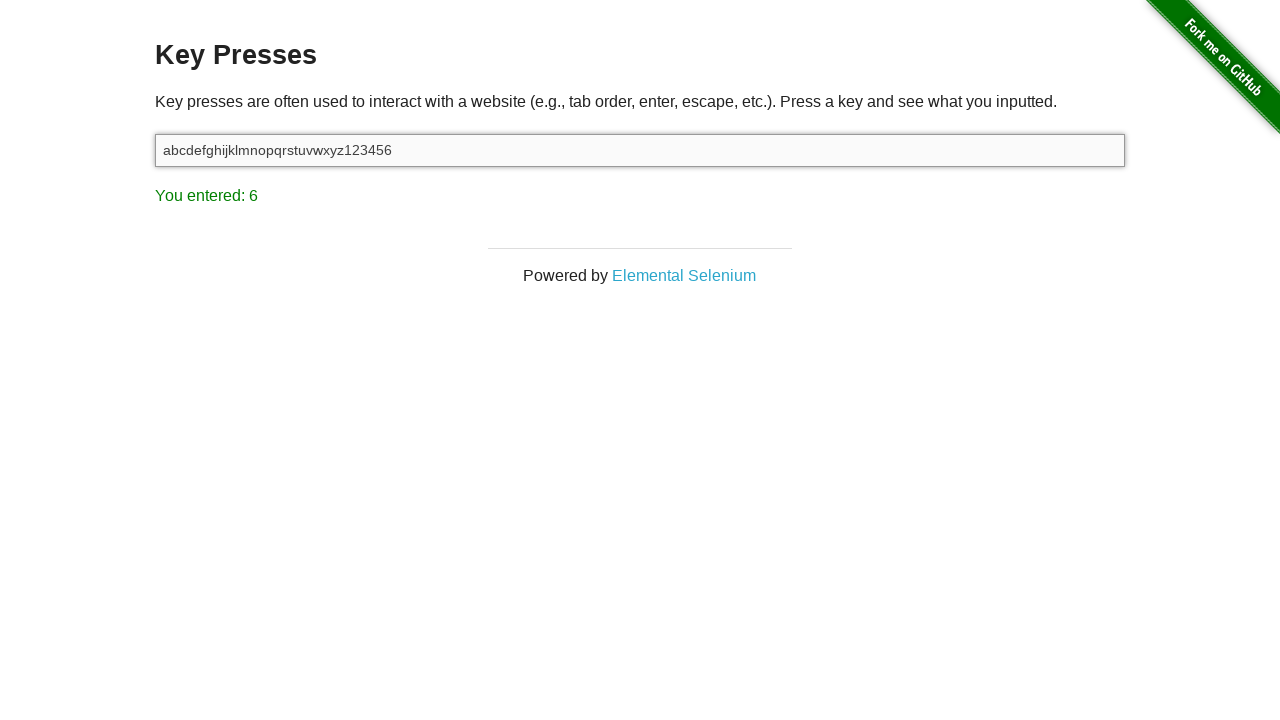

Verified character '6' press detected in result
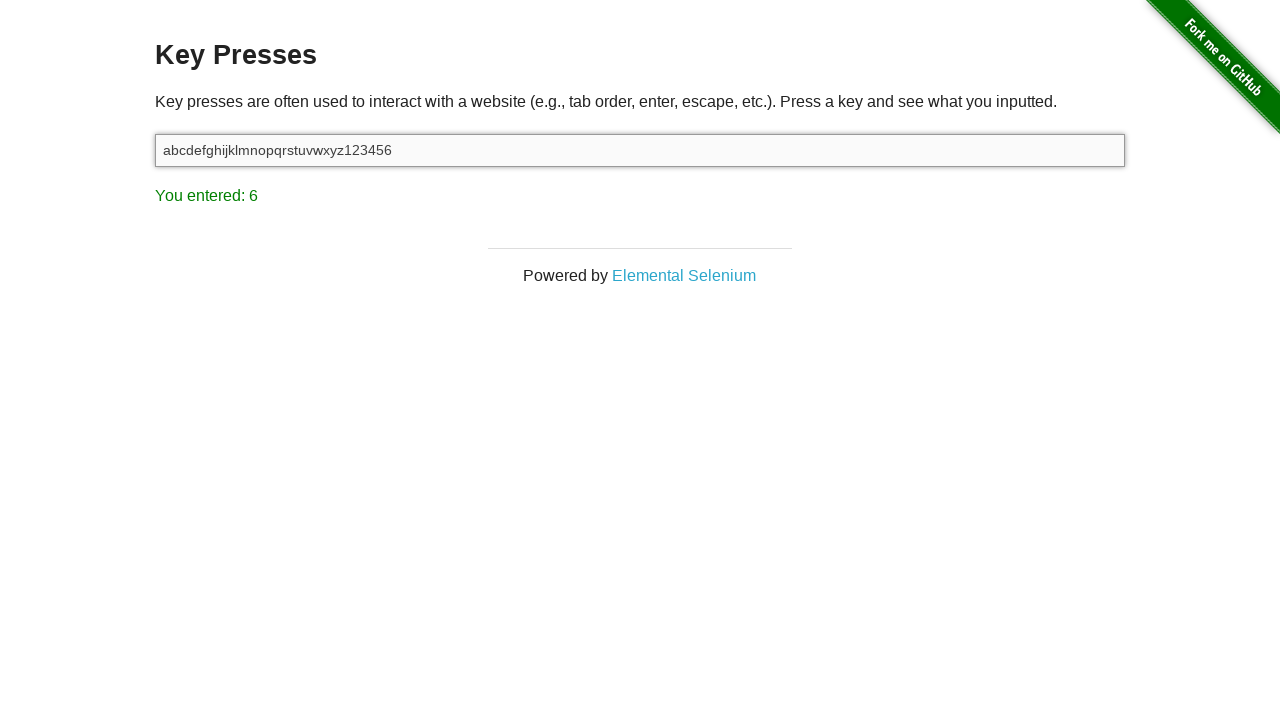

Pressed character '7' on #target
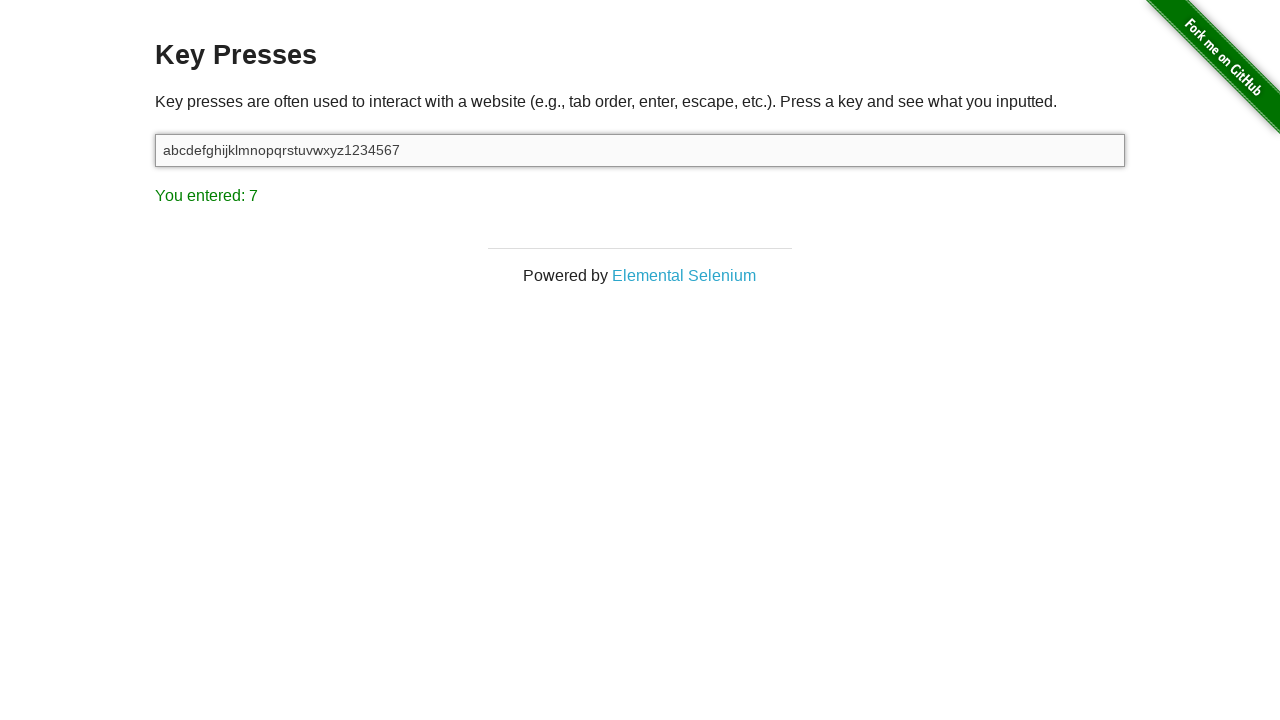

Verified character '7' press detected in result
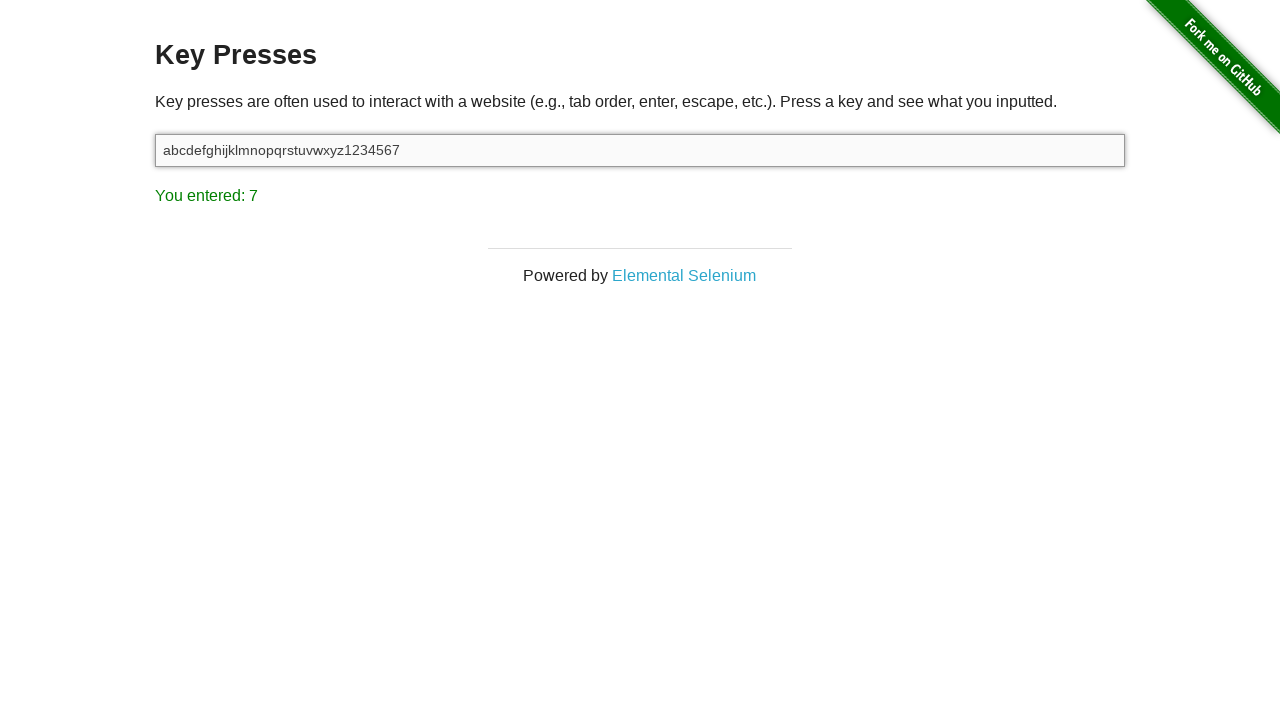

Pressed character '8' on #target
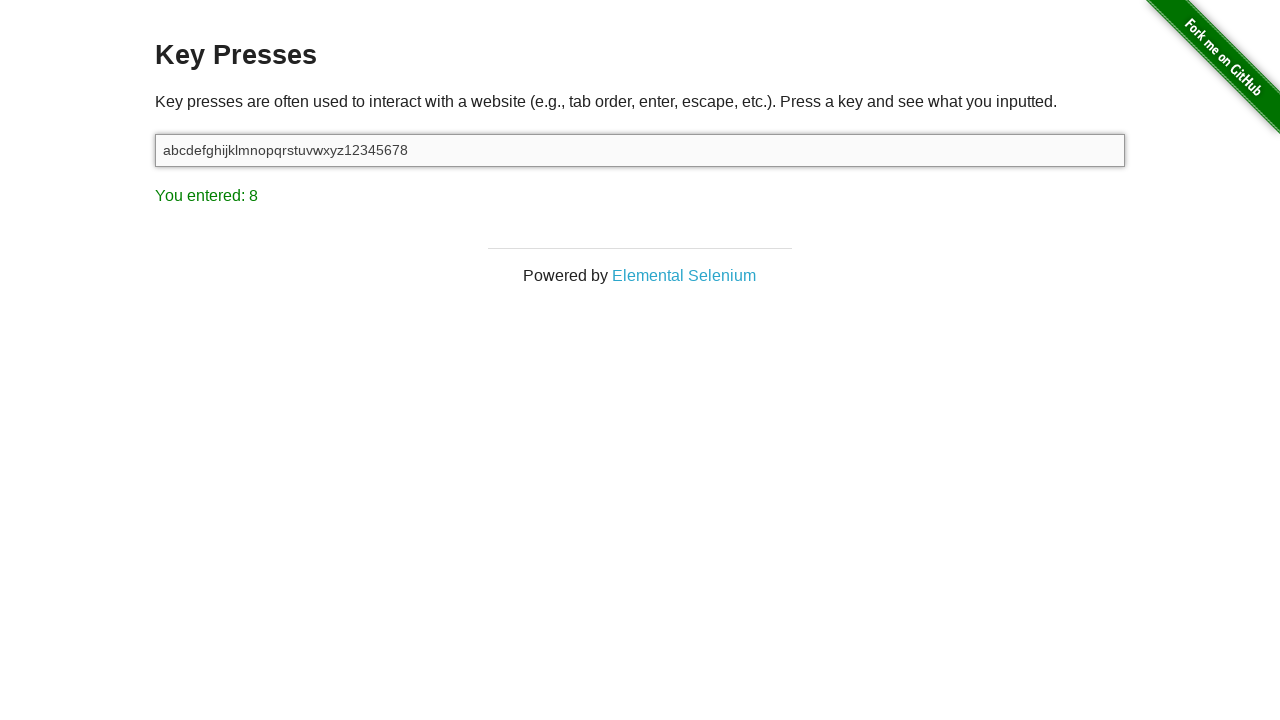

Verified character '8' press detected in result
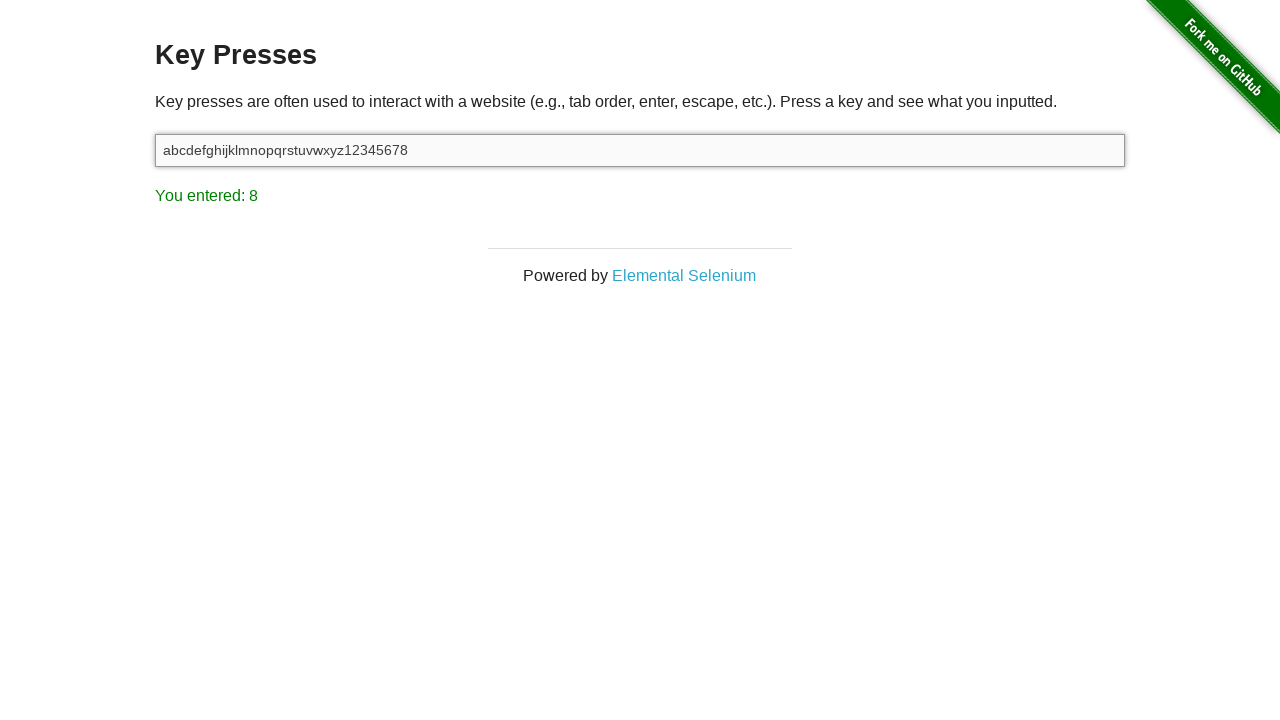

Pressed character '9' on #target
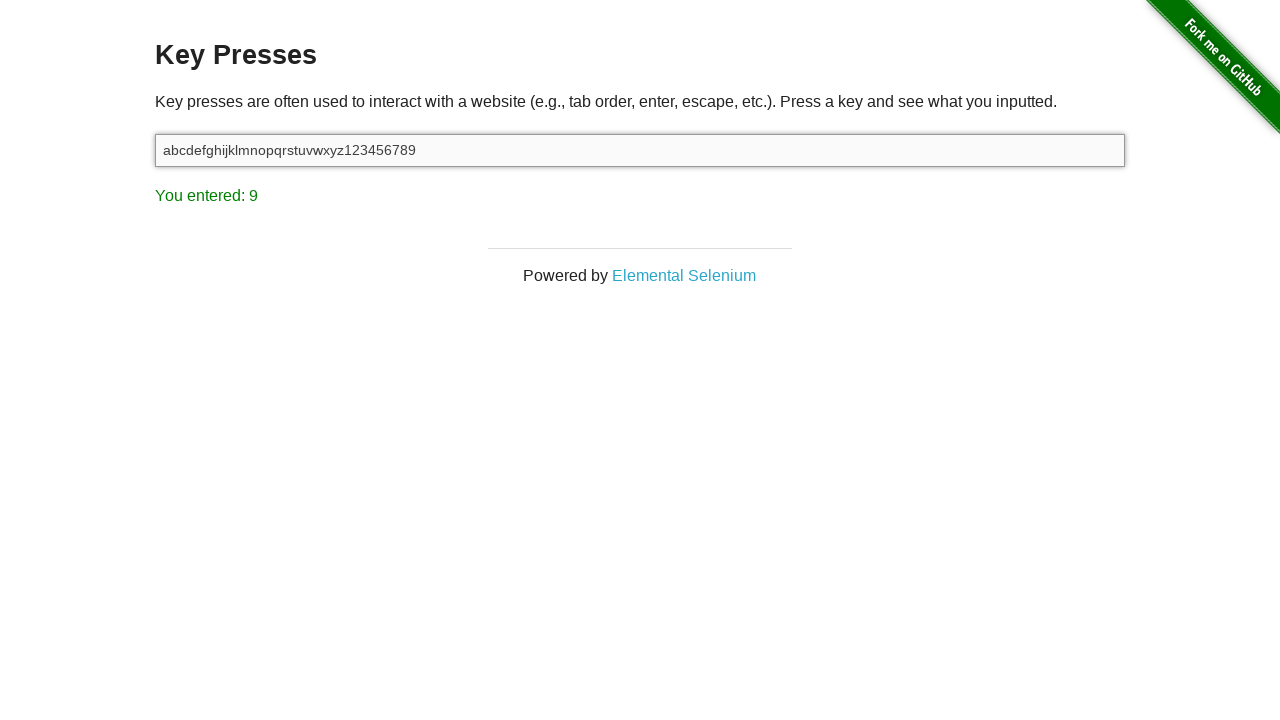

Verified character '9' press detected in result
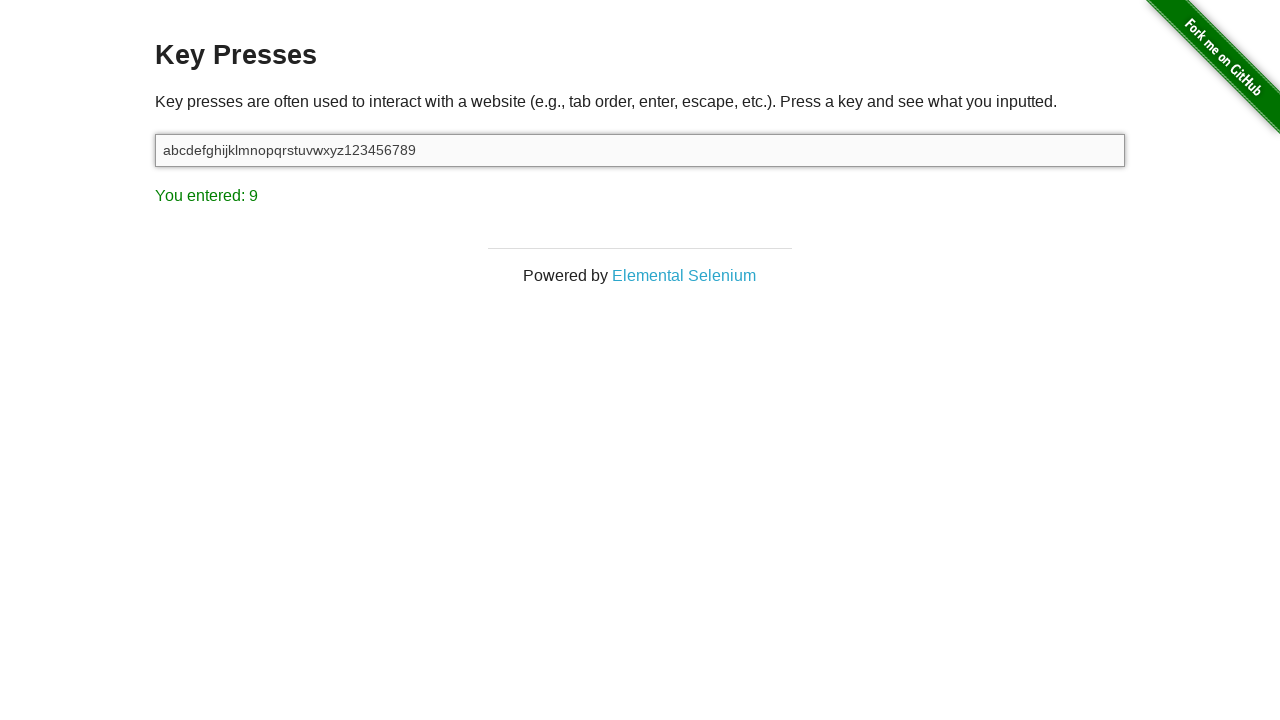

Pressed character '0' on #target
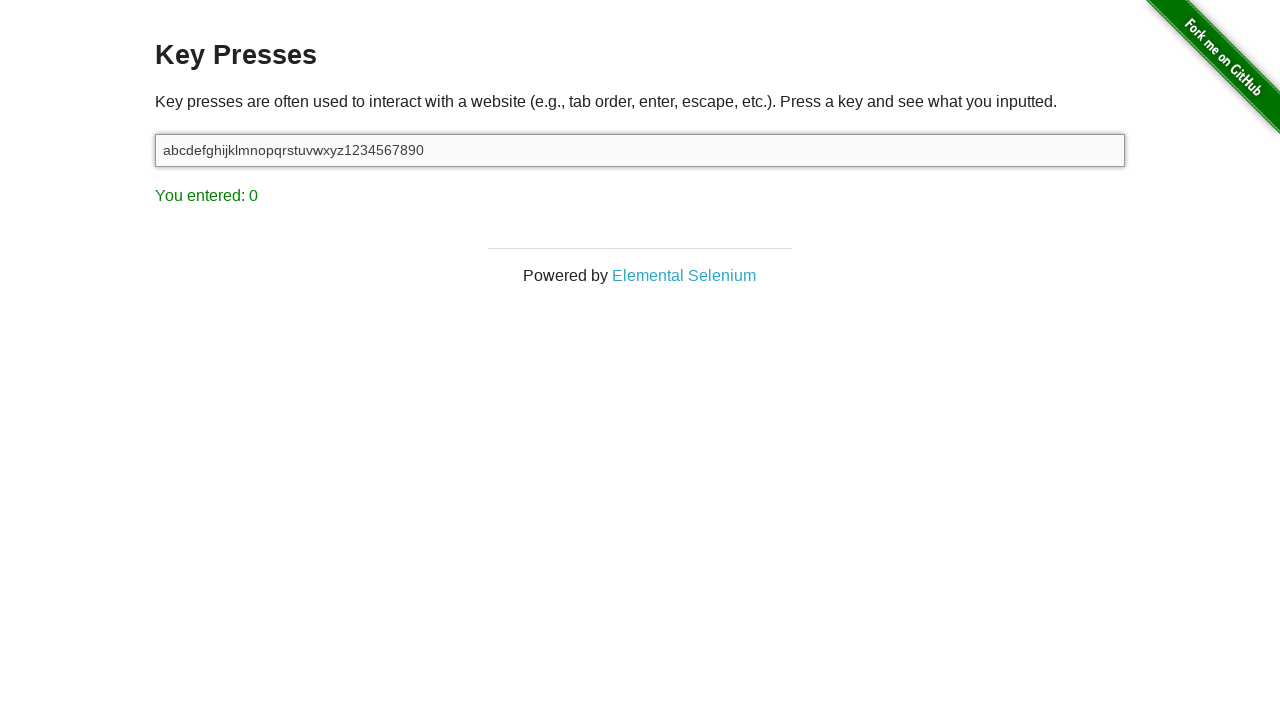

Verified character '0' press detected in result
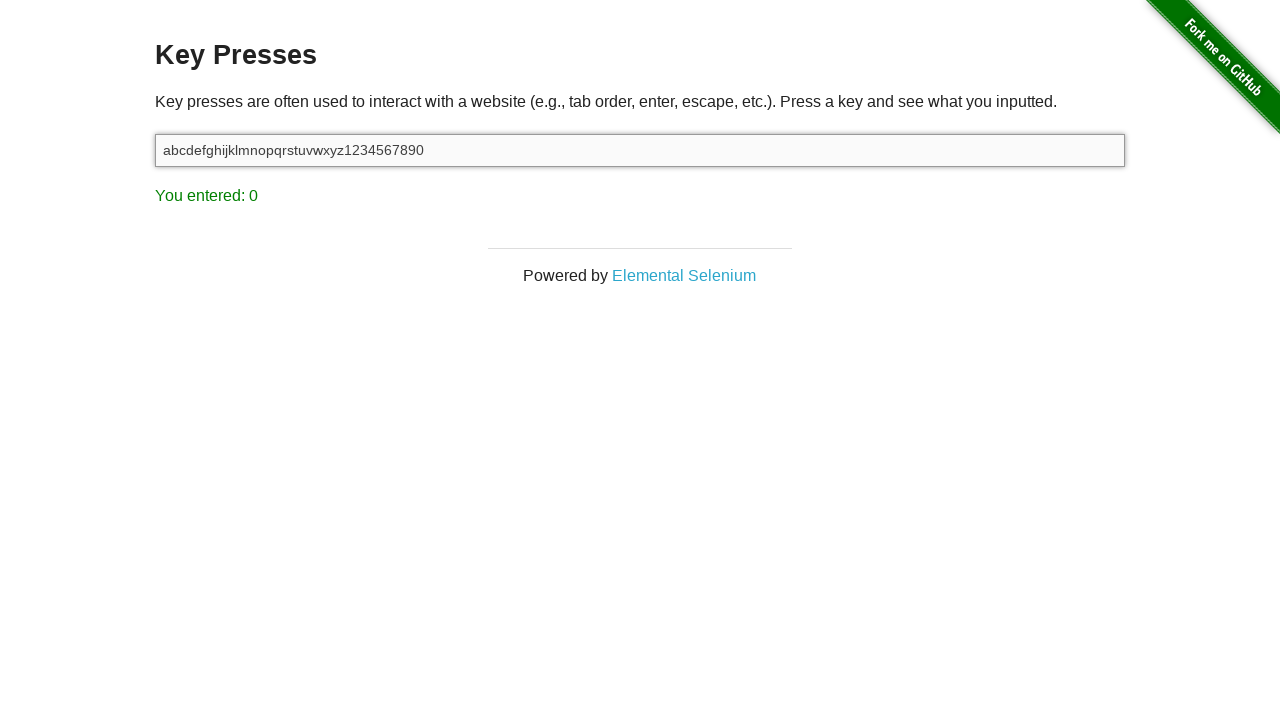

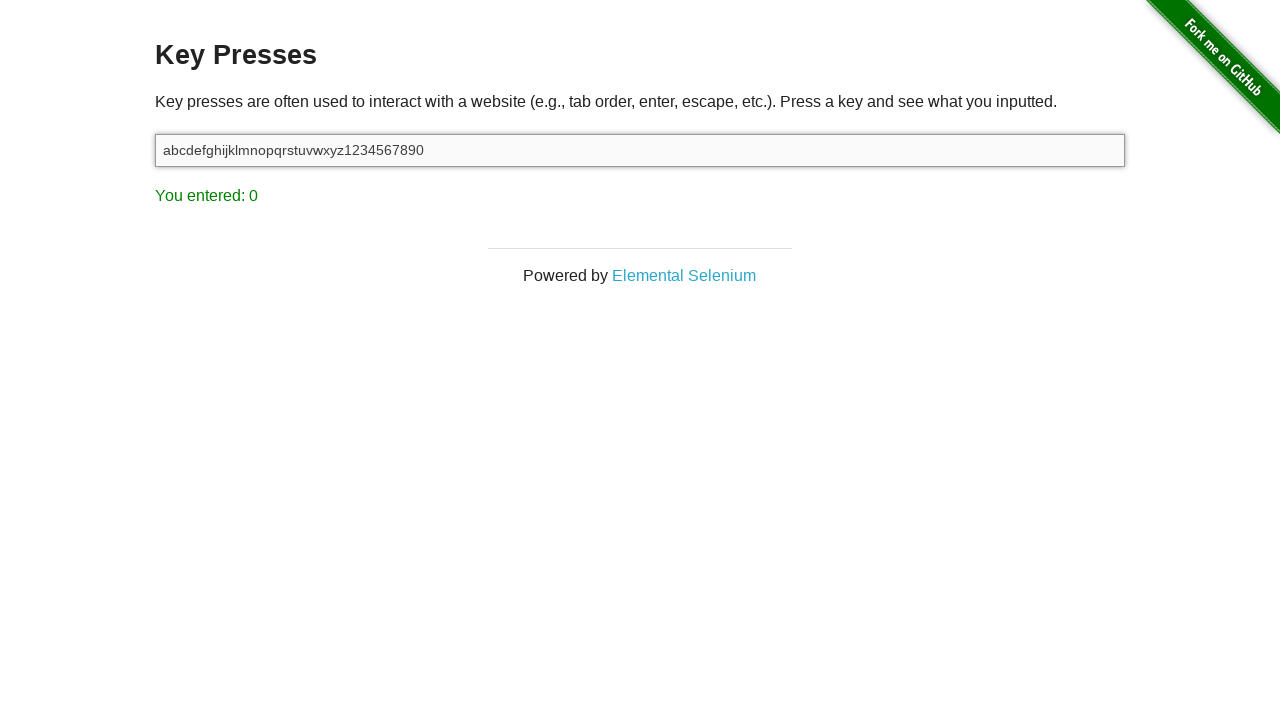